Tests filling a large form by entering the same text into all input fields on the page and then clicking the submit button.

Starting URL: http://suninjuly.github.io/huge_form.html

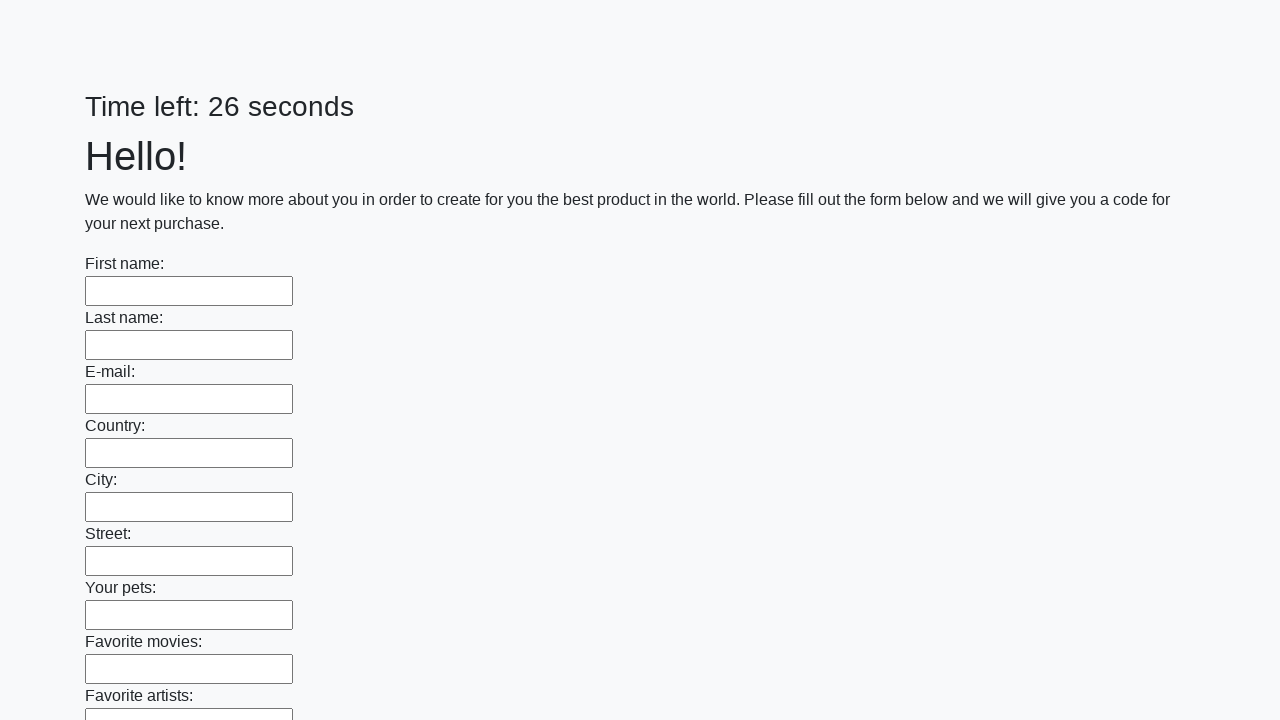

Located all input elements on the huge form
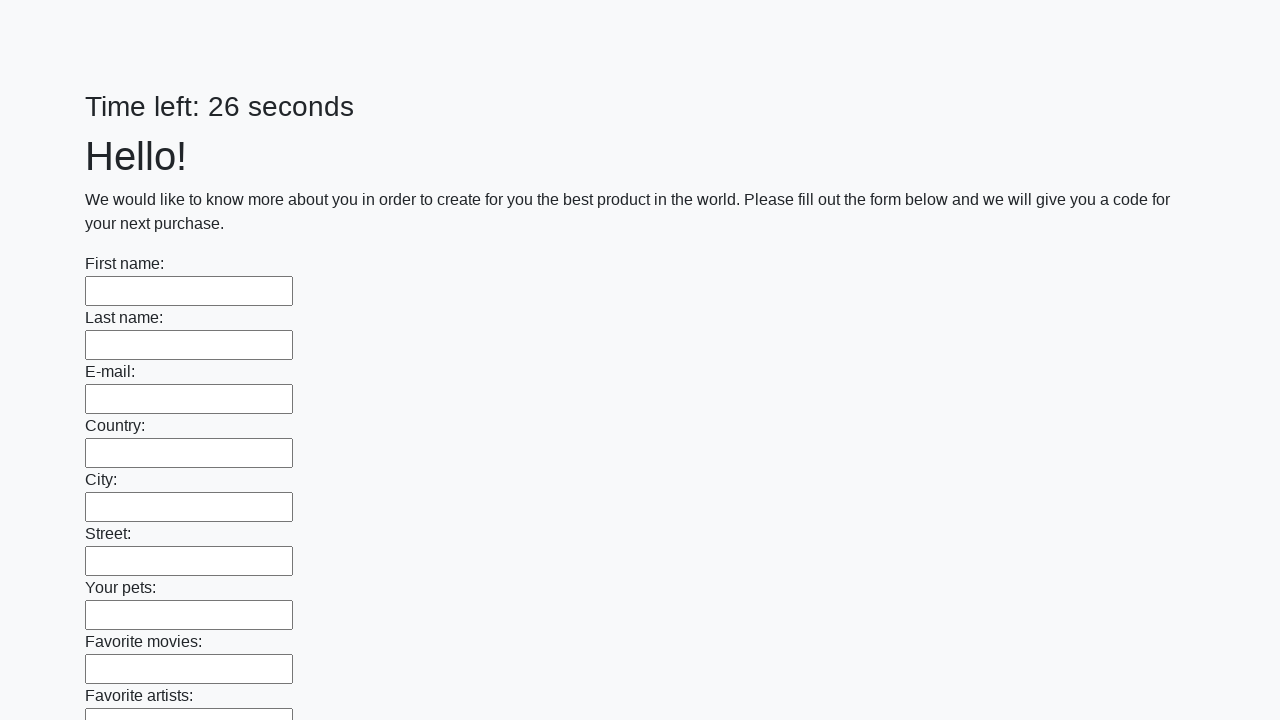

Filled an input field with 'My answer' on input >> nth=0
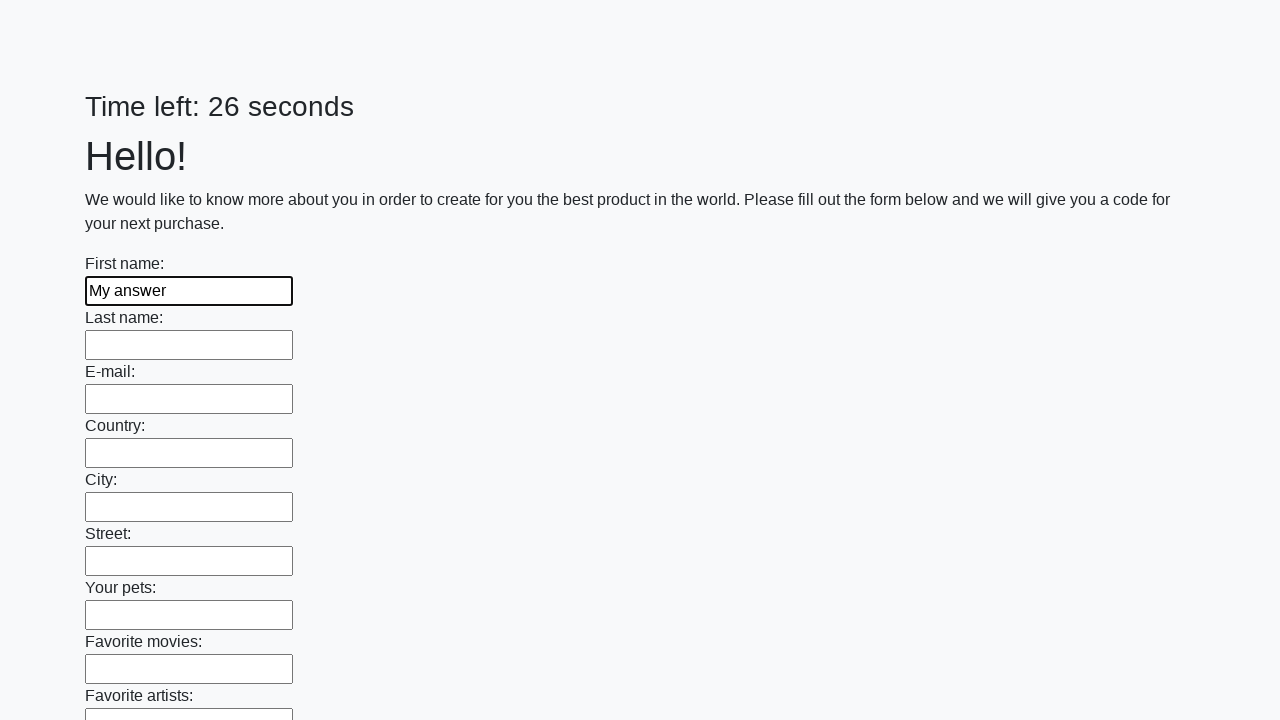

Filled an input field with 'My answer' on input >> nth=1
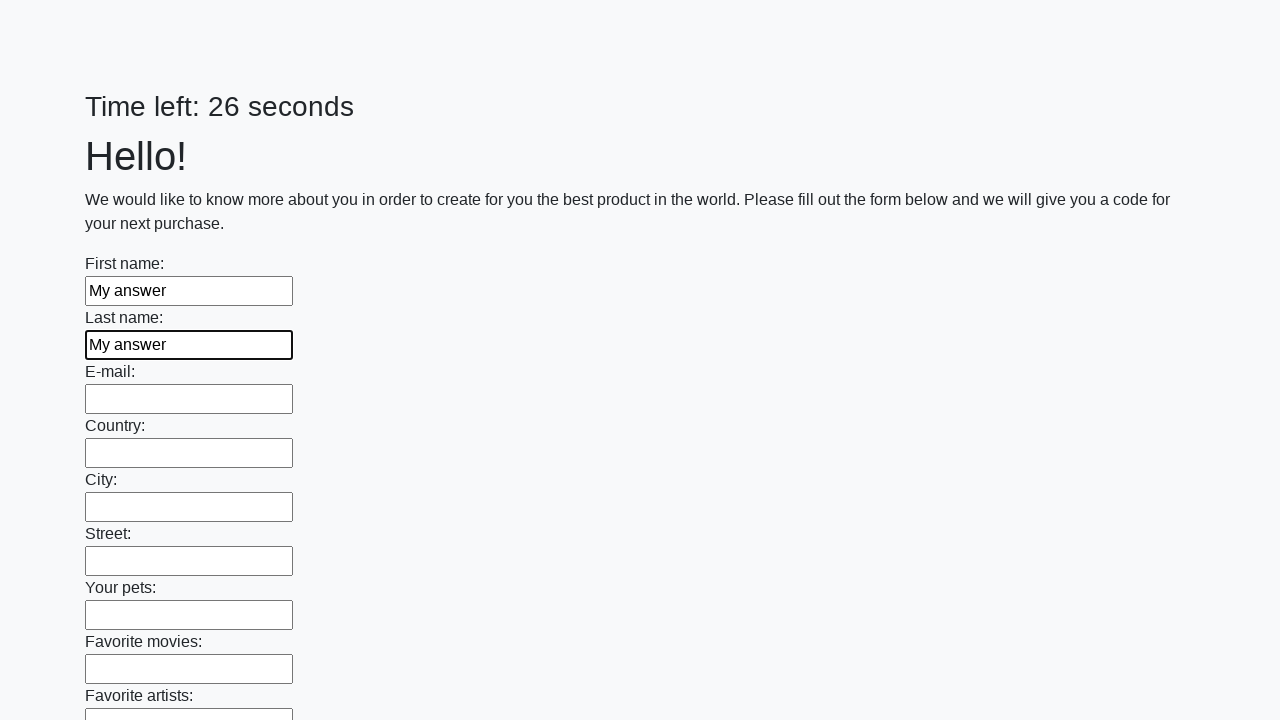

Filled an input field with 'My answer' on input >> nth=2
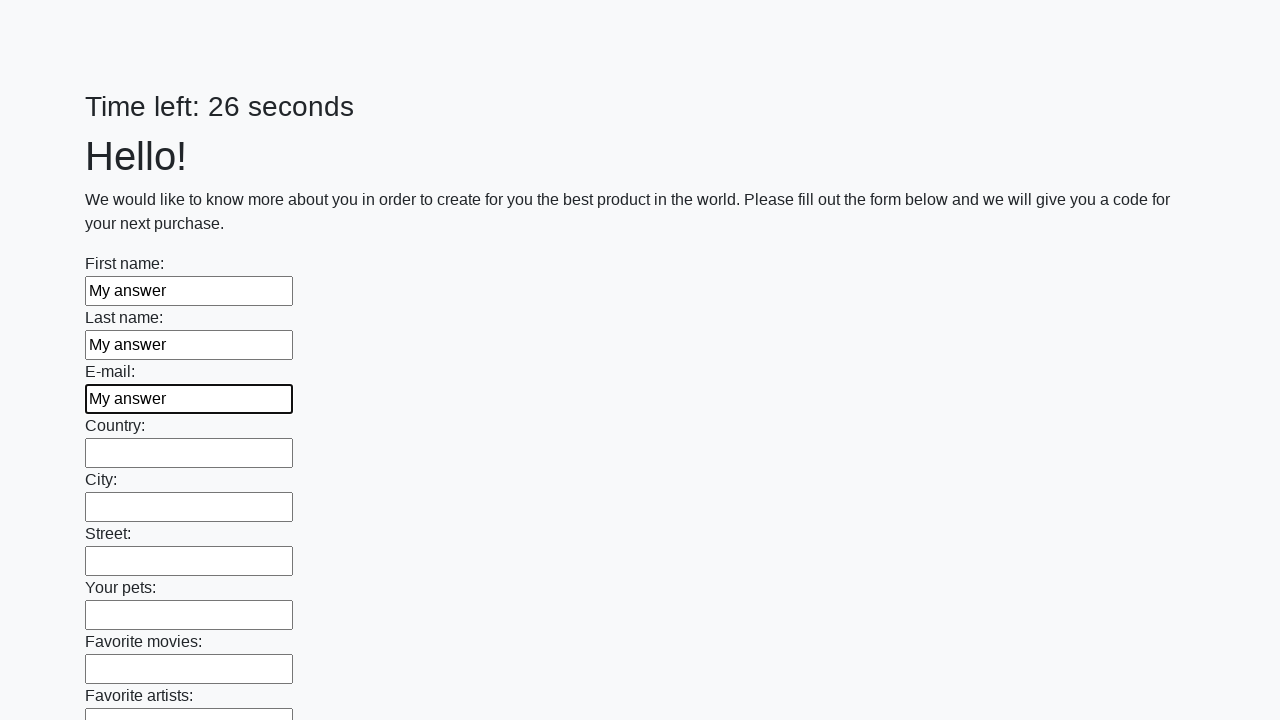

Filled an input field with 'My answer' on input >> nth=3
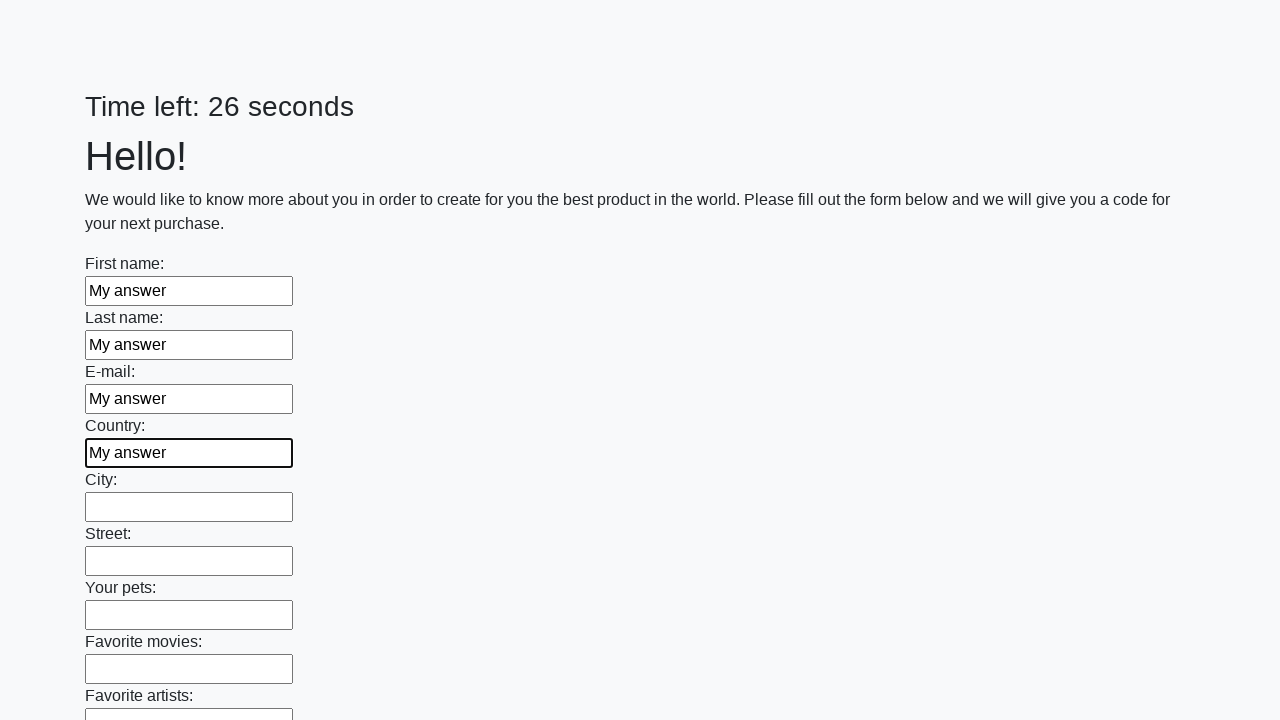

Filled an input field with 'My answer' on input >> nth=4
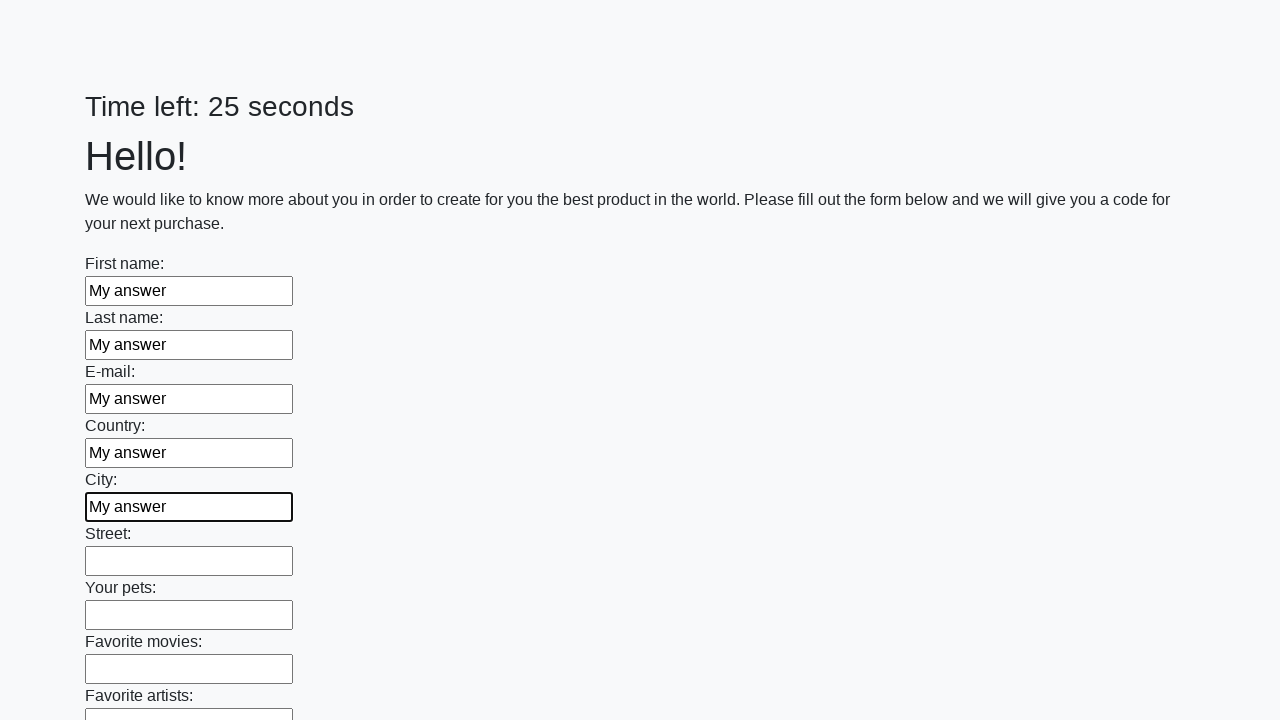

Filled an input field with 'My answer' on input >> nth=5
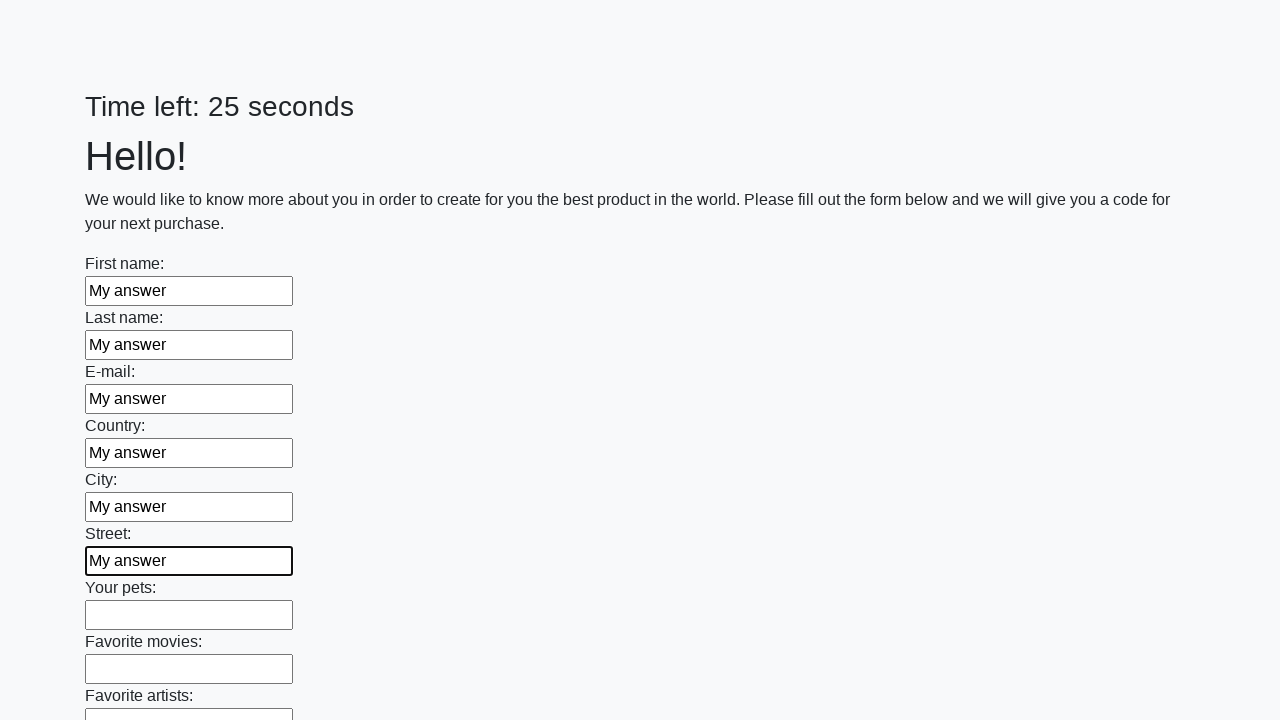

Filled an input field with 'My answer' on input >> nth=6
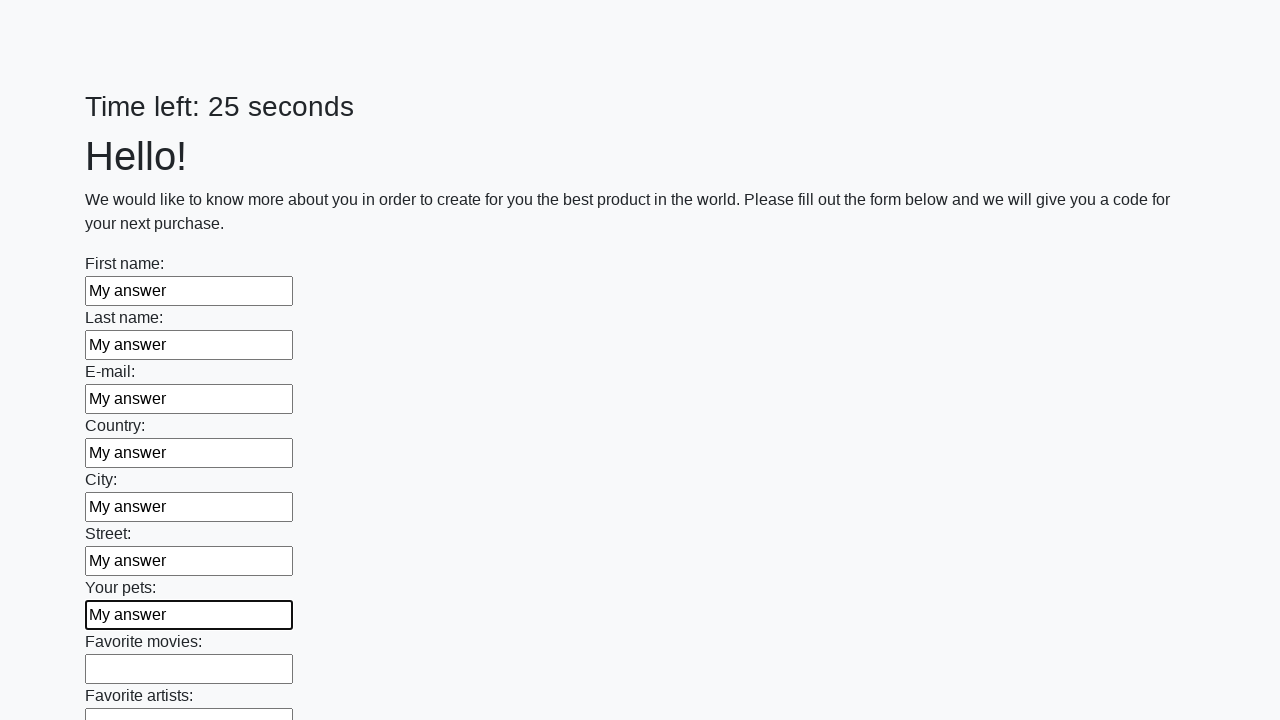

Filled an input field with 'My answer' on input >> nth=7
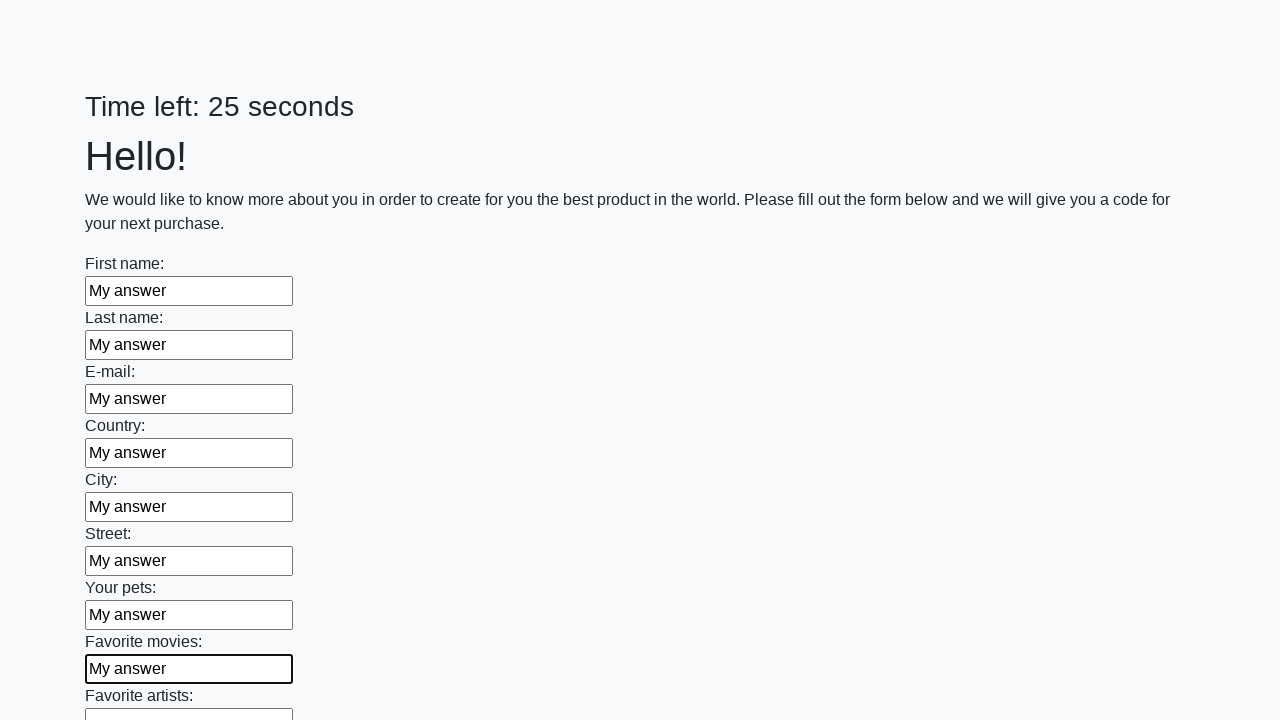

Filled an input field with 'My answer' on input >> nth=8
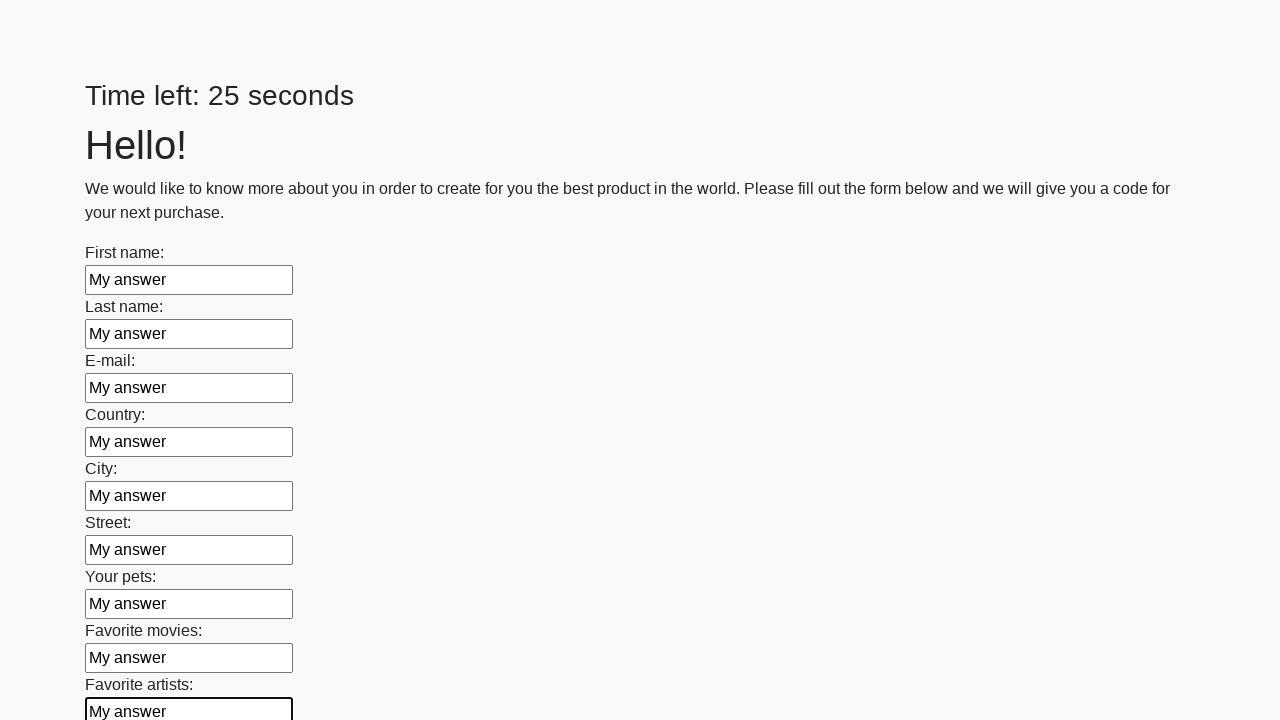

Filled an input field with 'My answer' on input >> nth=9
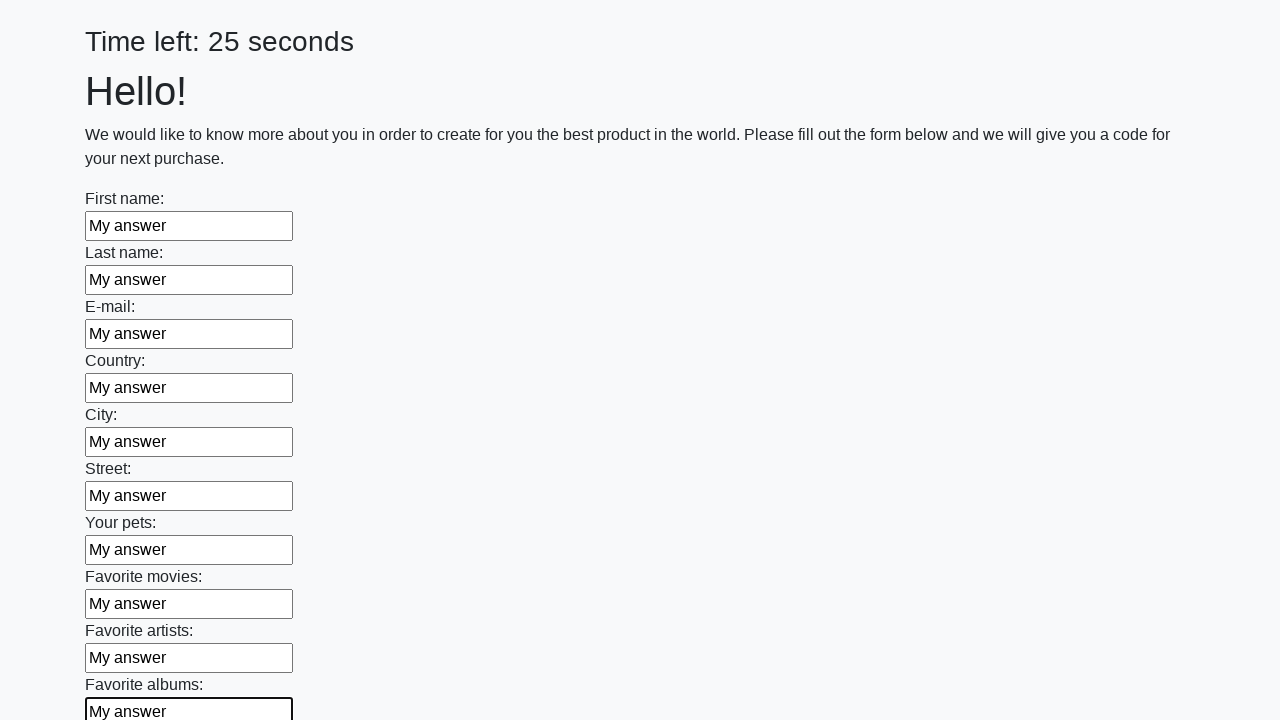

Filled an input field with 'My answer' on input >> nth=10
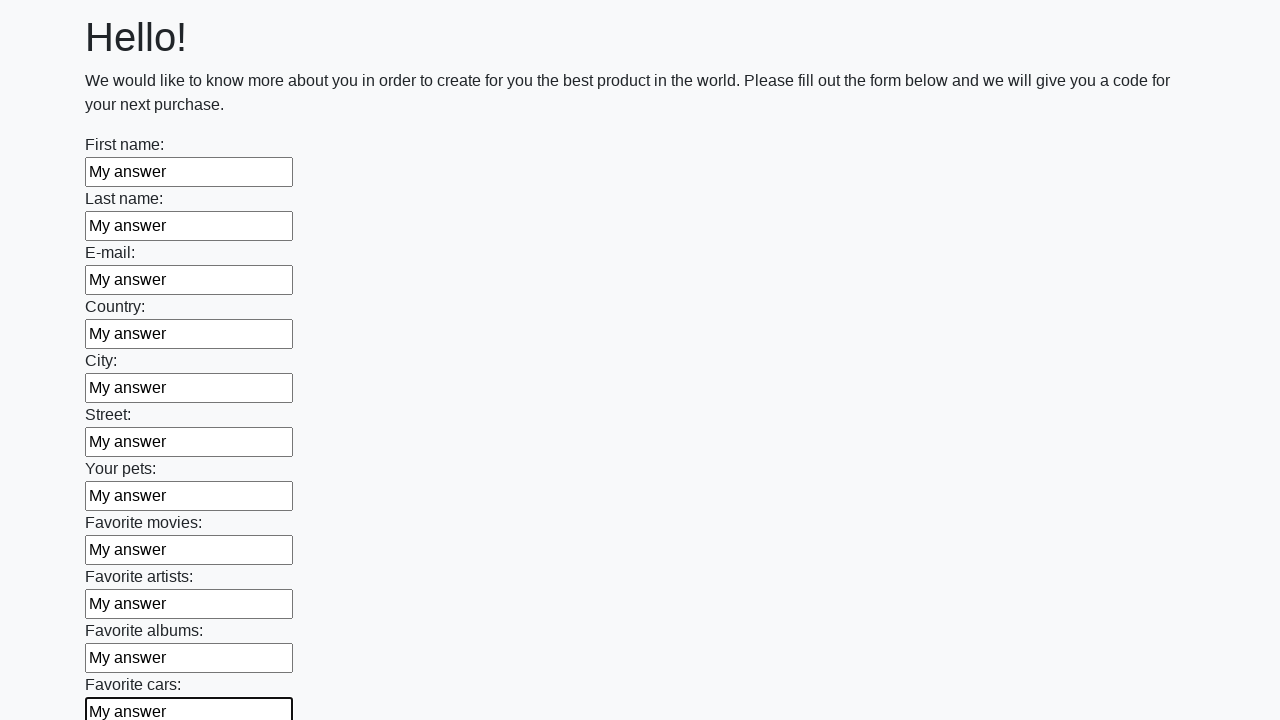

Filled an input field with 'My answer' on input >> nth=11
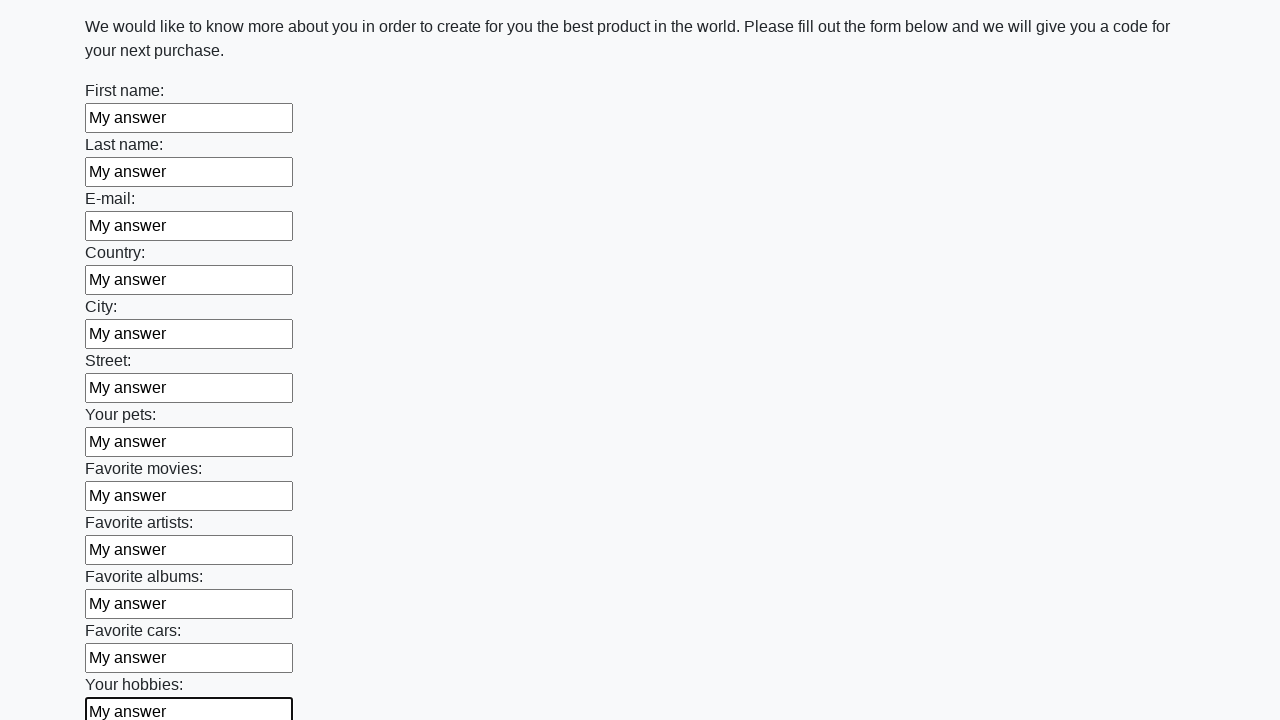

Filled an input field with 'My answer' on input >> nth=12
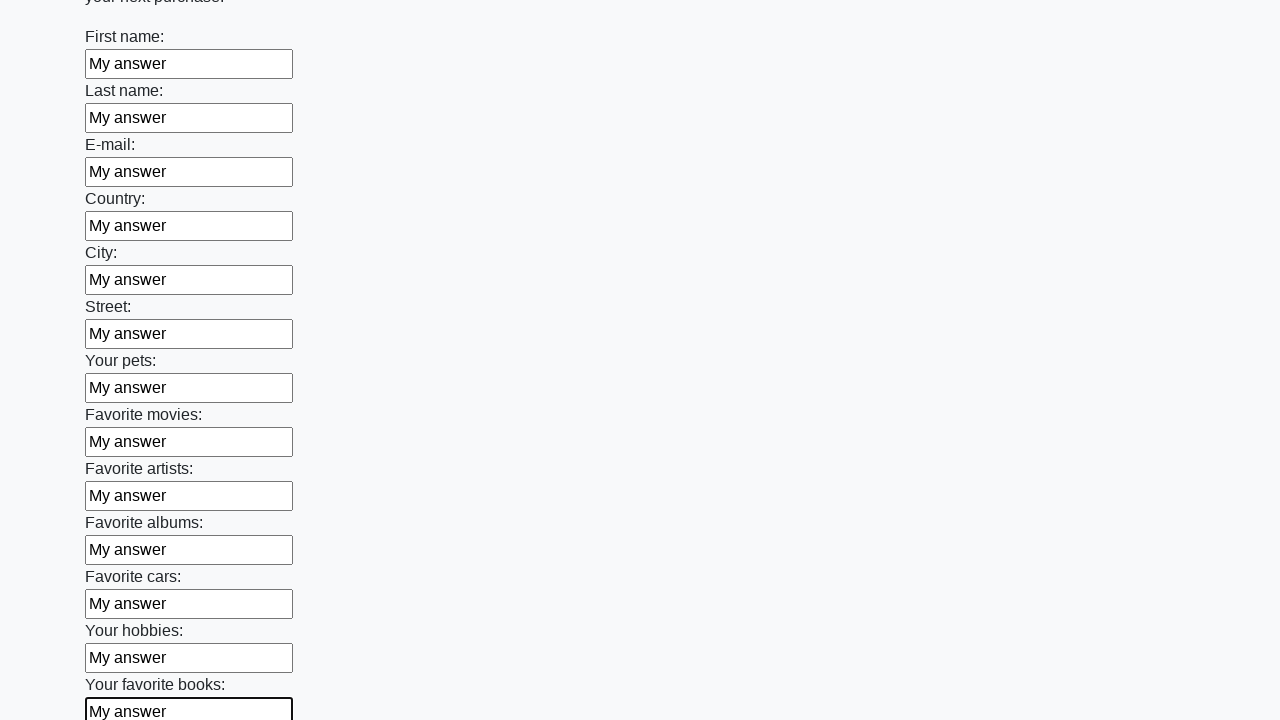

Filled an input field with 'My answer' on input >> nth=13
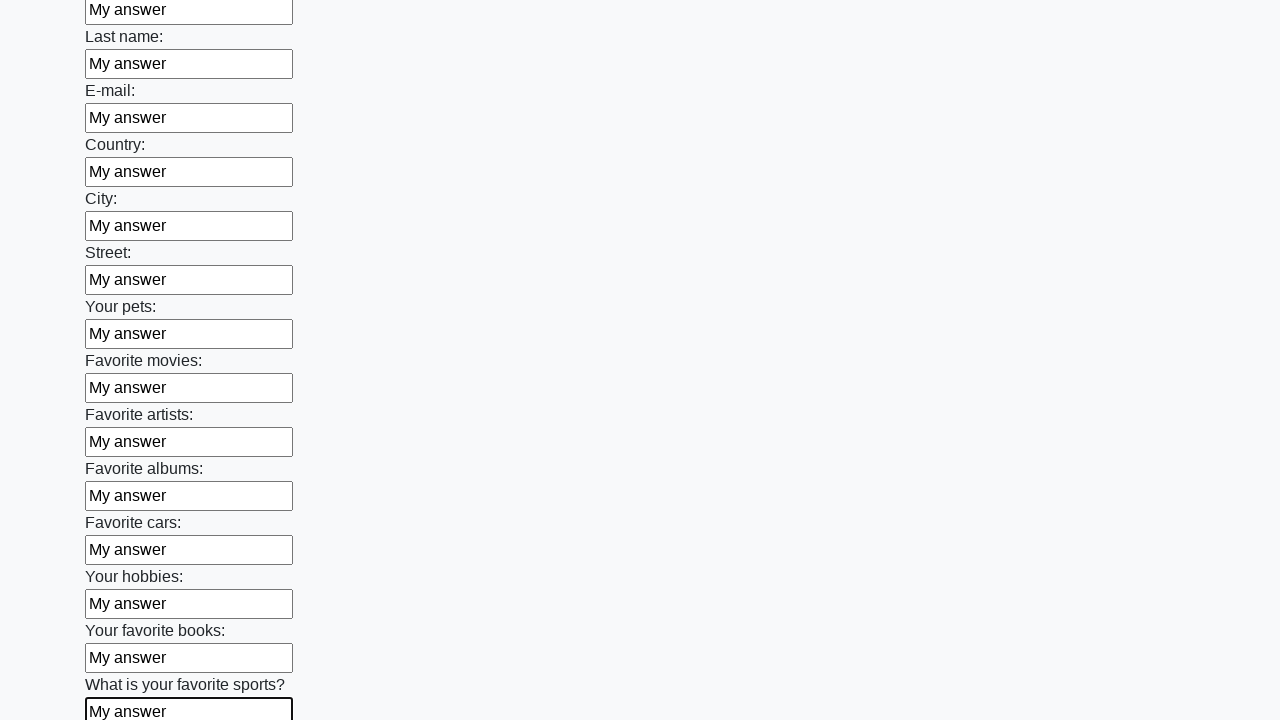

Filled an input field with 'My answer' on input >> nth=14
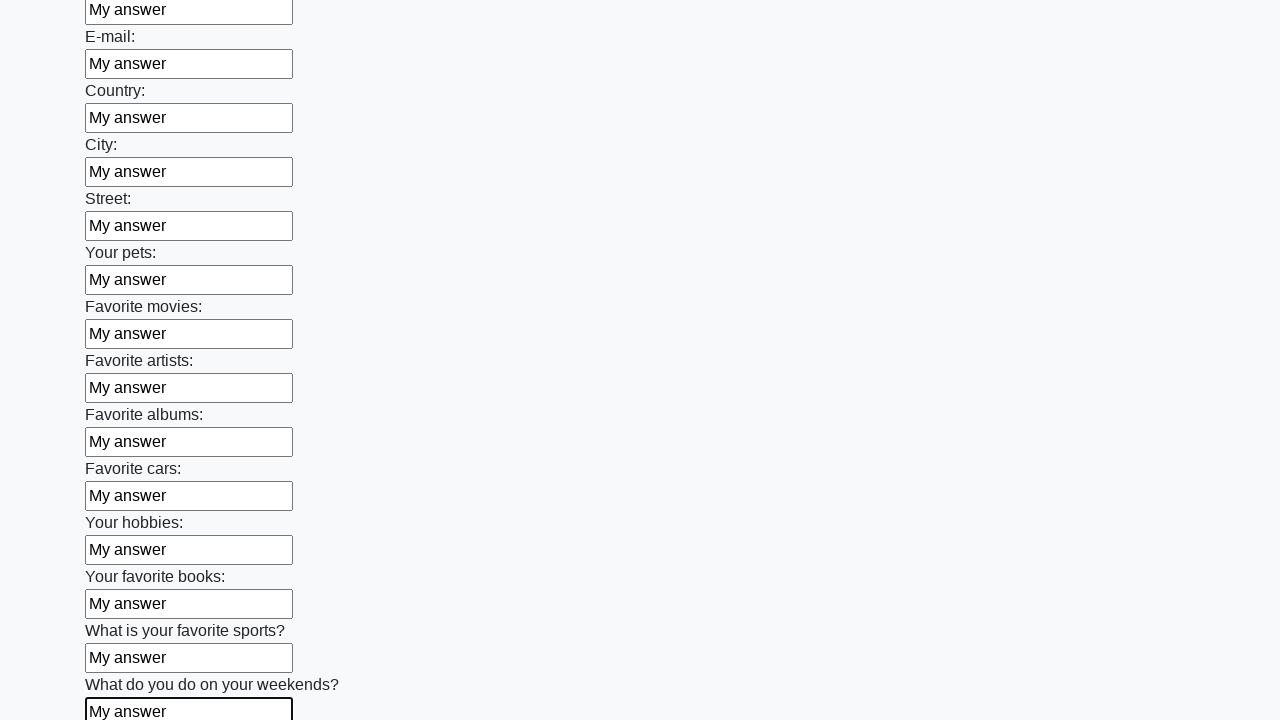

Filled an input field with 'My answer' on input >> nth=15
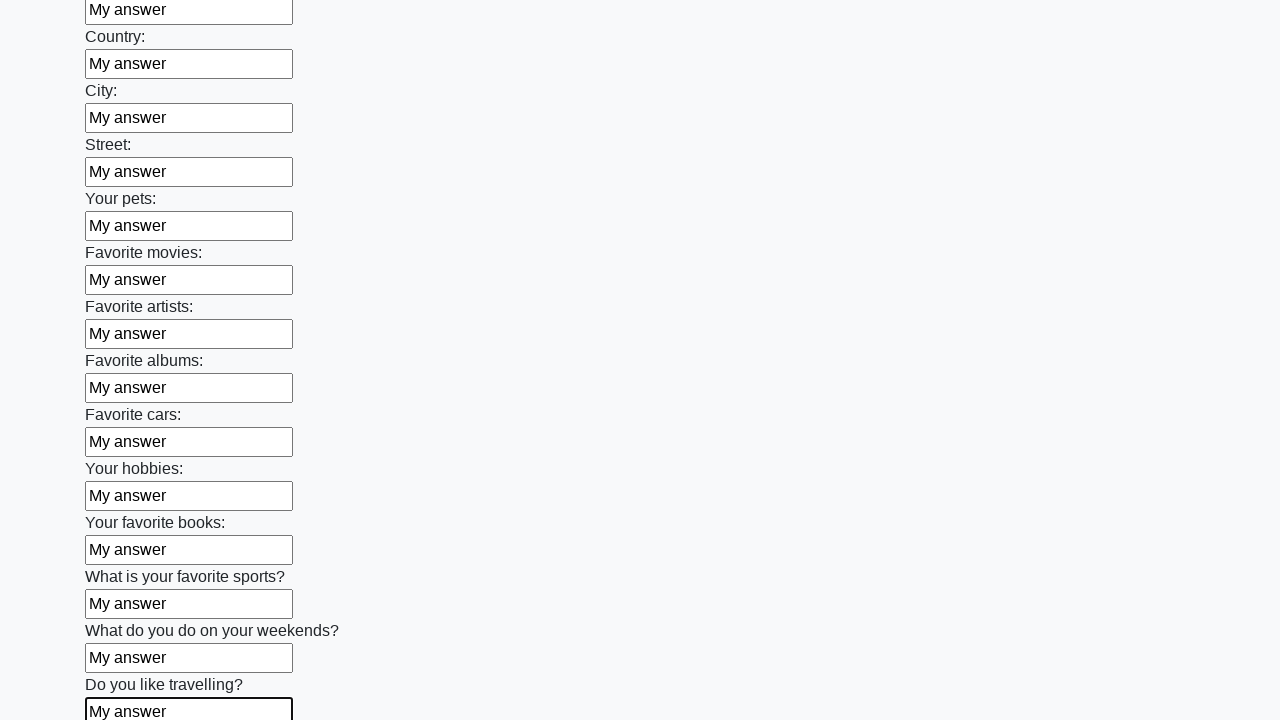

Filled an input field with 'My answer' on input >> nth=16
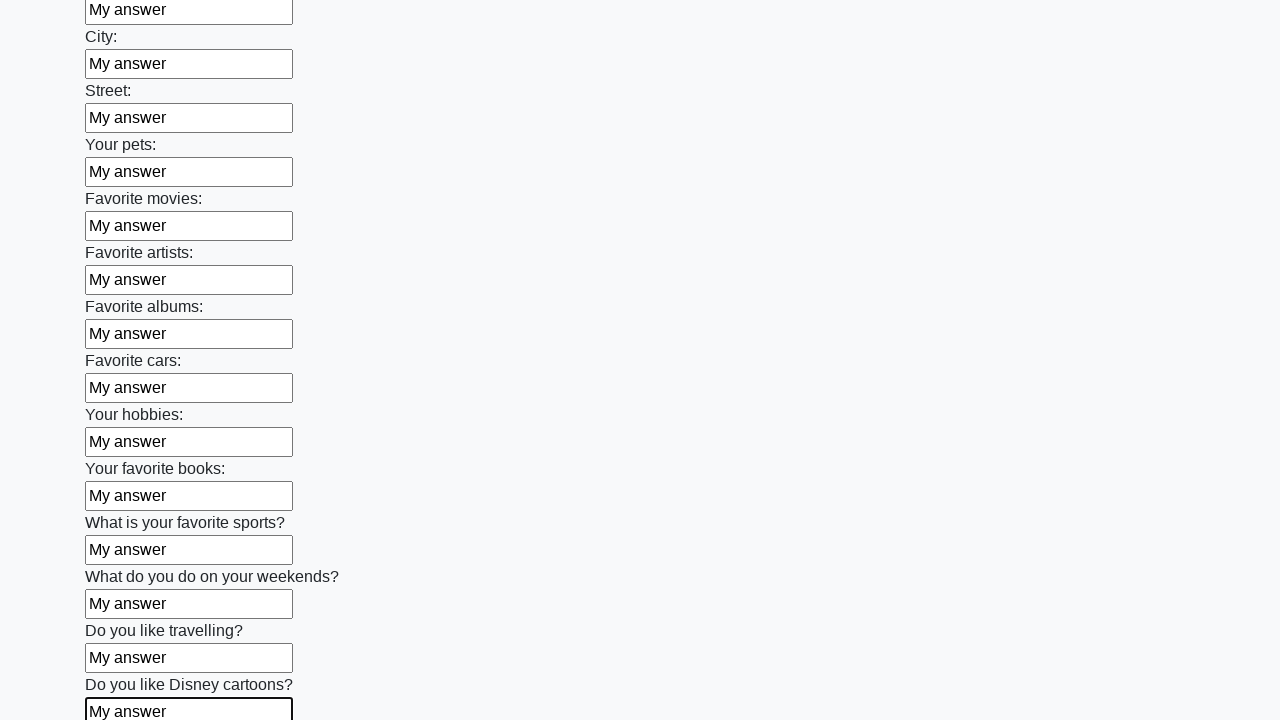

Filled an input field with 'My answer' on input >> nth=17
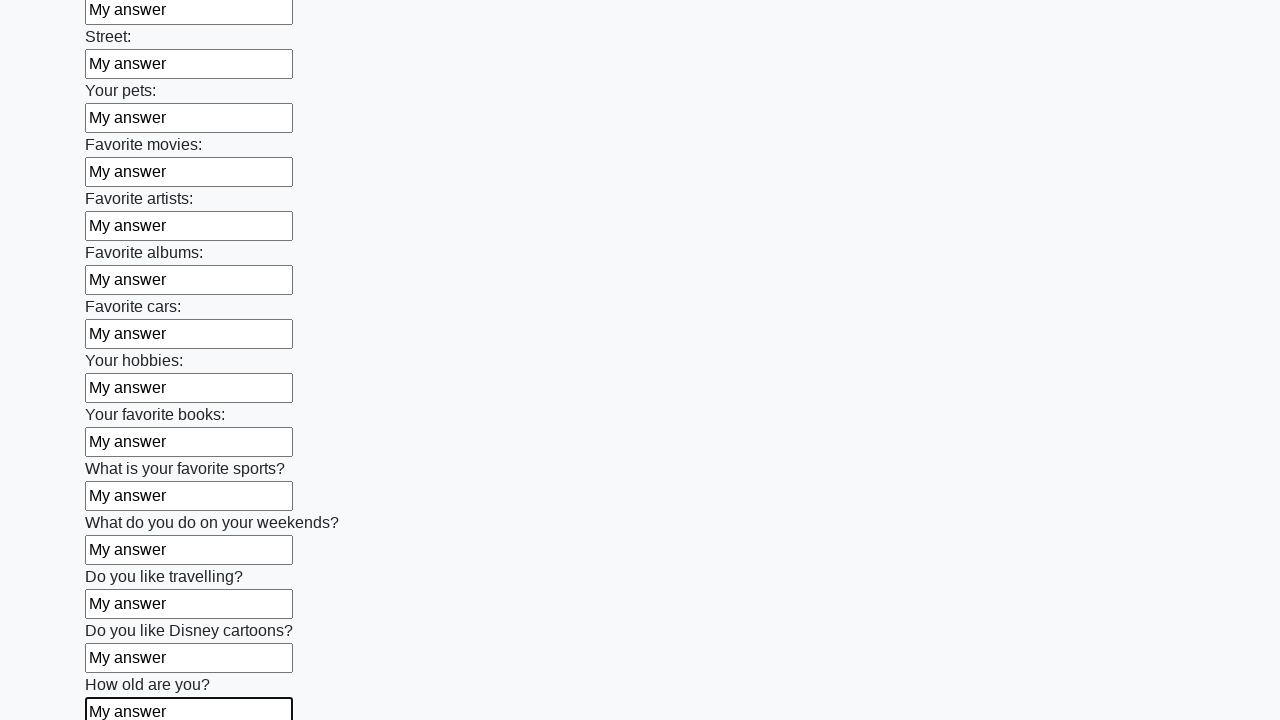

Filled an input field with 'My answer' on input >> nth=18
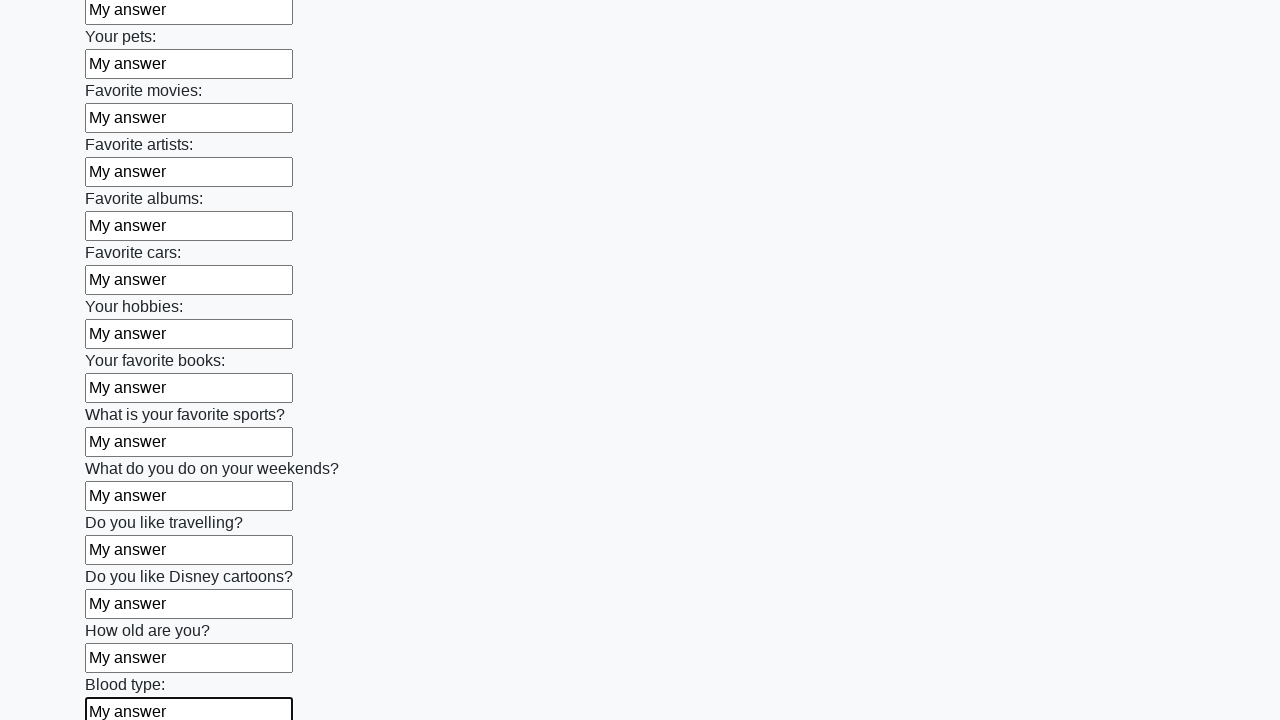

Filled an input field with 'My answer' on input >> nth=19
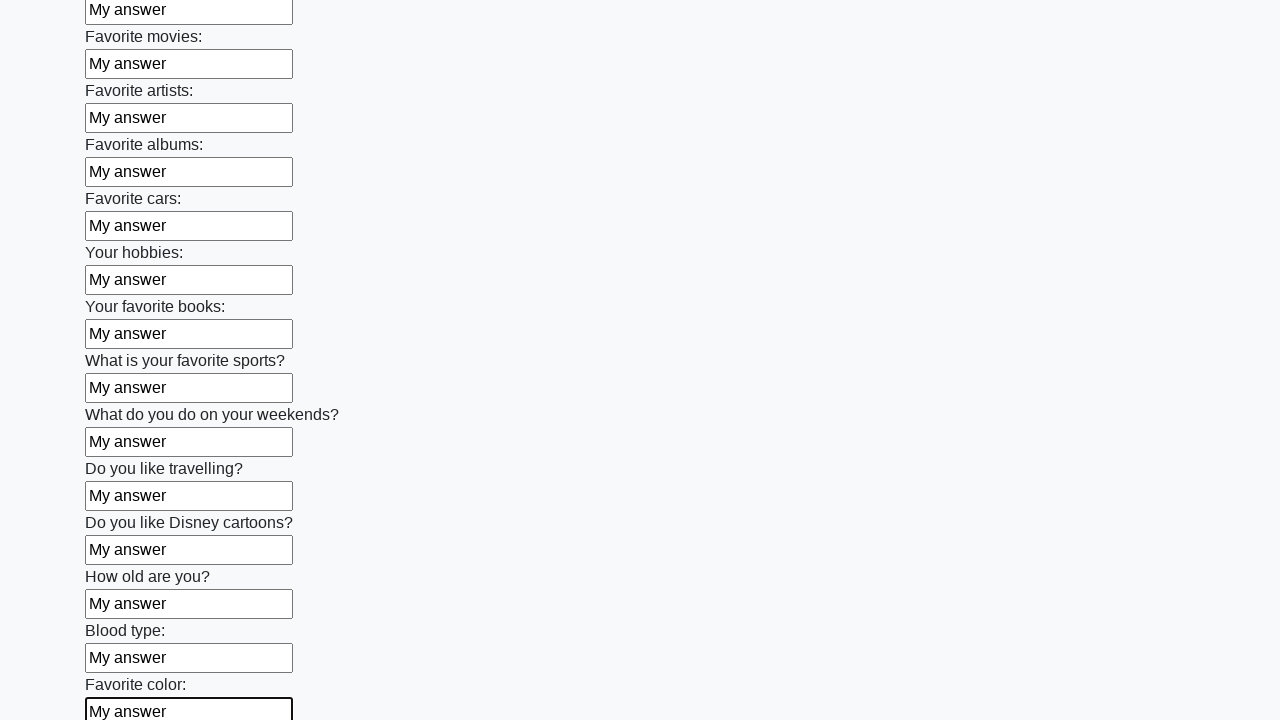

Filled an input field with 'My answer' on input >> nth=20
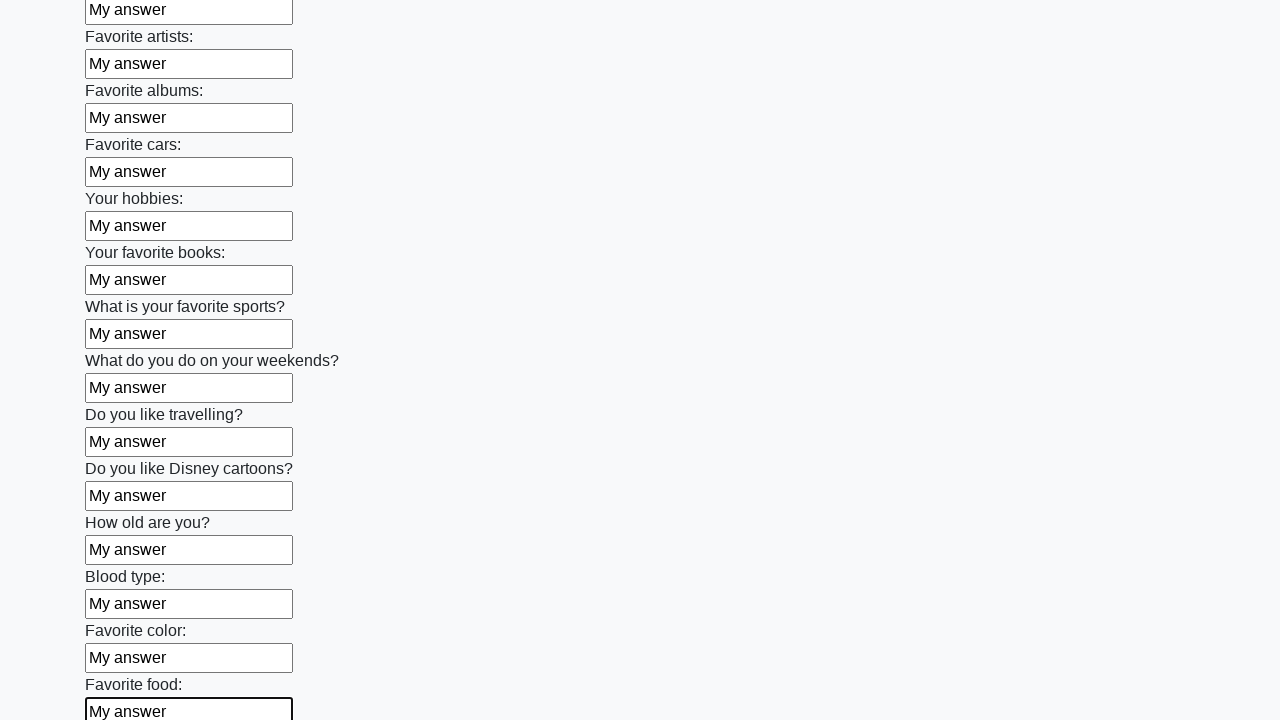

Filled an input field with 'My answer' on input >> nth=21
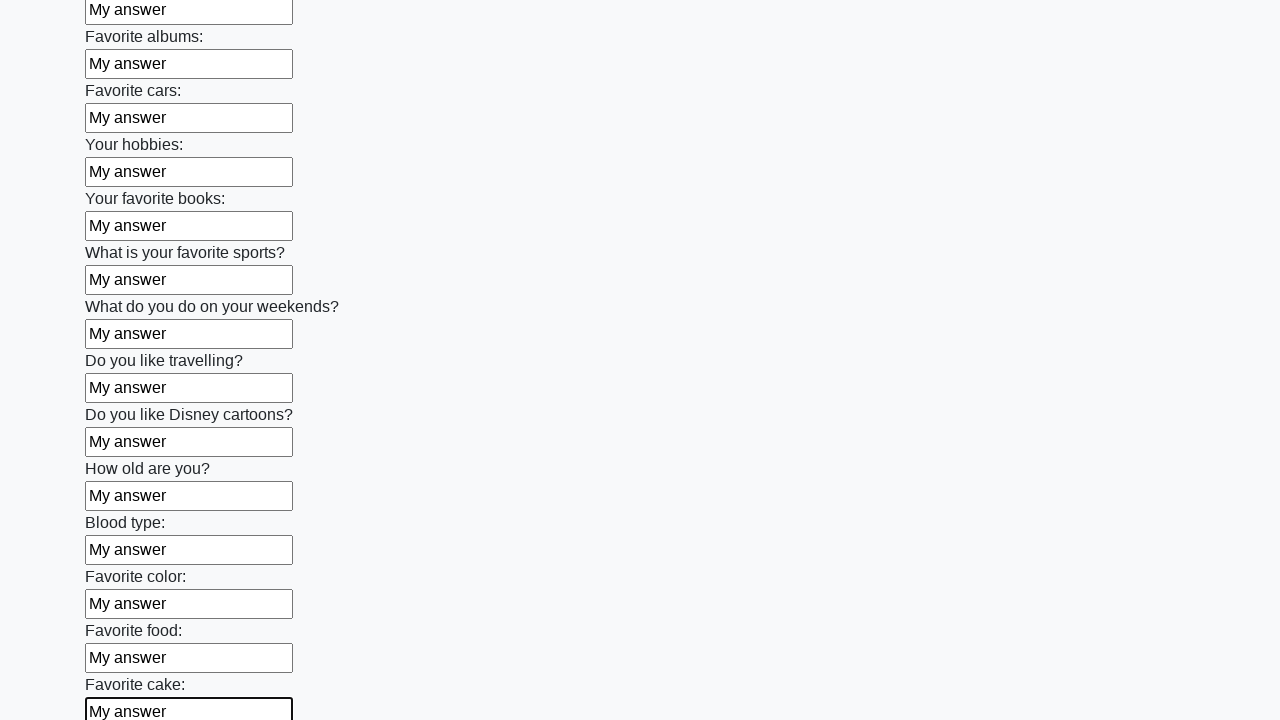

Filled an input field with 'My answer' on input >> nth=22
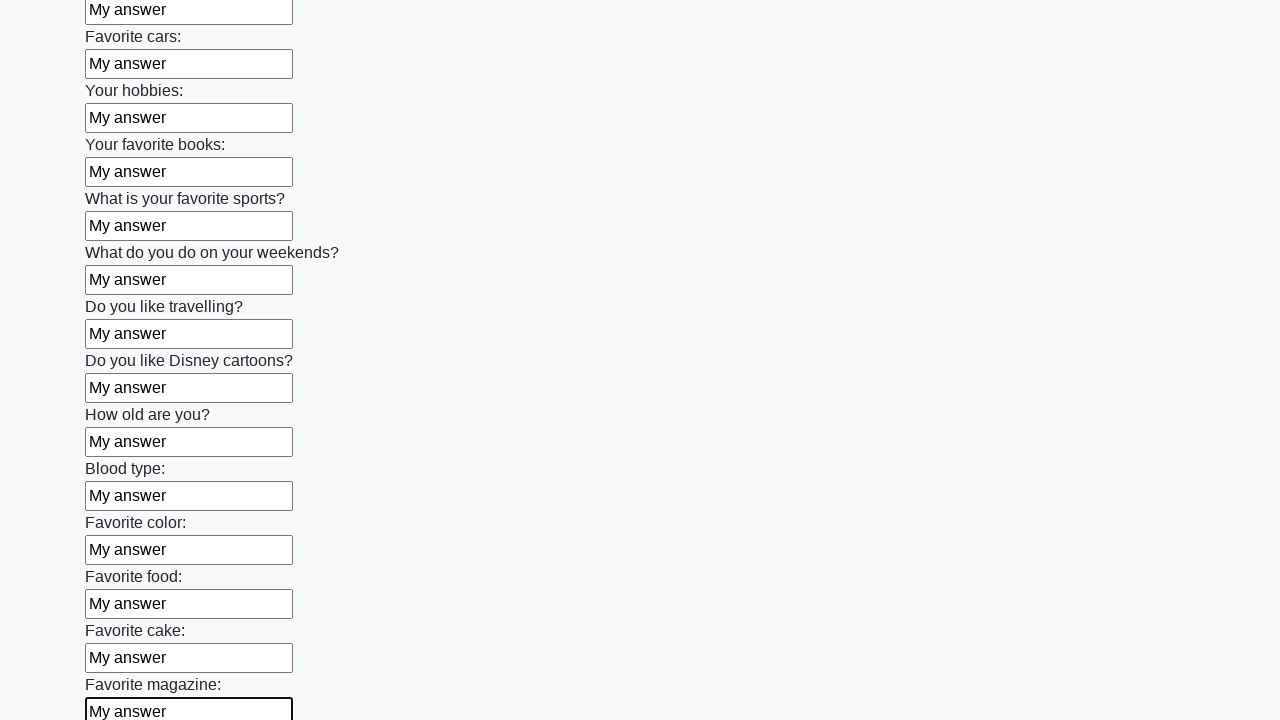

Filled an input field with 'My answer' on input >> nth=23
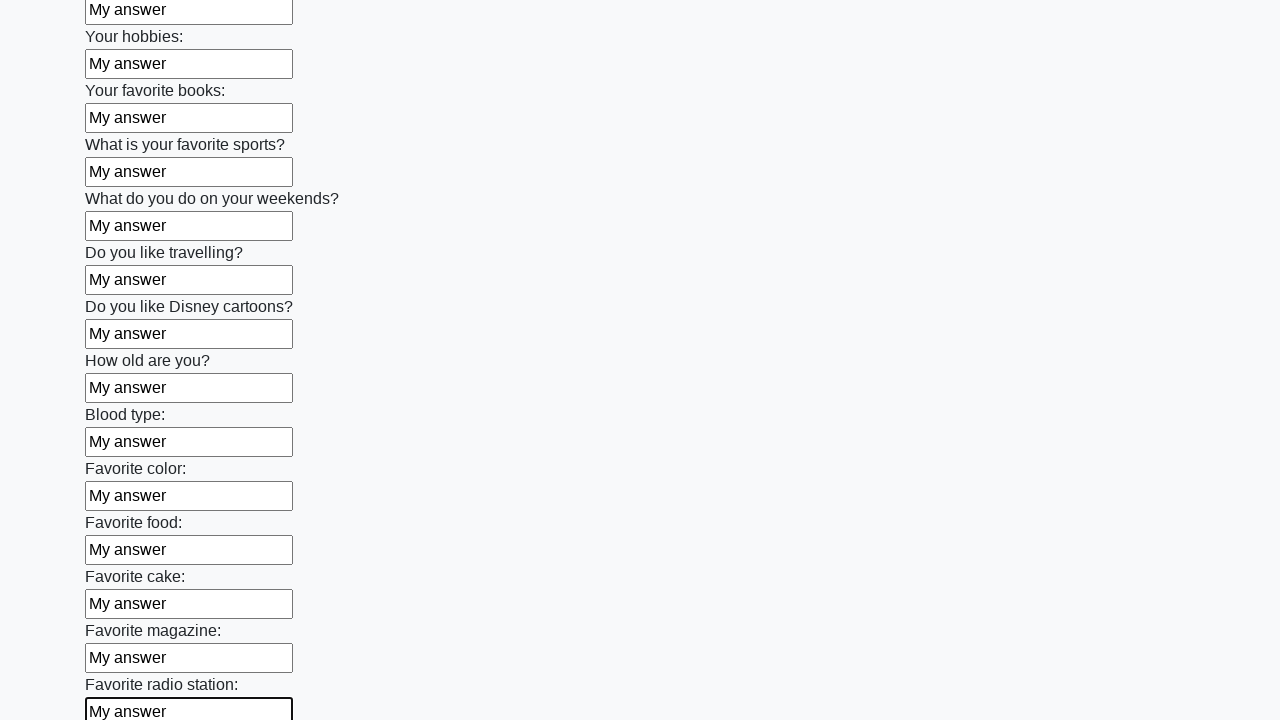

Filled an input field with 'My answer' on input >> nth=24
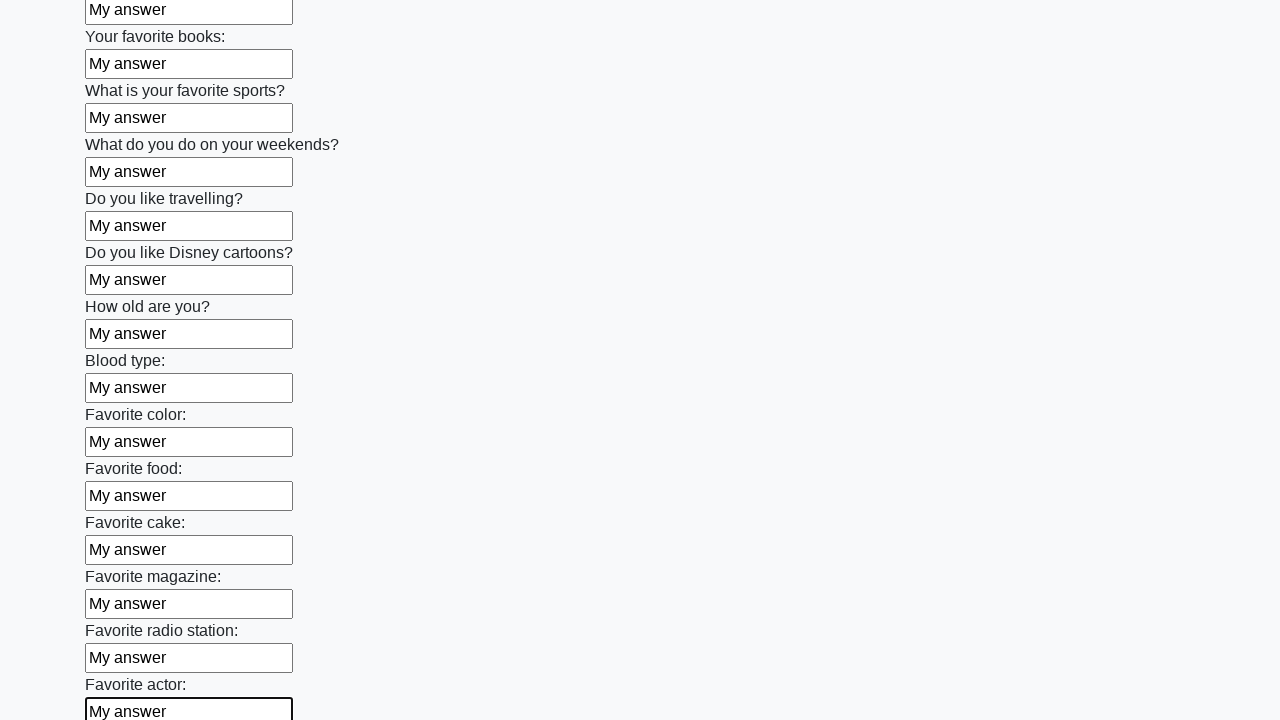

Filled an input field with 'My answer' on input >> nth=25
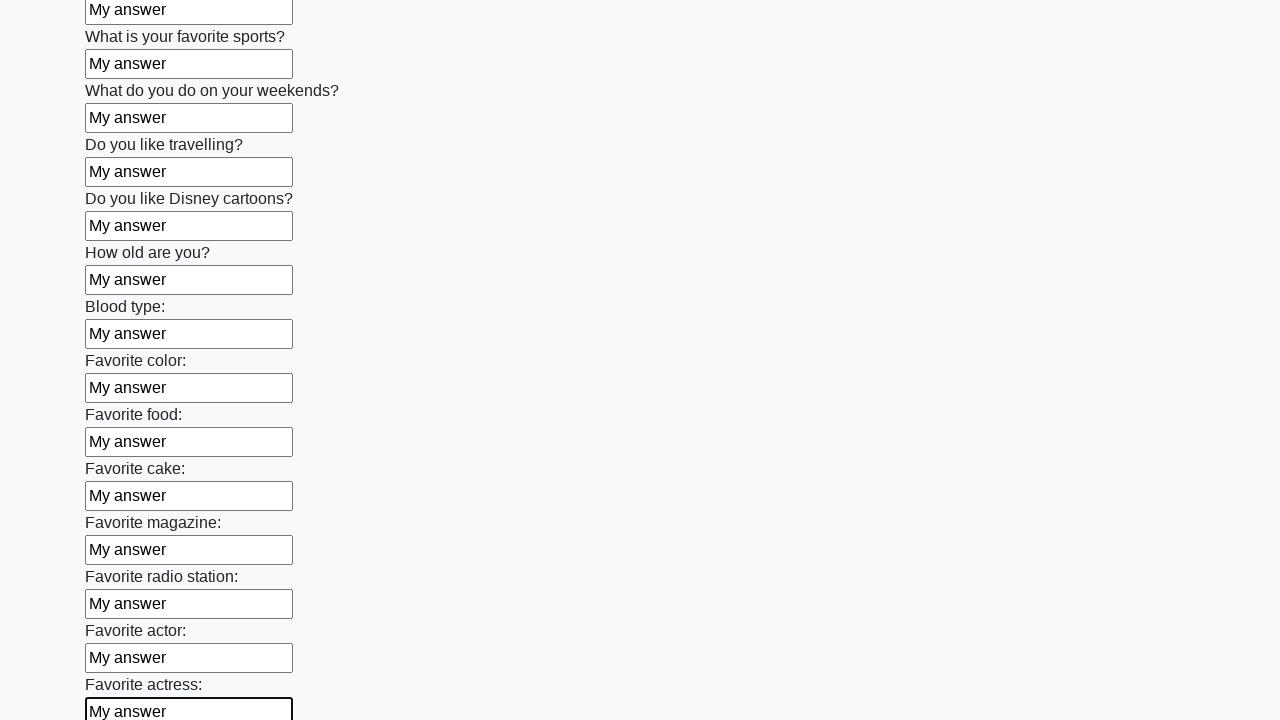

Filled an input field with 'My answer' on input >> nth=26
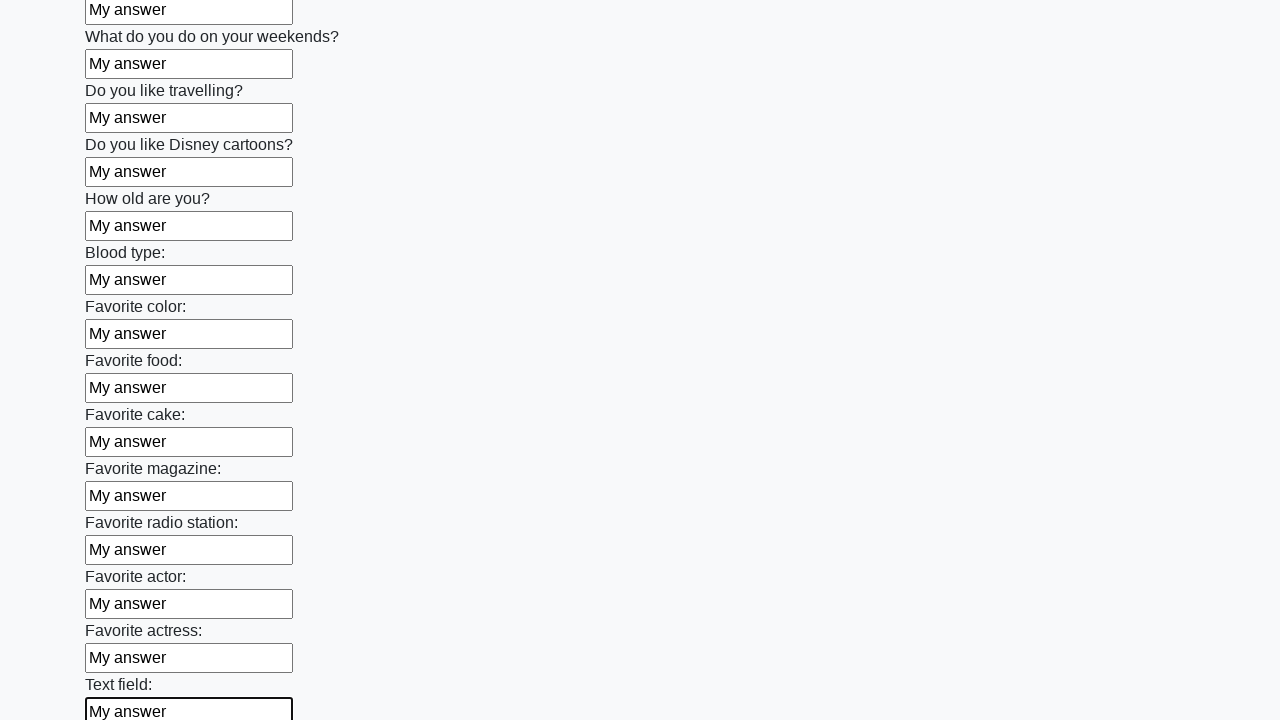

Filled an input field with 'My answer' on input >> nth=27
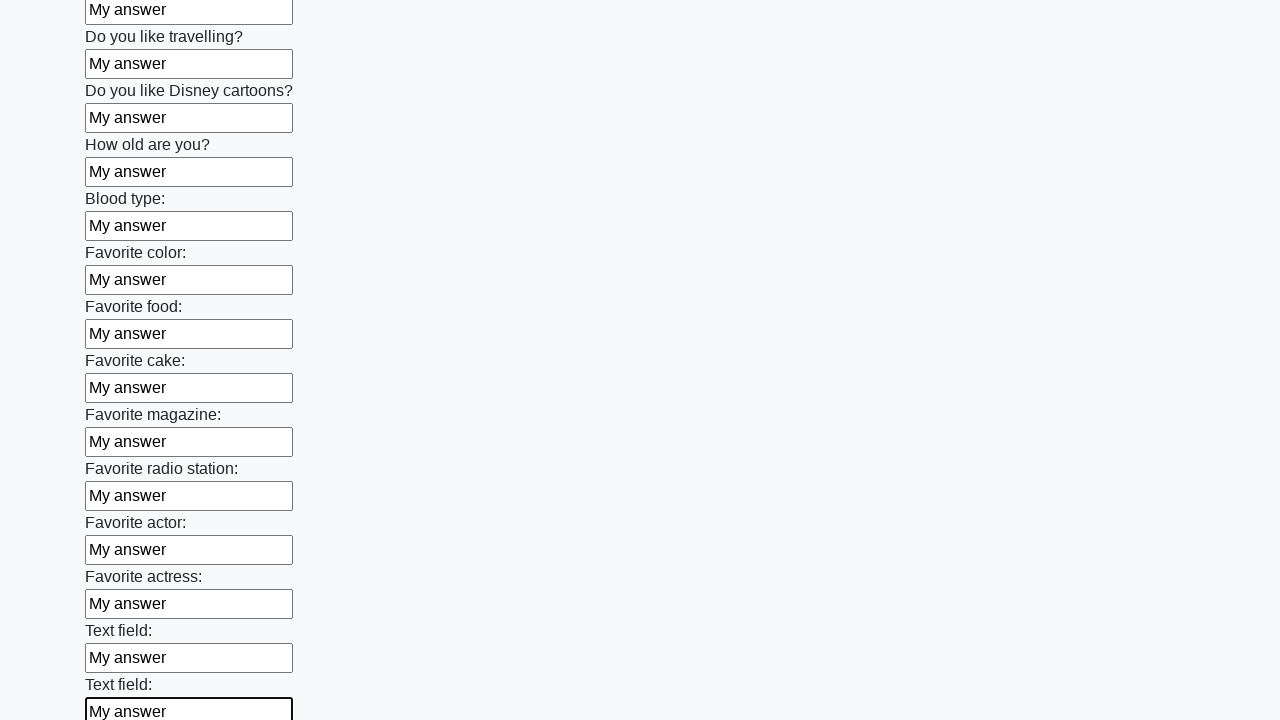

Filled an input field with 'My answer' on input >> nth=28
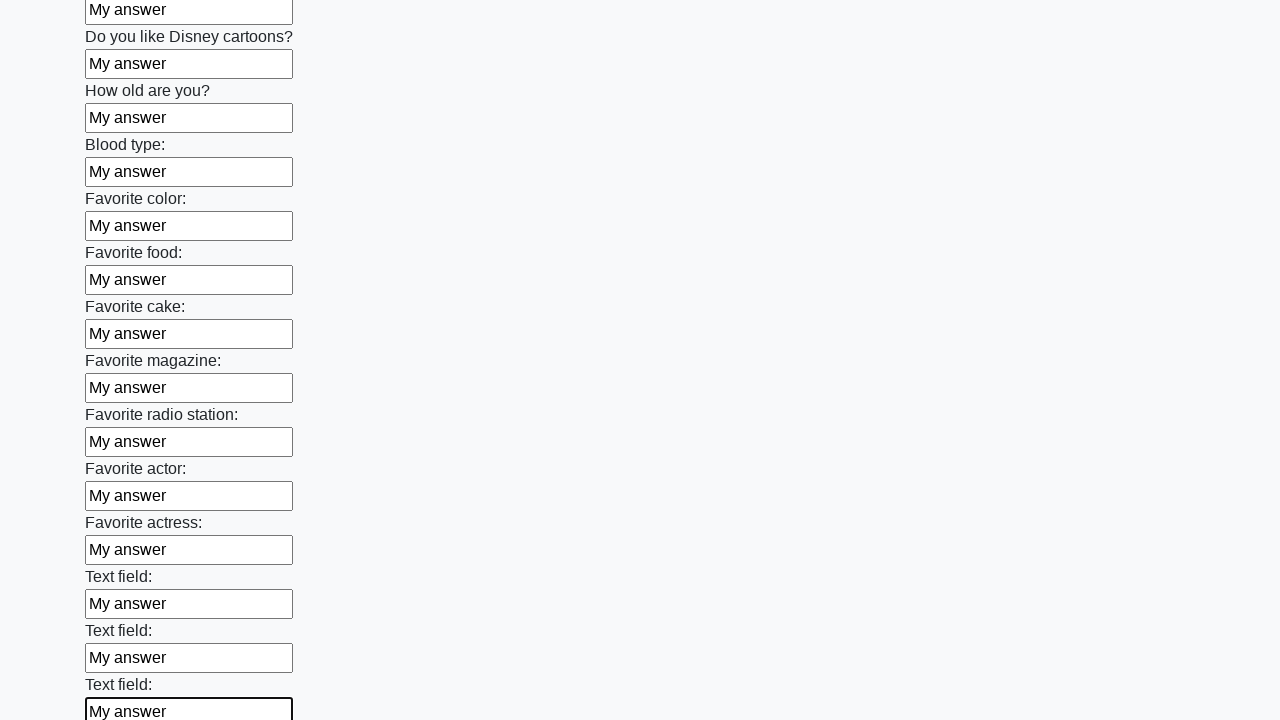

Filled an input field with 'My answer' on input >> nth=29
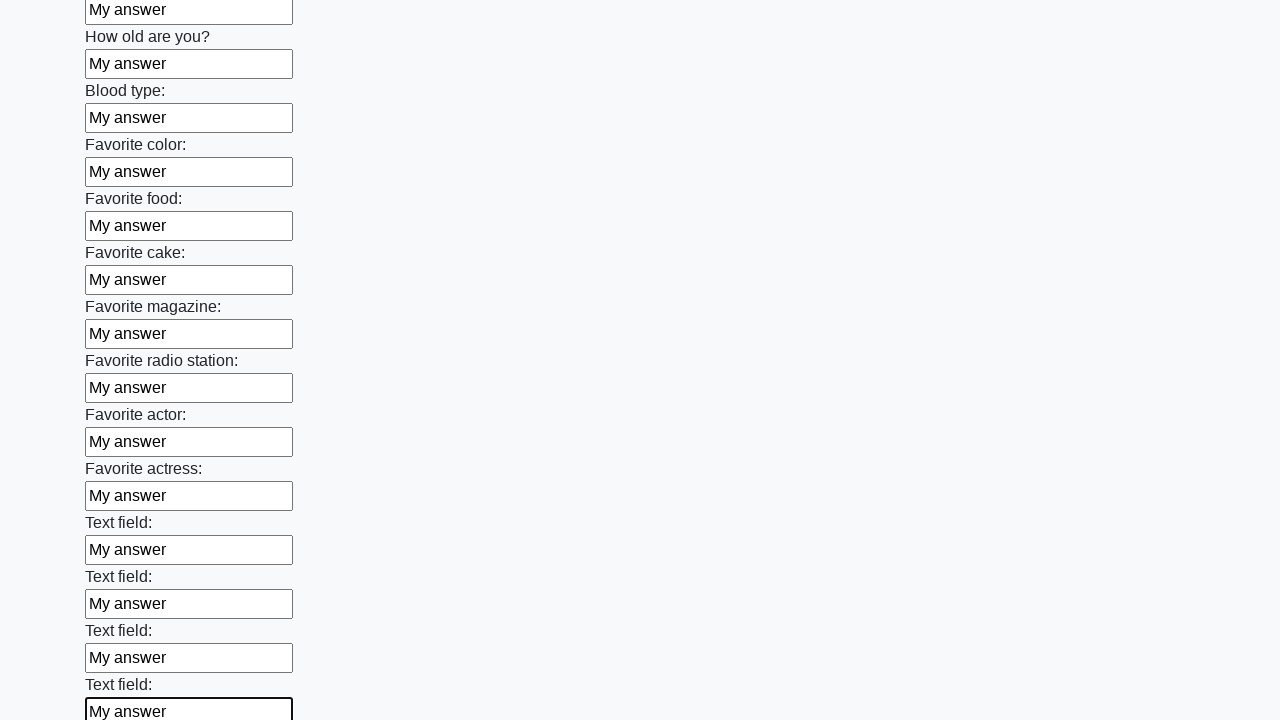

Filled an input field with 'My answer' on input >> nth=30
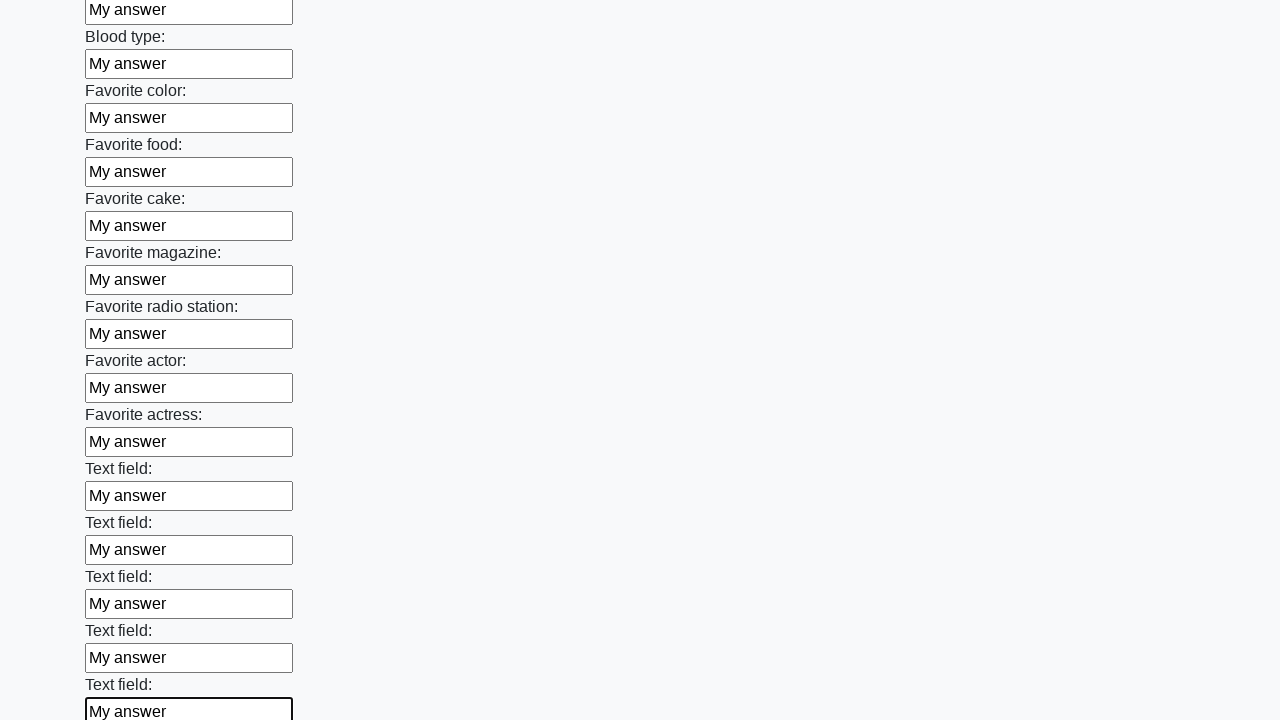

Filled an input field with 'My answer' on input >> nth=31
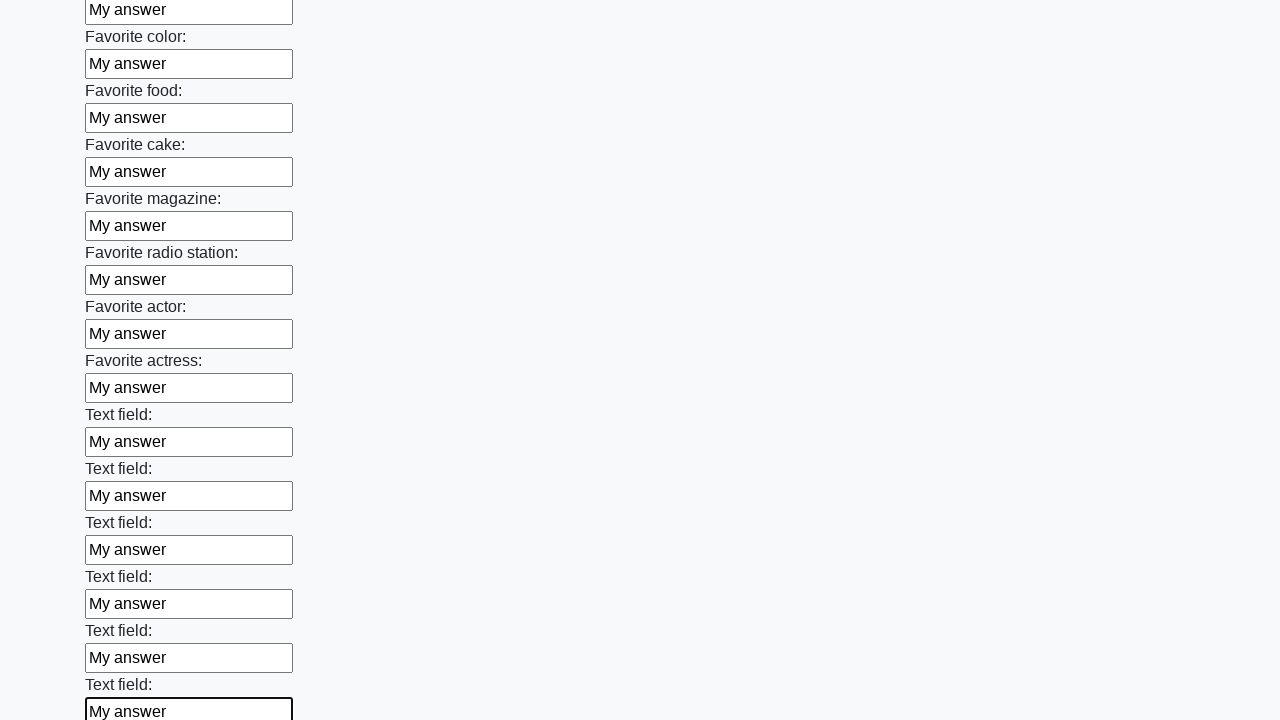

Filled an input field with 'My answer' on input >> nth=32
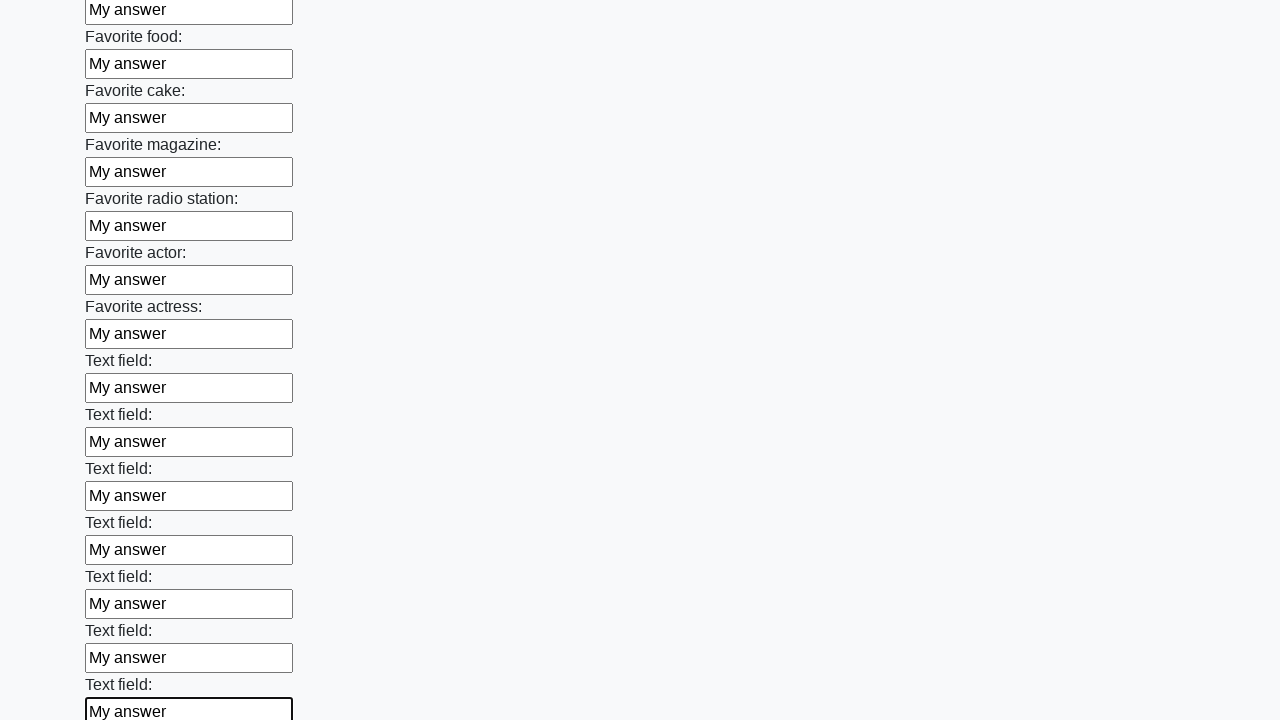

Filled an input field with 'My answer' on input >> nth=33
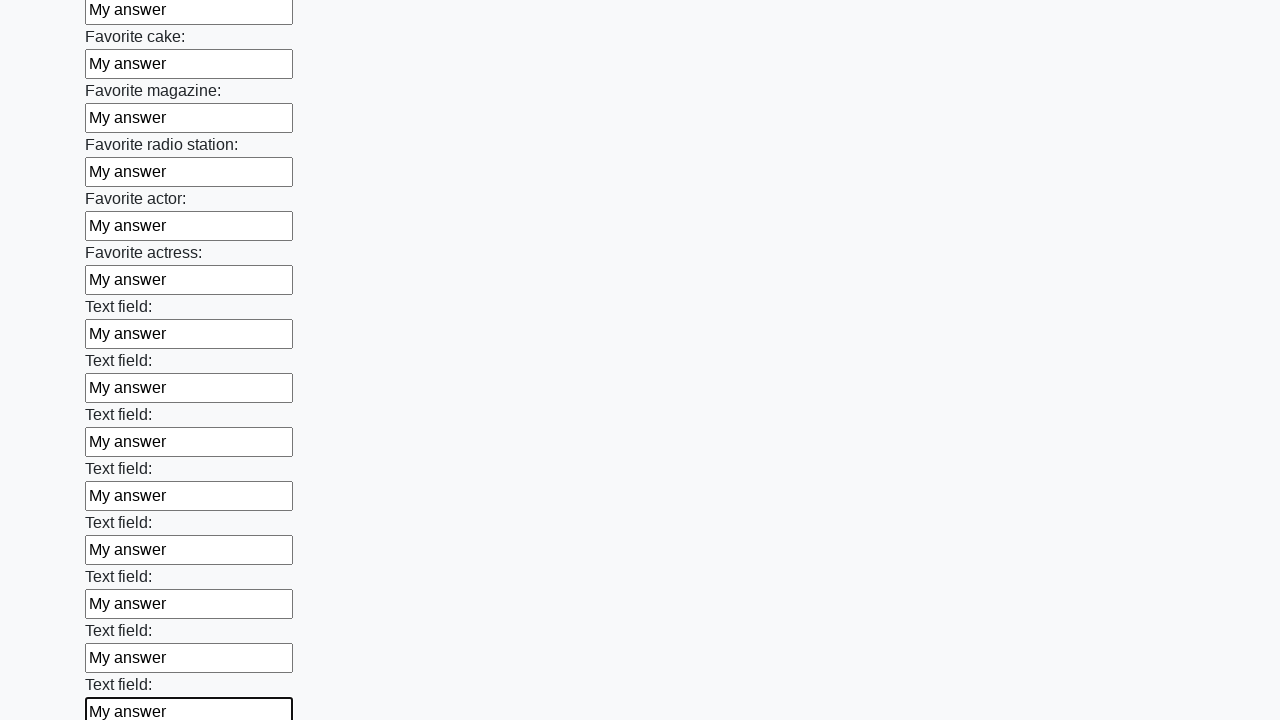

Filled an input field with 'My answer' on input >> nth=34
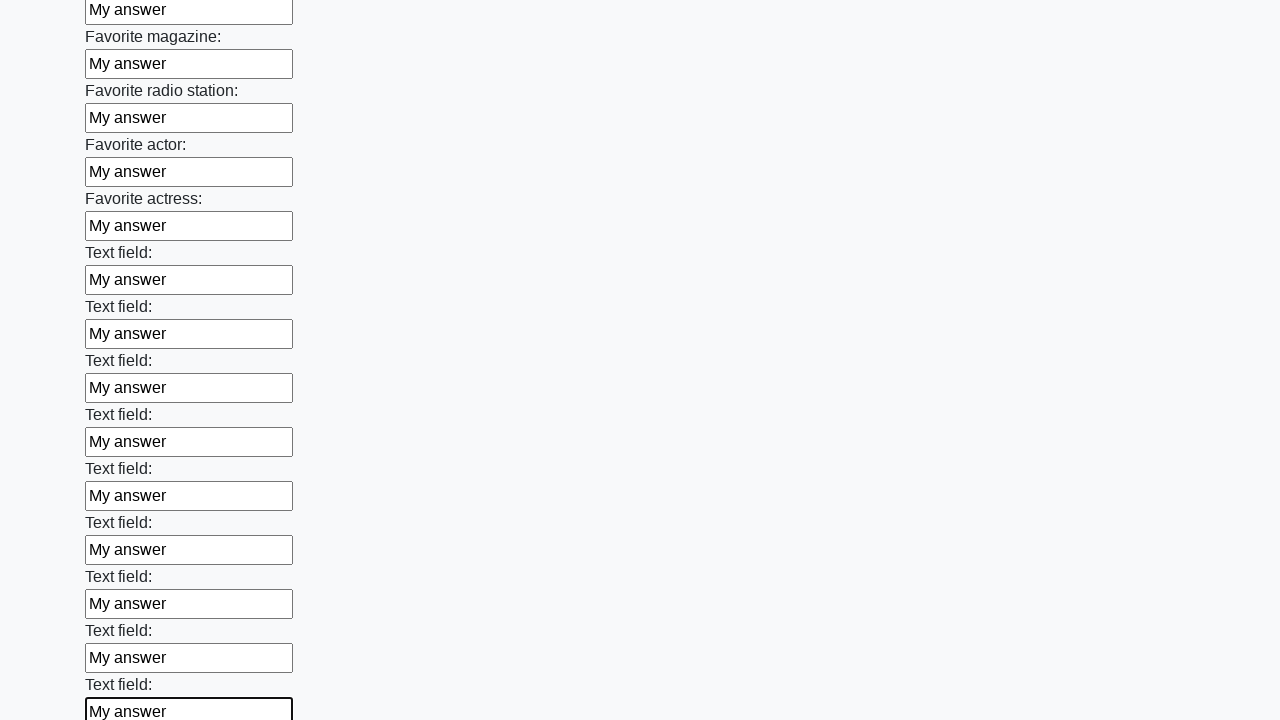

Filled an input field with 'My answer' on input >> nth=35
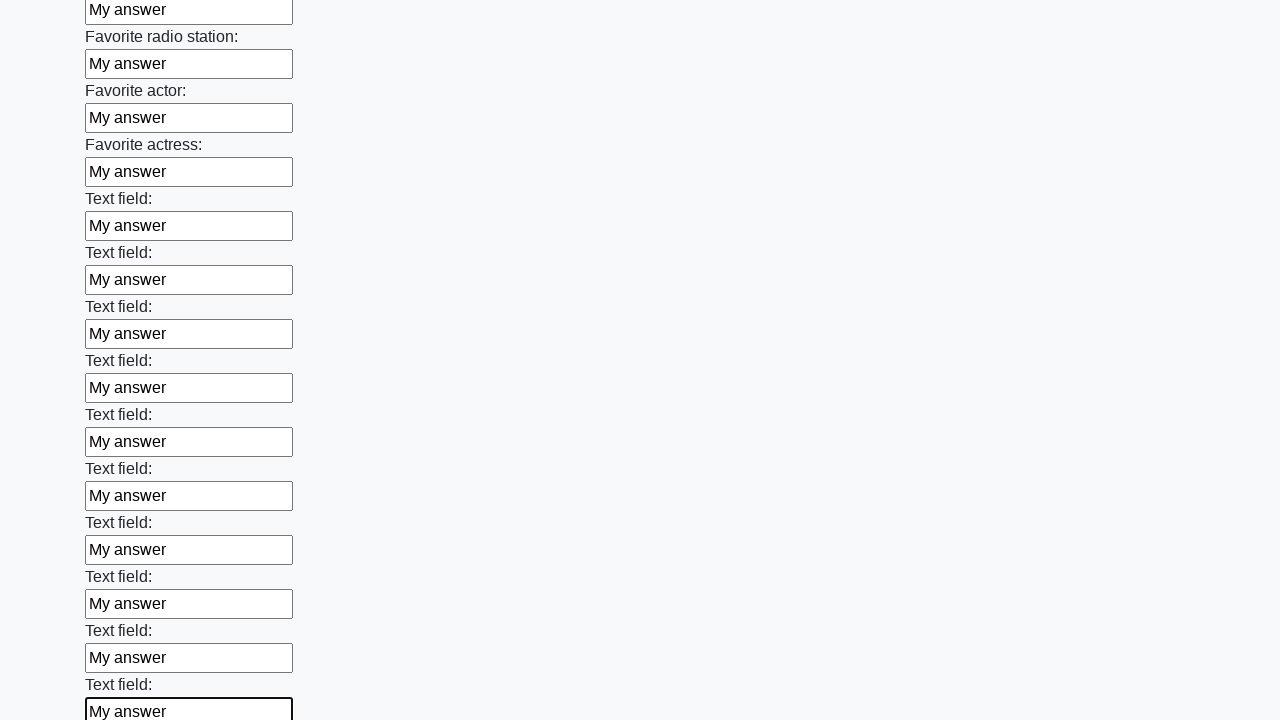

Filled an input field with 'My answer' on input >> nth=36
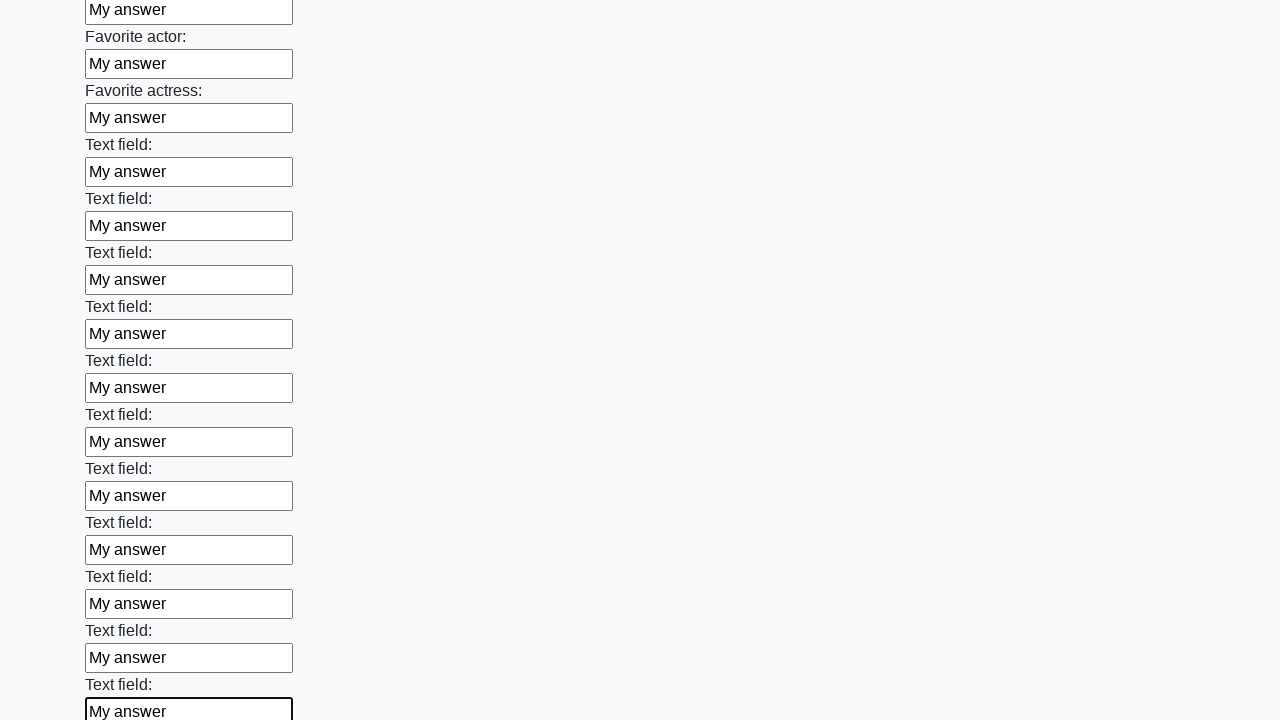

Filled an input field with 'My answer' on input >> nth=37
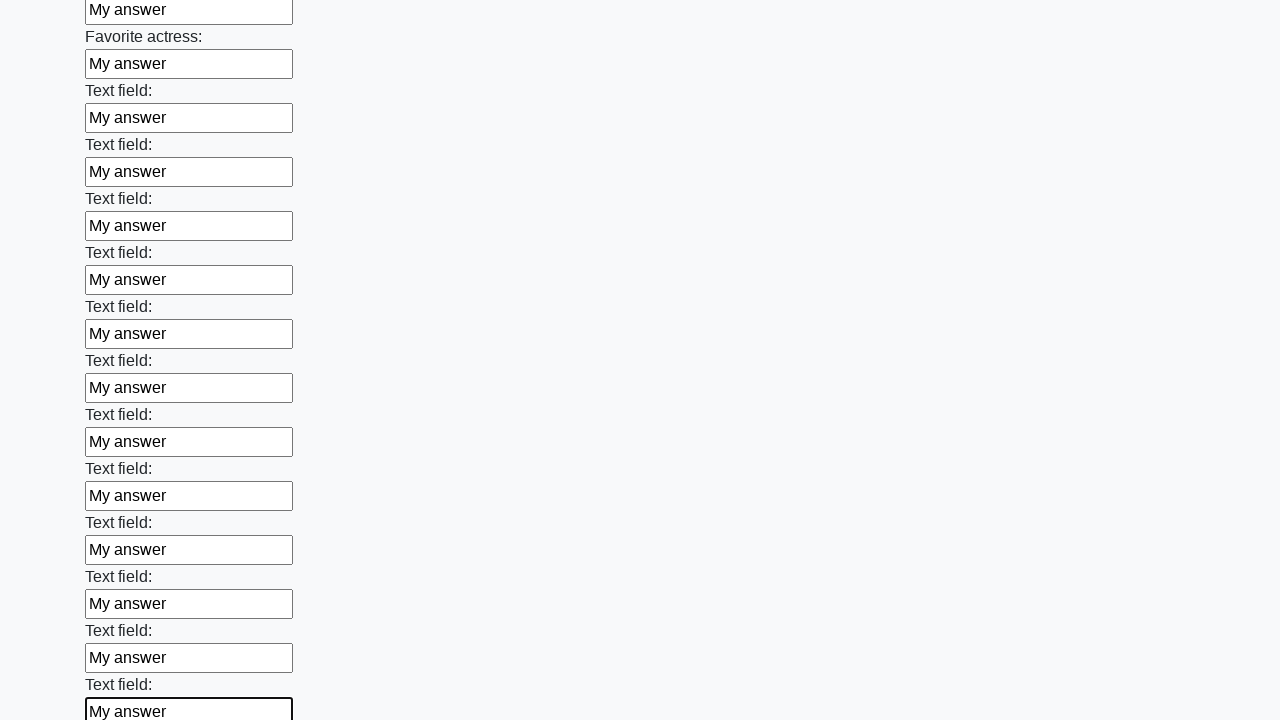

Filled an input field with 'My answer' on input >> nth=38
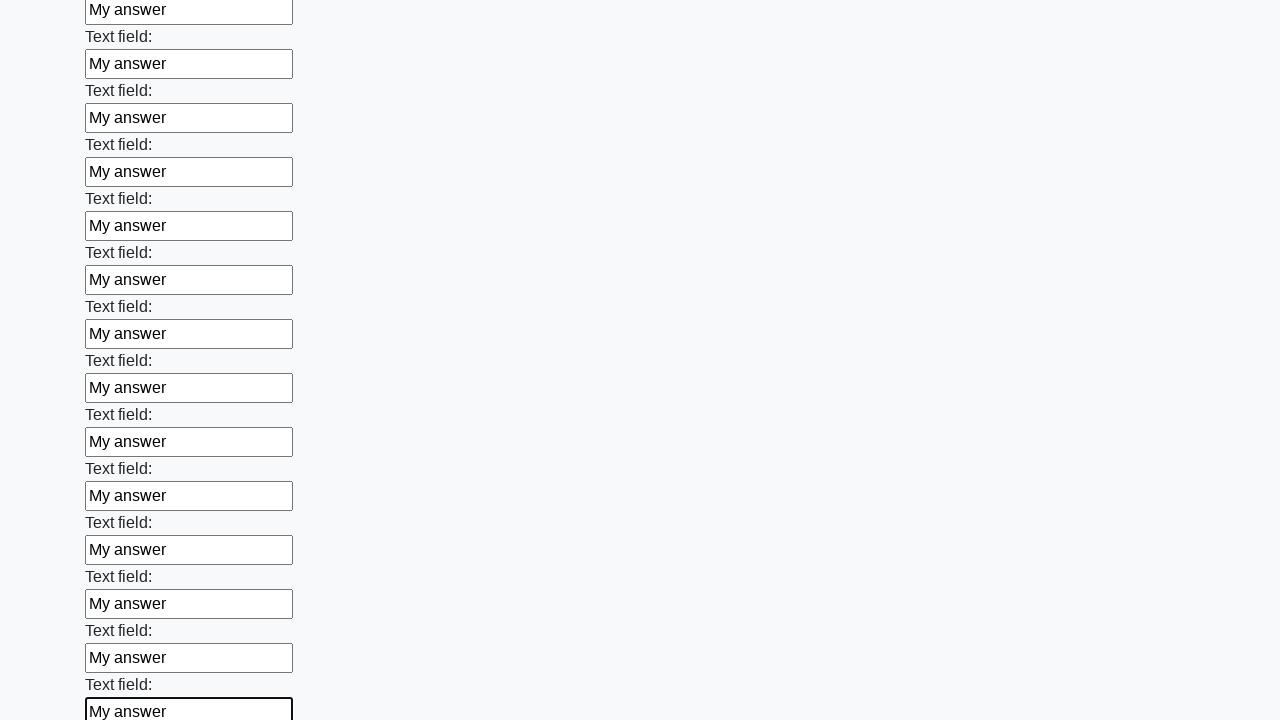

Filled an input field with 'My answer' on input >> nth=39
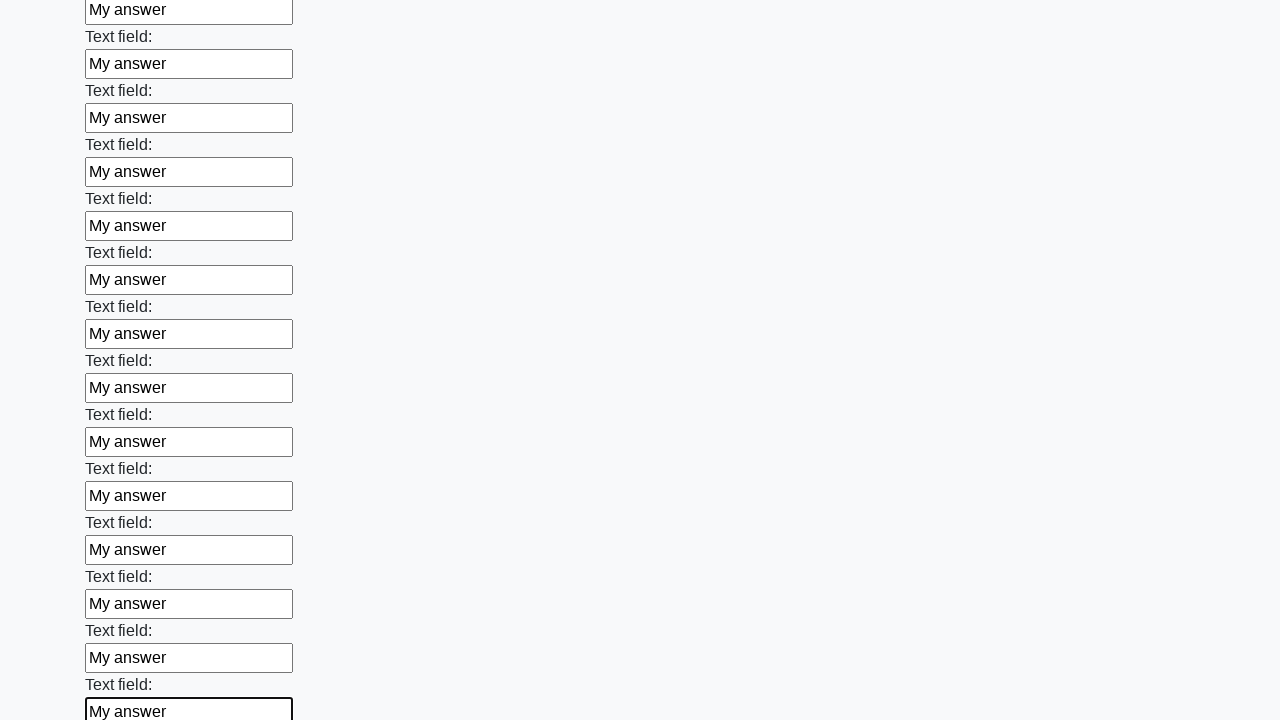

Filled an input field with 'My answer' on input >> nth=40
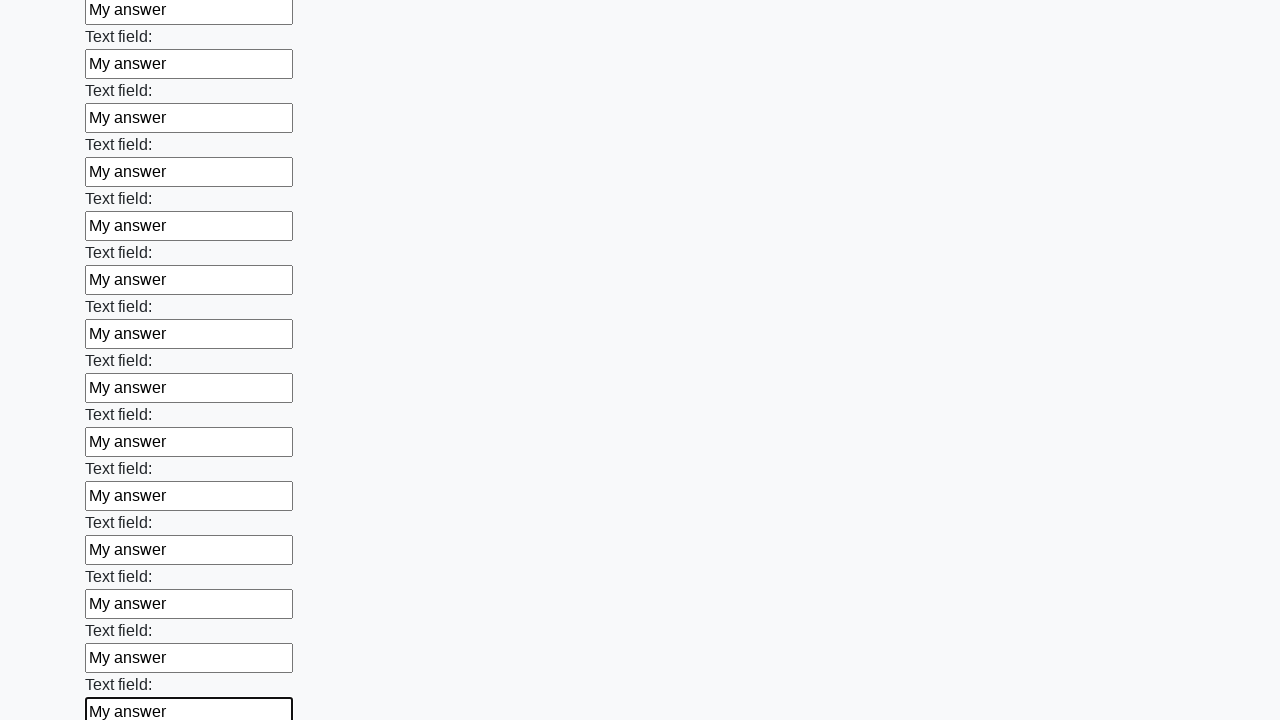

Filled an input field with 'My answer' on input >> nth=41
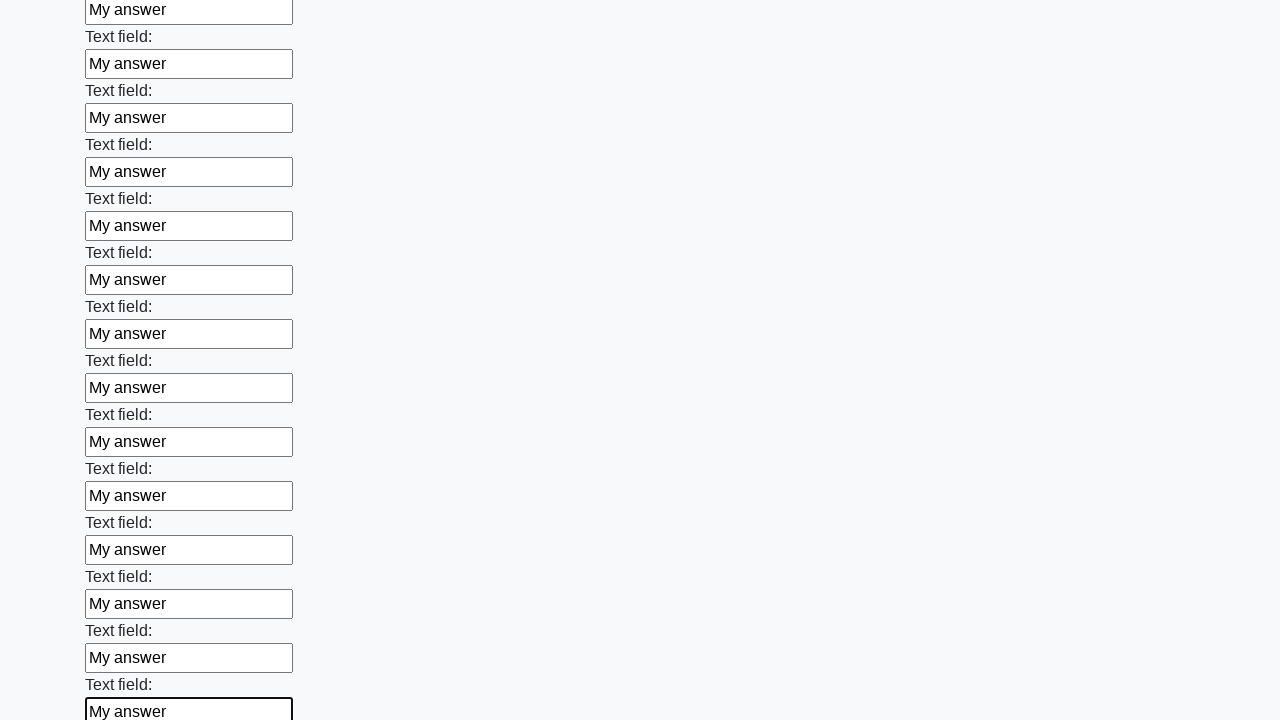

Filled an input field with 'My answer' on input >> nth=42
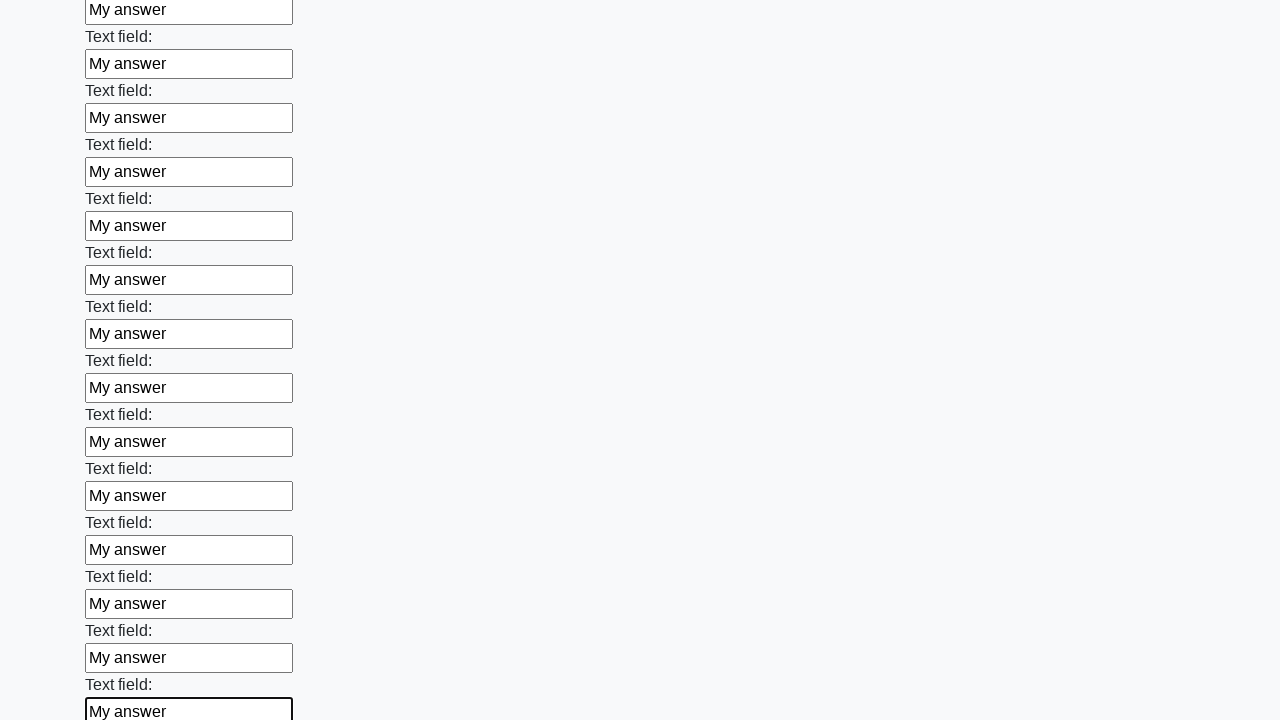

Filled an input field with 'My answer' on input >> nth=43
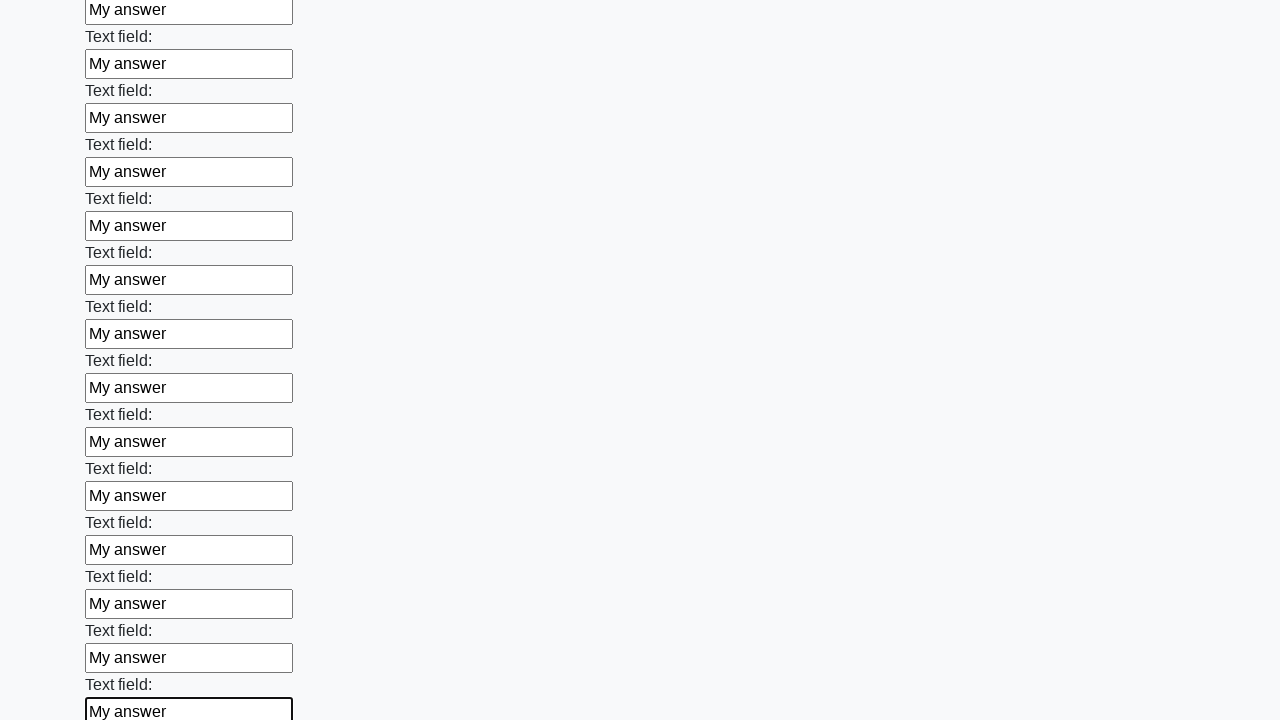

Filled an input field with 'My answer' on input >> nth=44
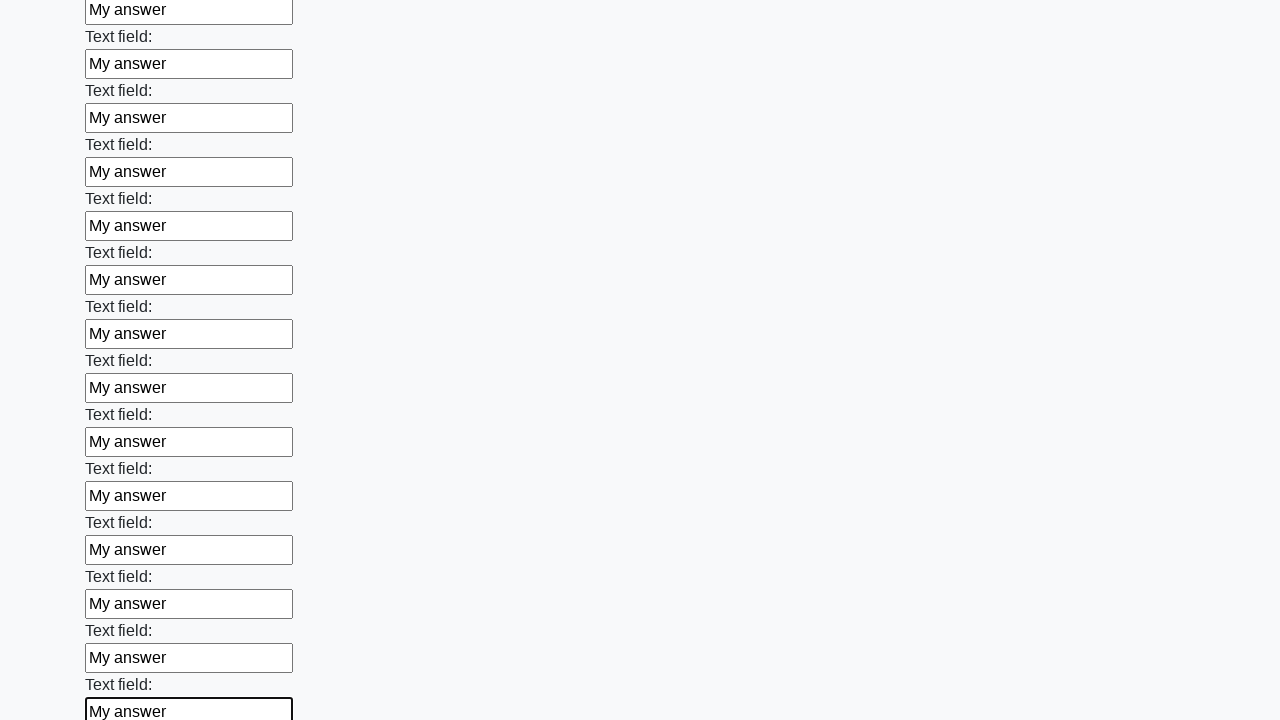

Filled an input field with 'My answer' on input >> nth=45
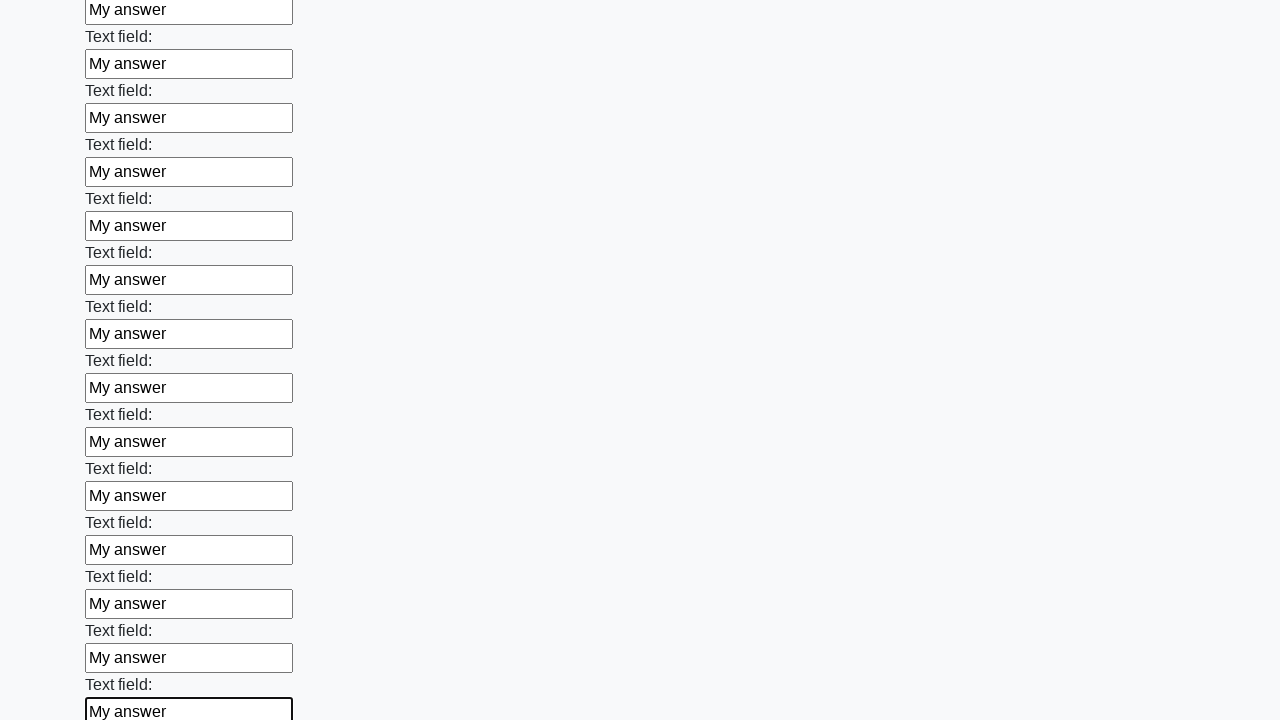

Filled an input field with 'My answer' on input >> nth=46
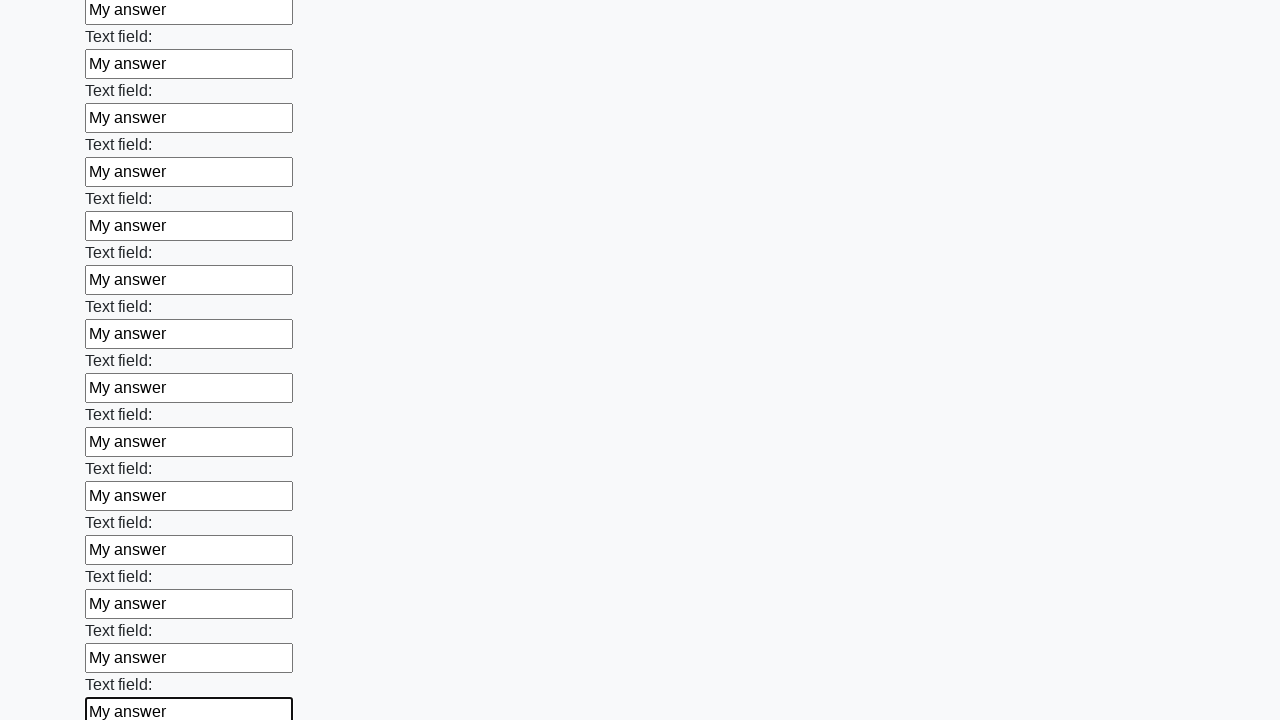

Filled an input field with 'My answer' on input >> nth=47
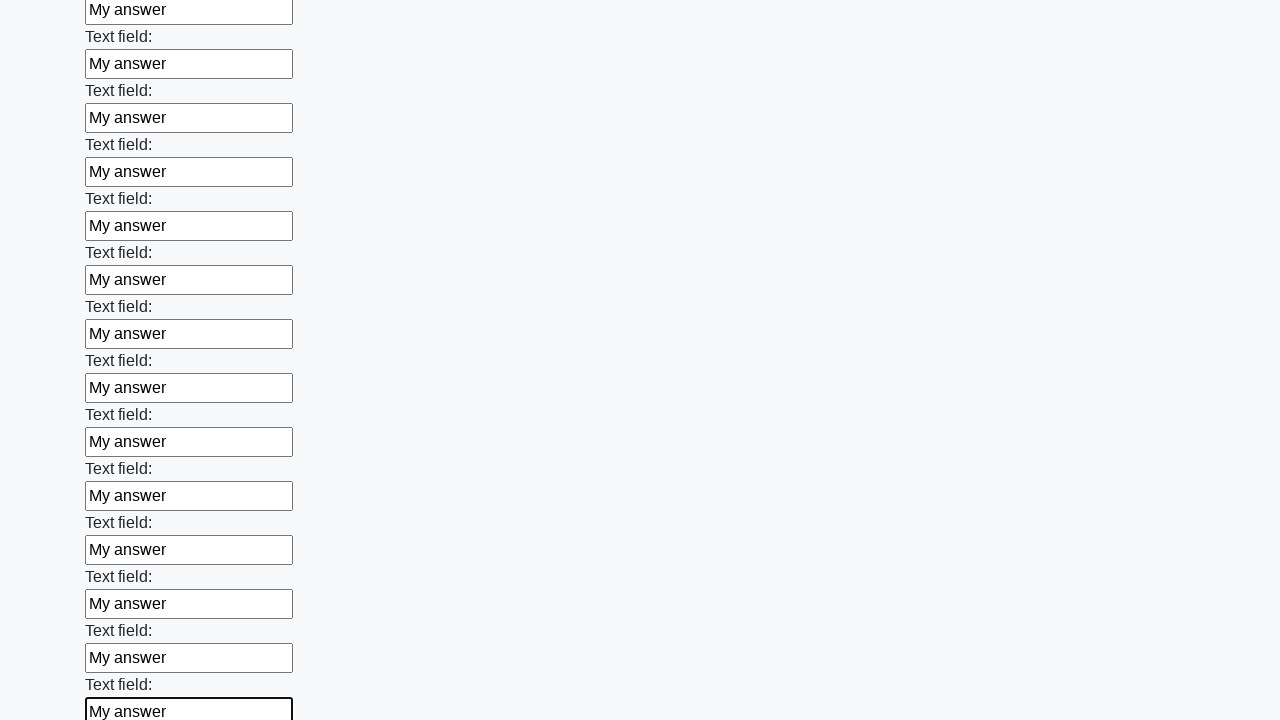

Filled an input field with 'My answer' on input >> nth=48
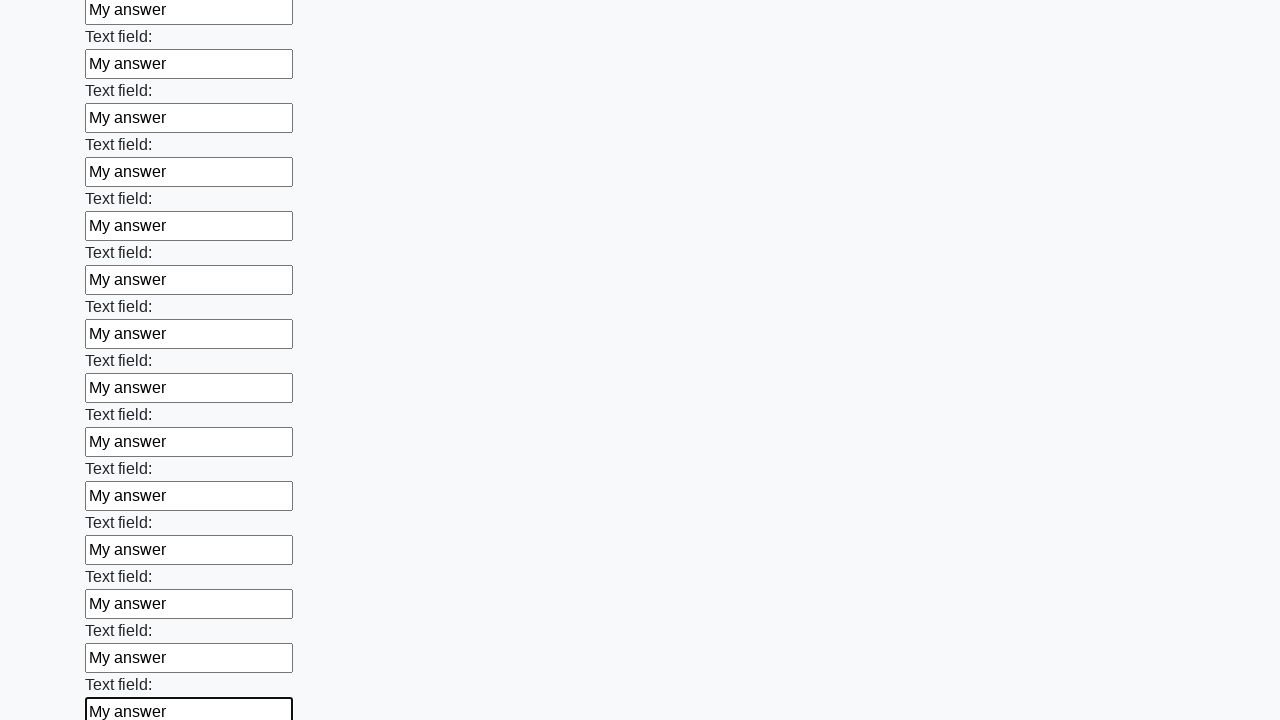

Filled an input field with 'My answer' on input >> nth=49
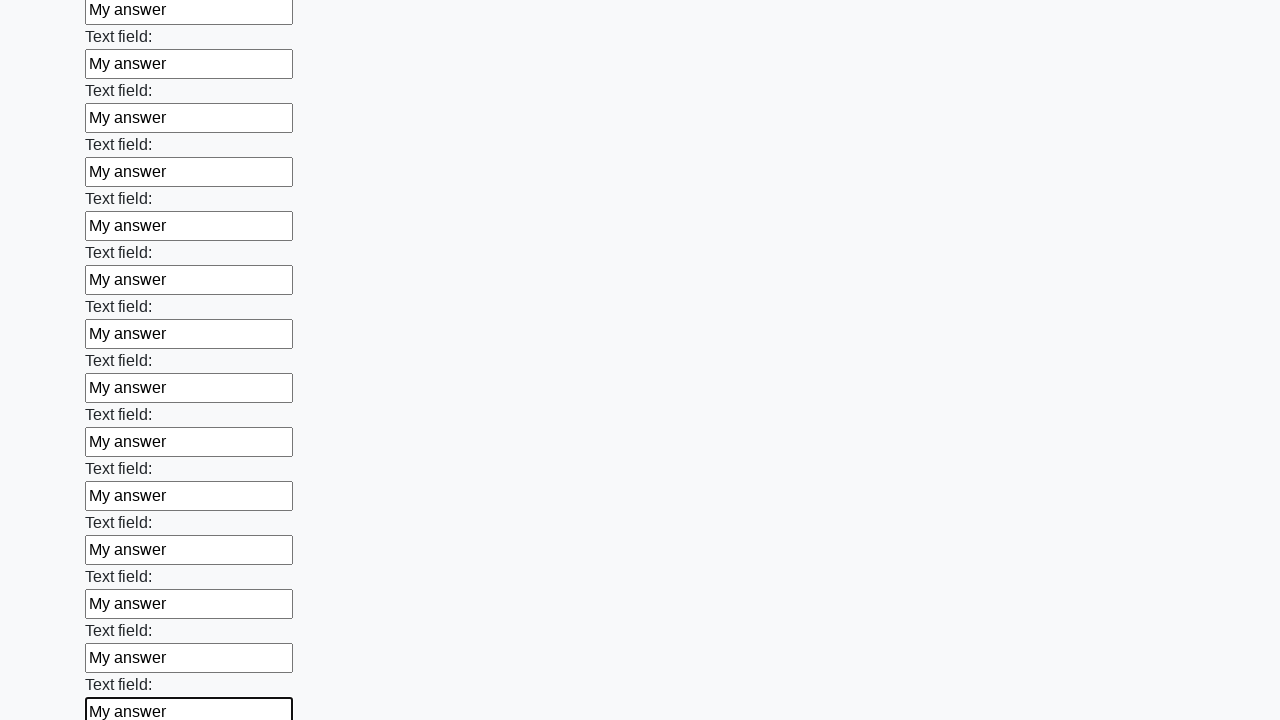

Filled an input field with 'My answer' on input >> nth=50
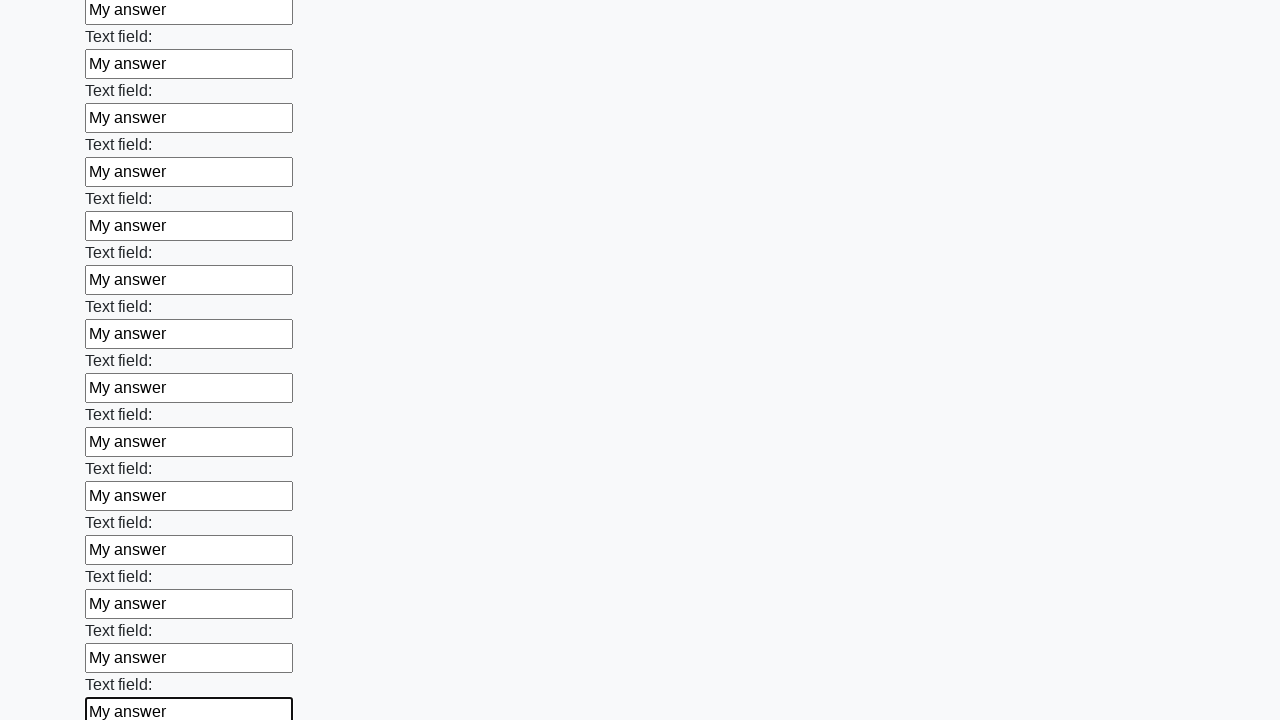

Filled an input field with 'My answer' on input >> nth=51
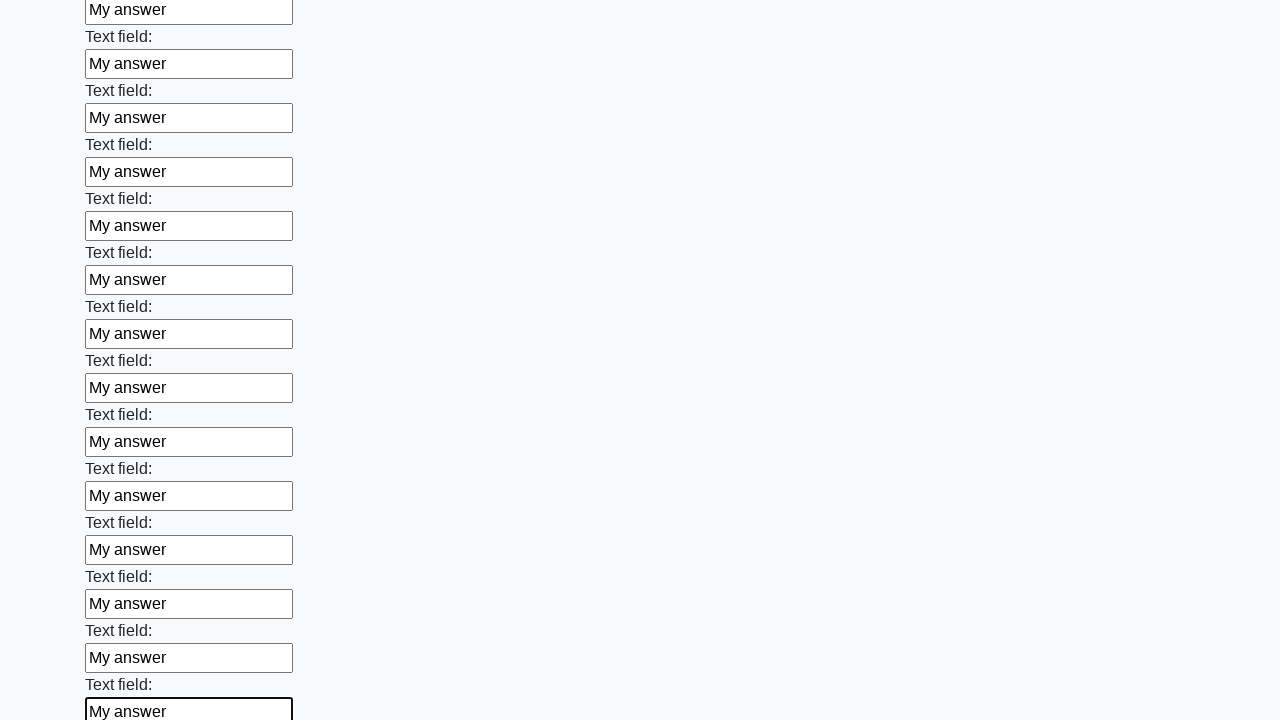

Filled an input field with 'My answer' on input >> nth=52
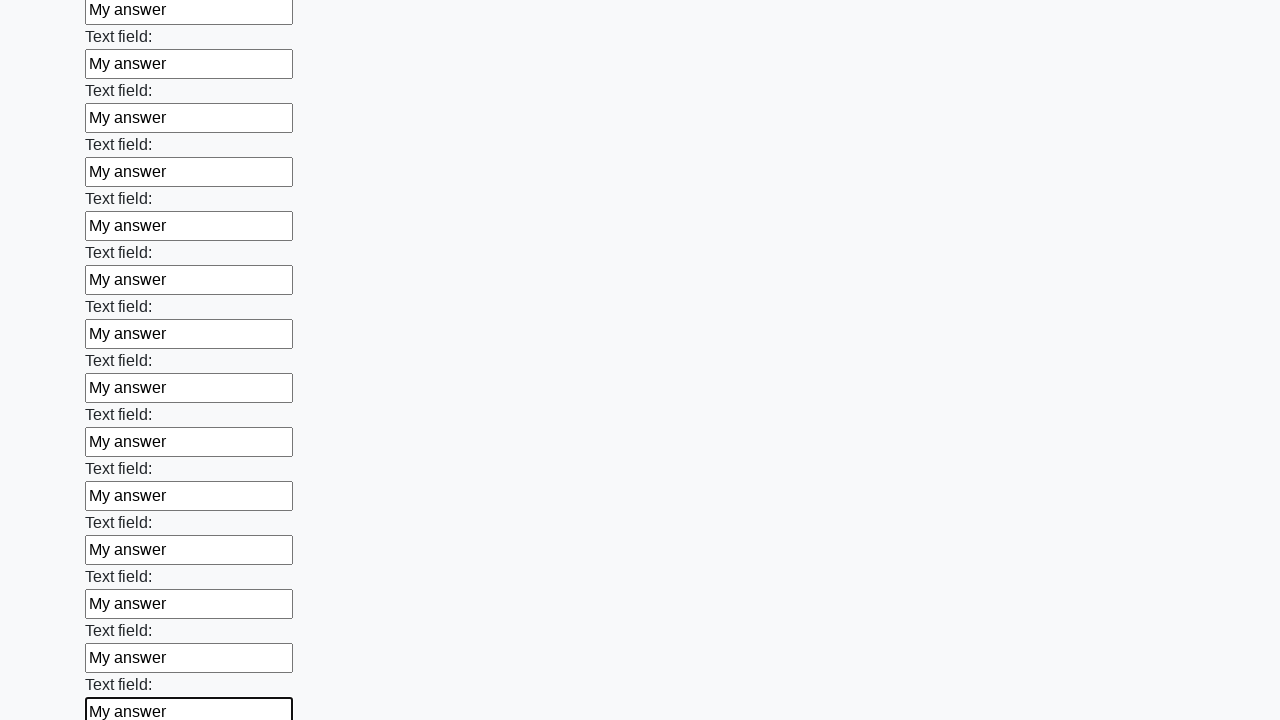

Filled an input field with 'My answer' on input >> nth=53
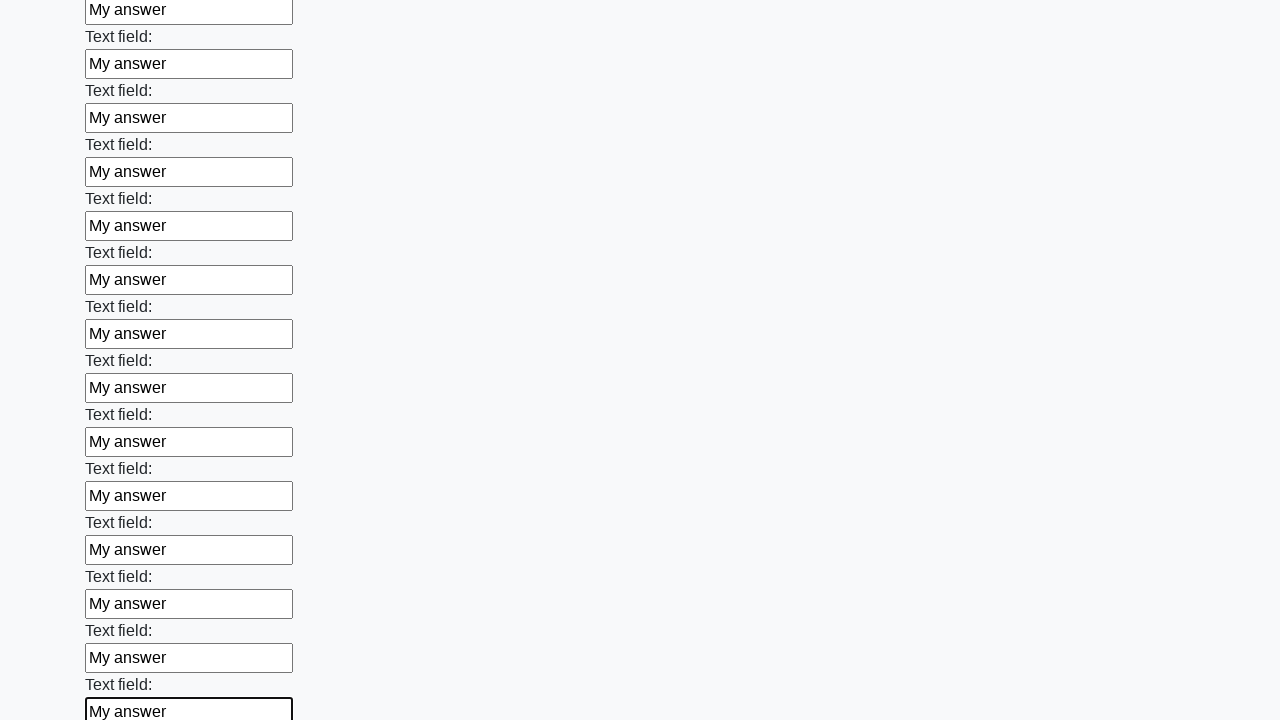

Filled an input field with 'My answer' on input >> nth=54
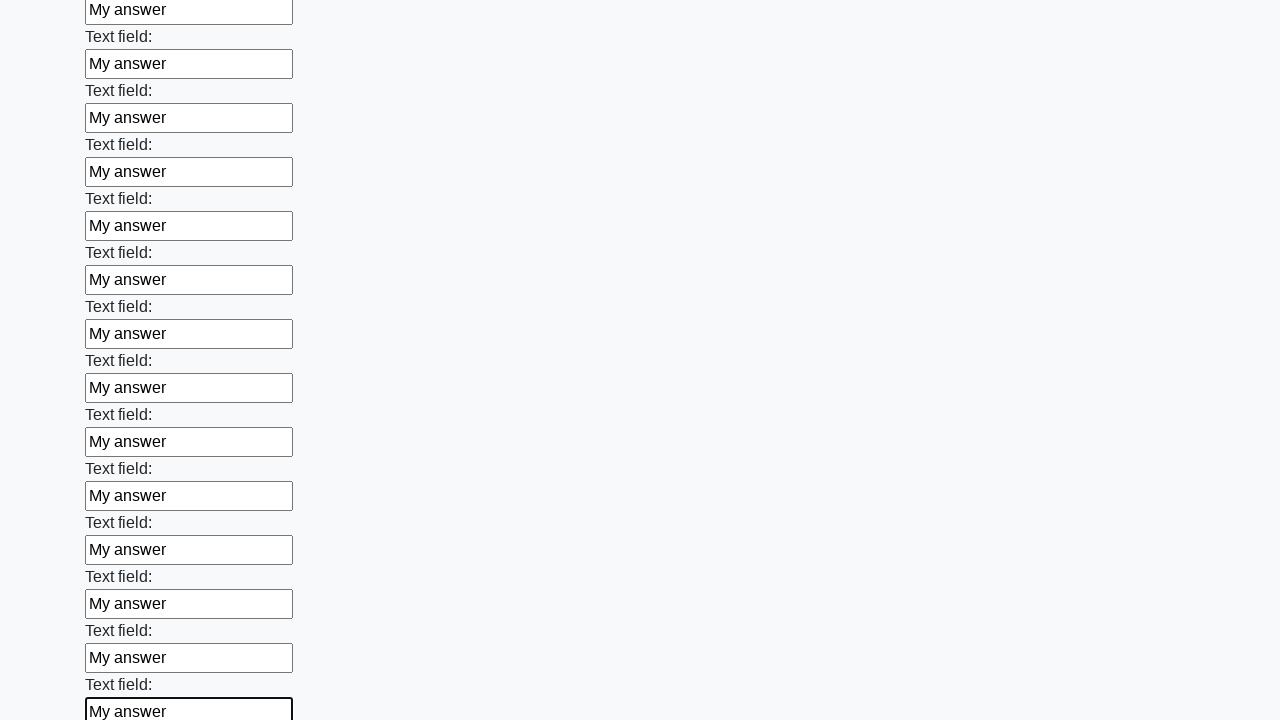

Filled an input field with 'My answer' on input >> nth=55
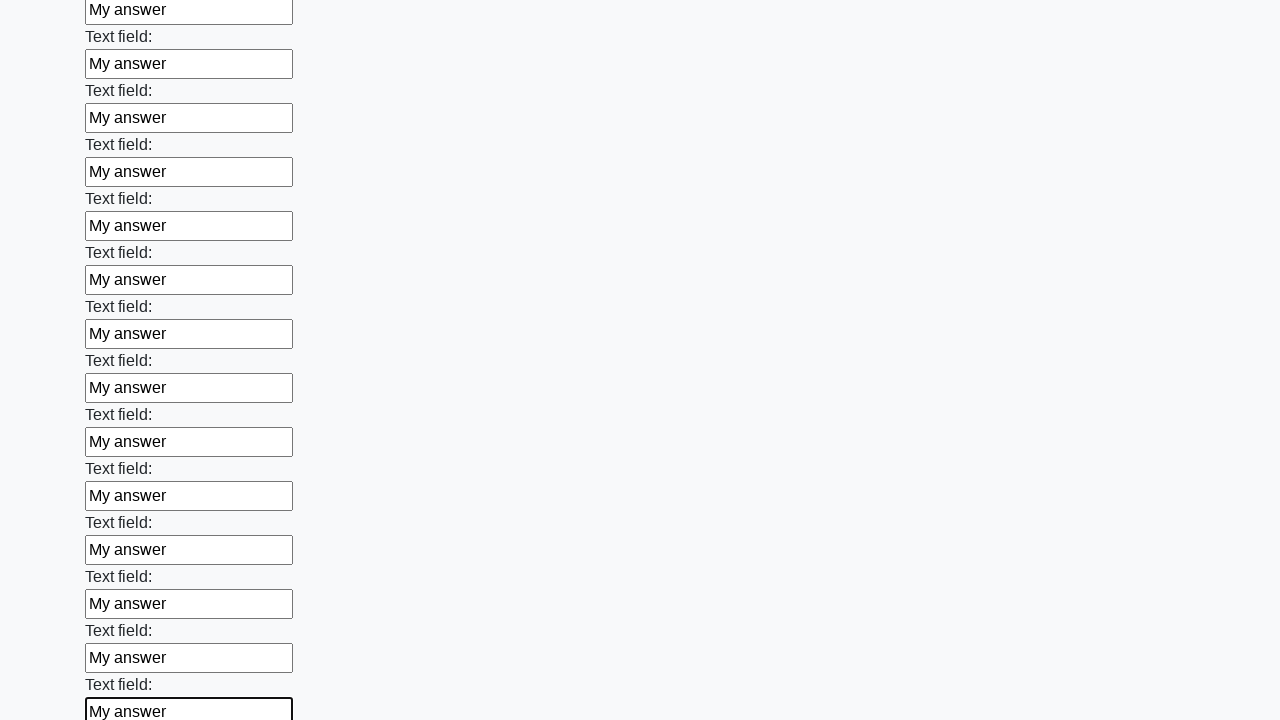

Filled an input field with 'My answer' on input >> nth=56
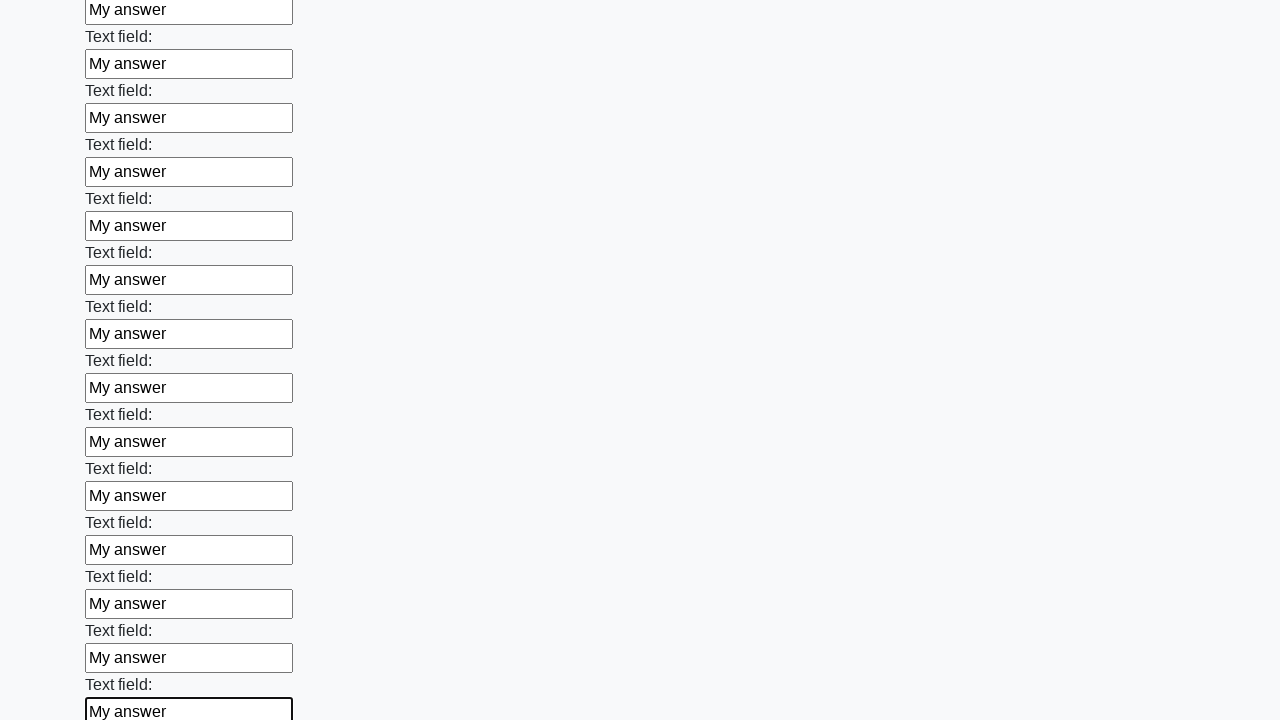

Filled an input field with 'My answer' on input >> nth=57
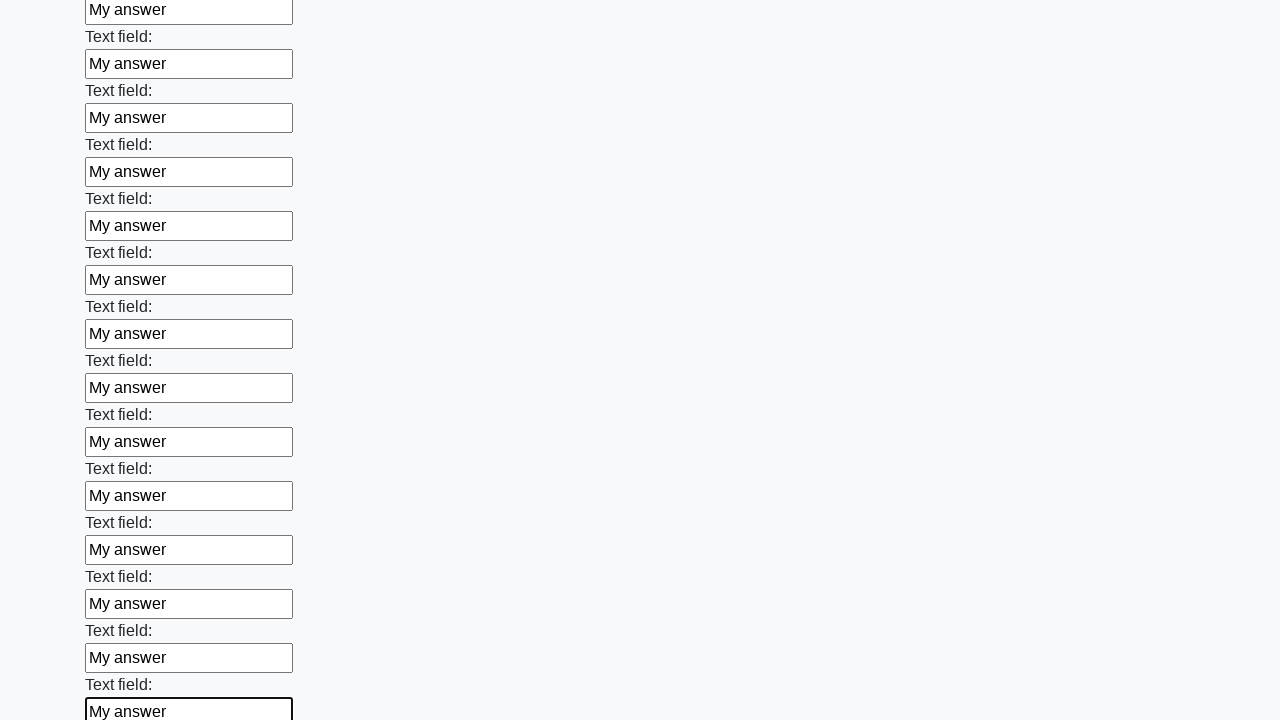

Filled an input field with 'My answer' on input >> nth=58
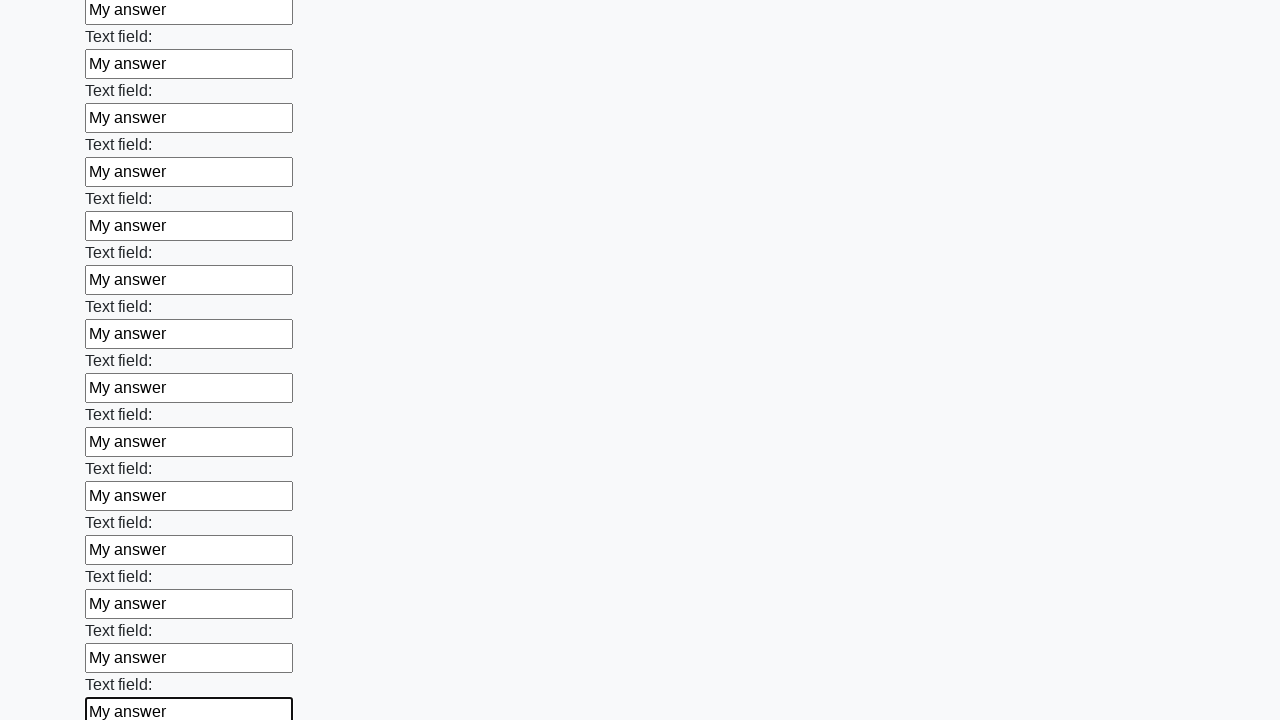

Filled an input field with 'My answer' on input >> nth=59
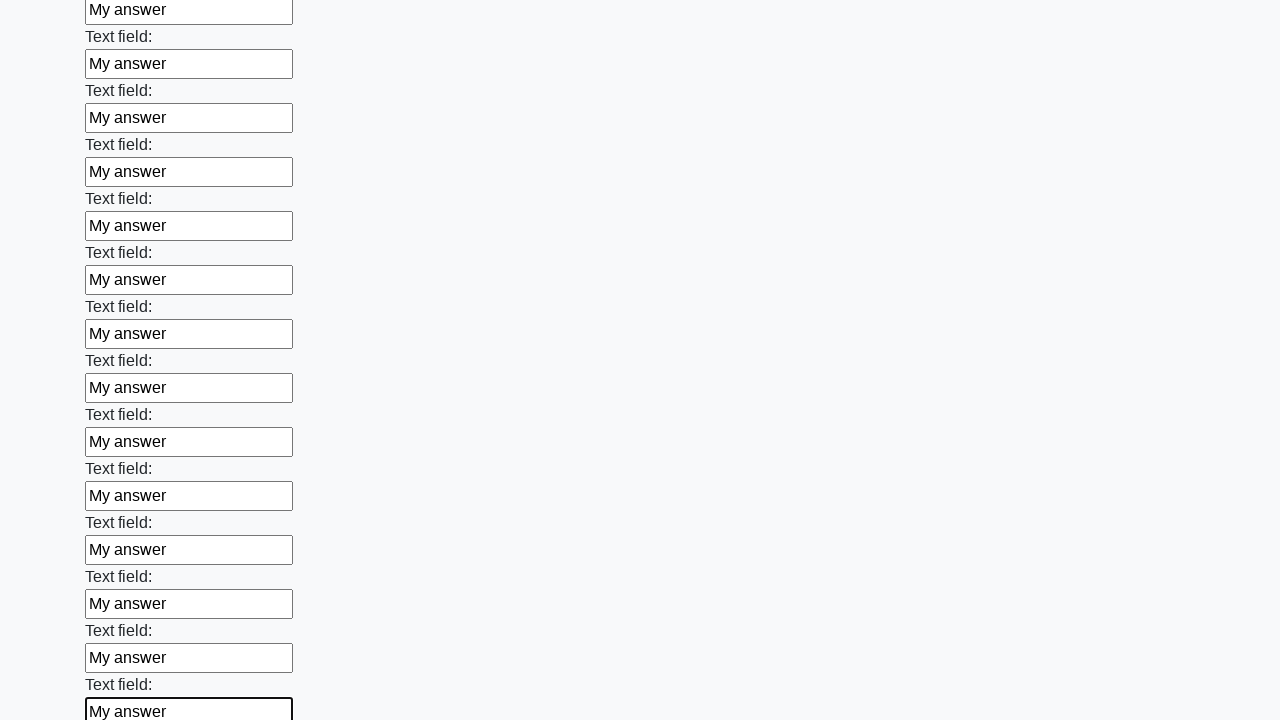

Filled an input field with 'My answer' on input >> nth=60
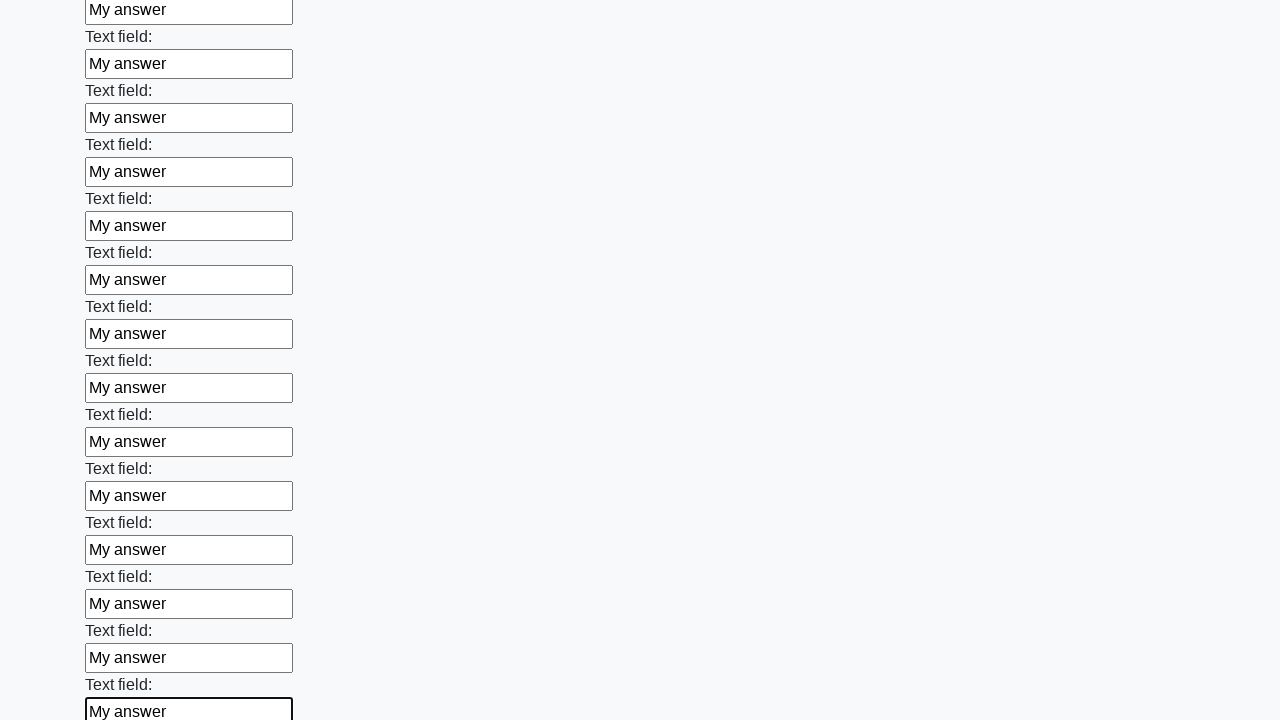

Filled an input field with 'My answer' on input >> nth=61
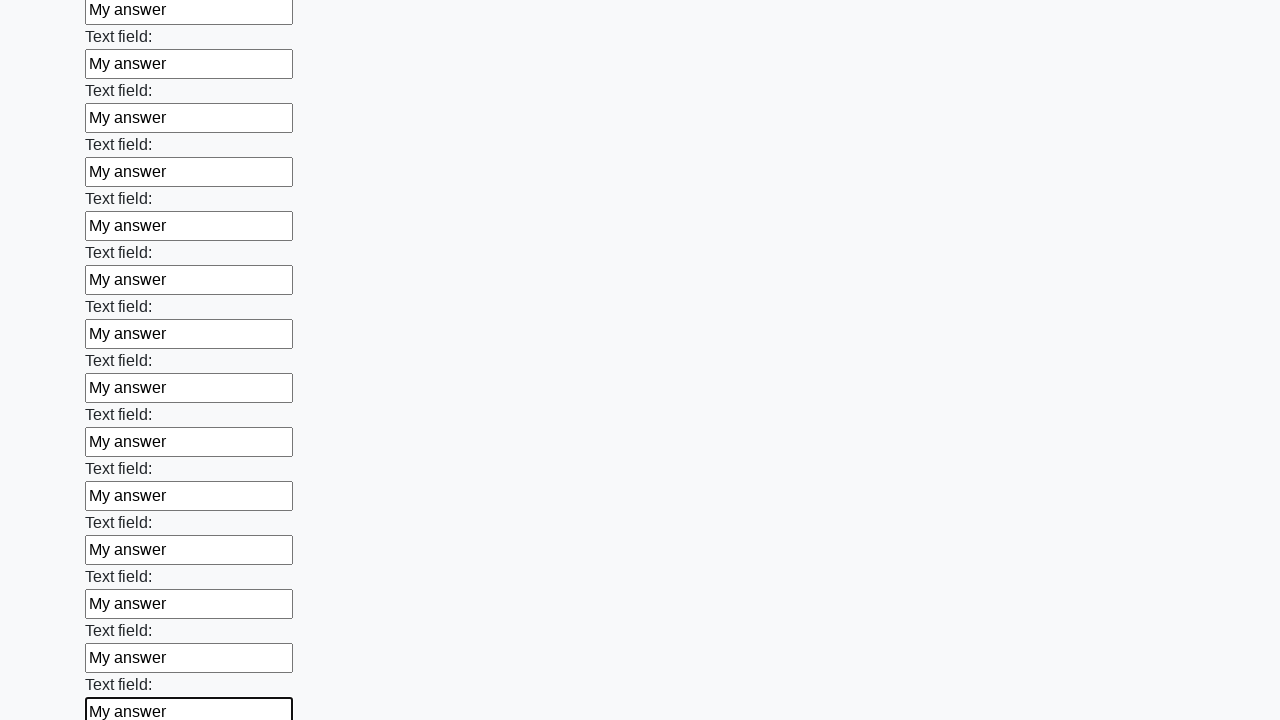

Filled an input field with 'My answer' on input >> nth=62
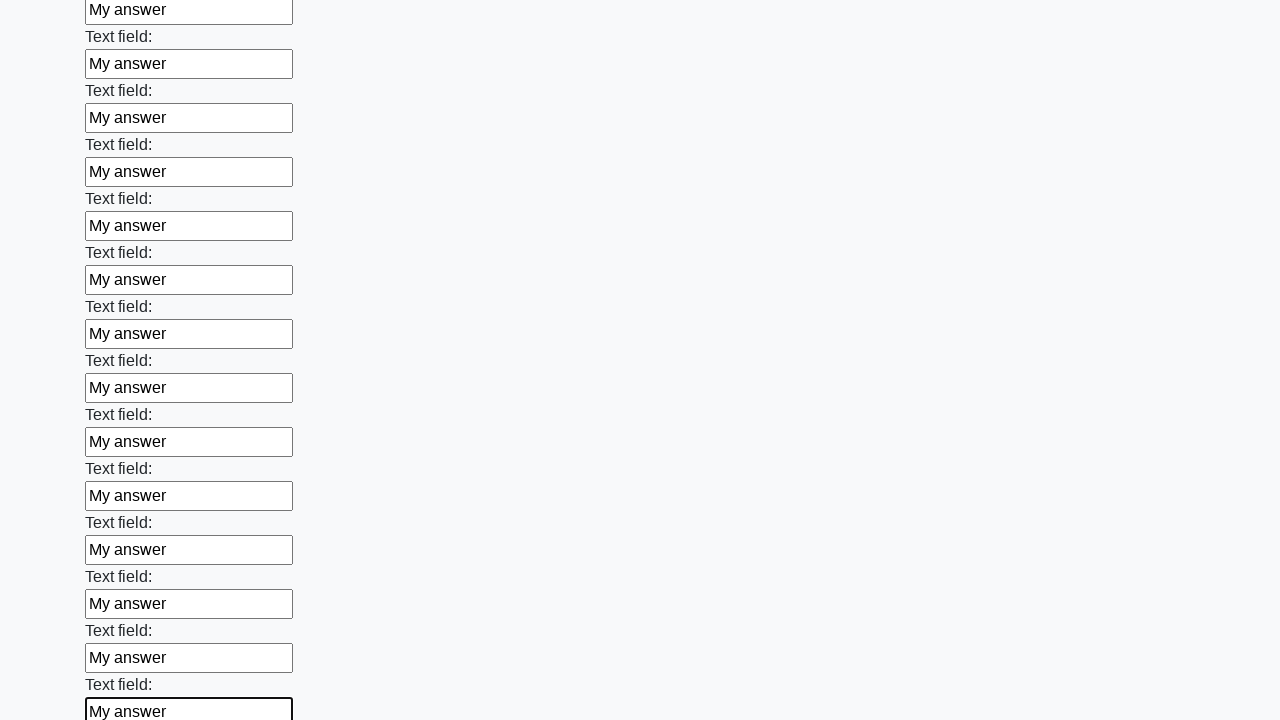

Filled an input field with 'My answer' on input >> nth=63
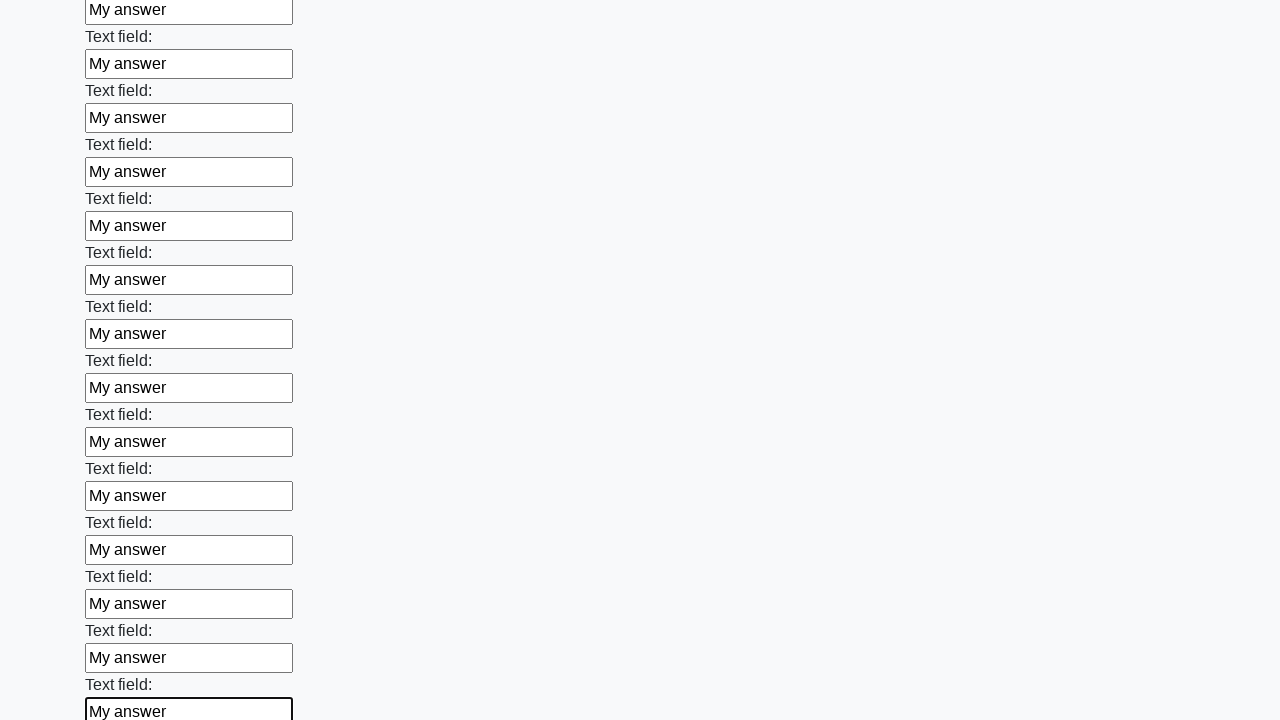

Filled an input field with 'My answer' on input >> nth=64
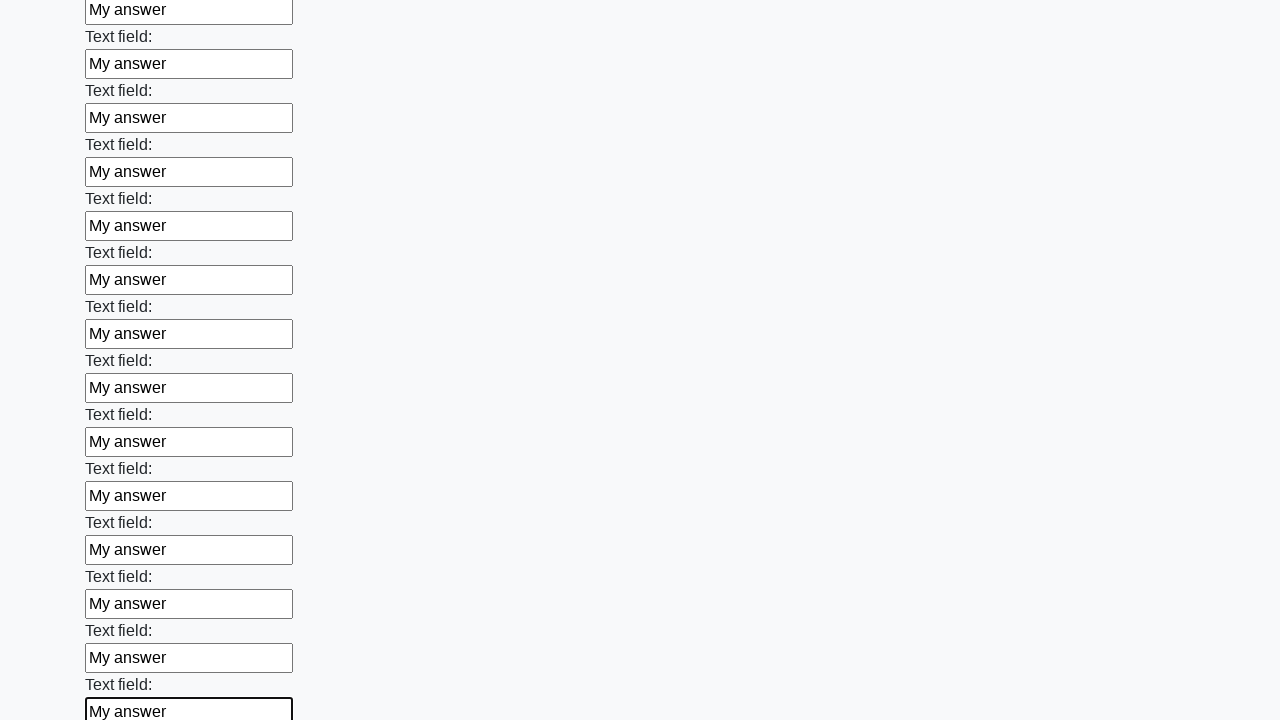

Filled an input field with 'My answer' on input >> nth=65
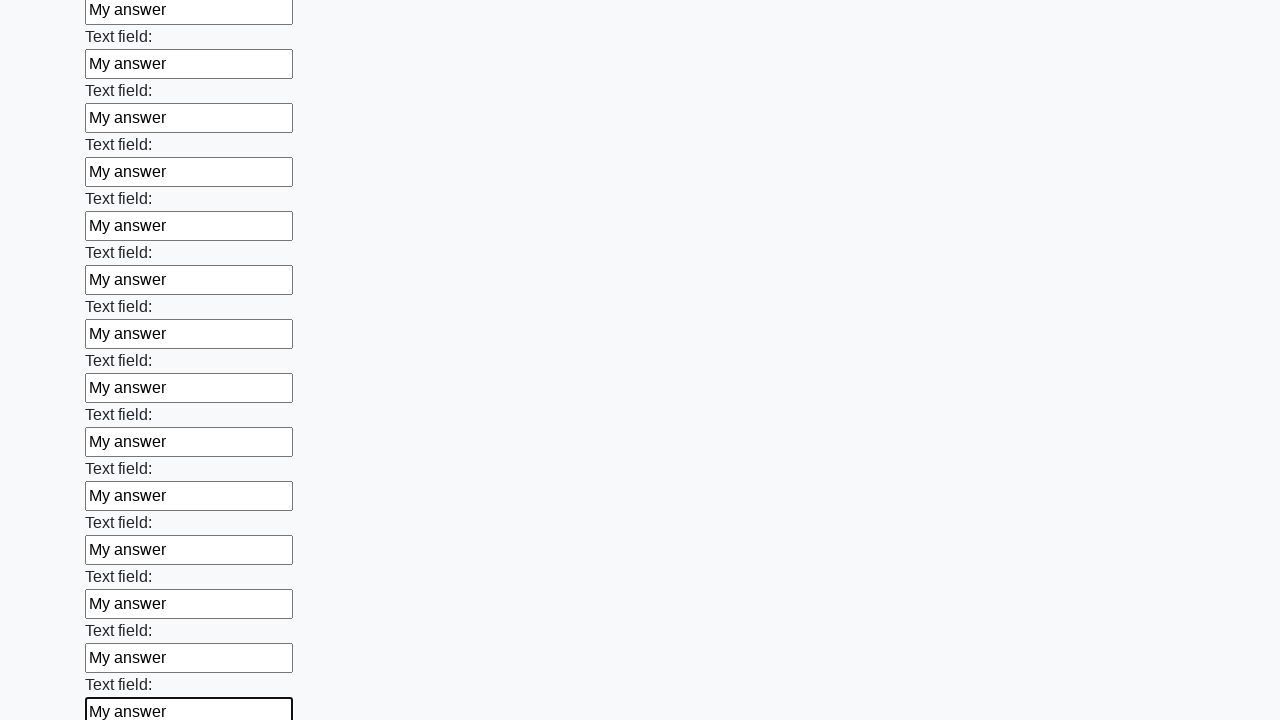

Filled an input field with 'My answer' on input >> nth=66
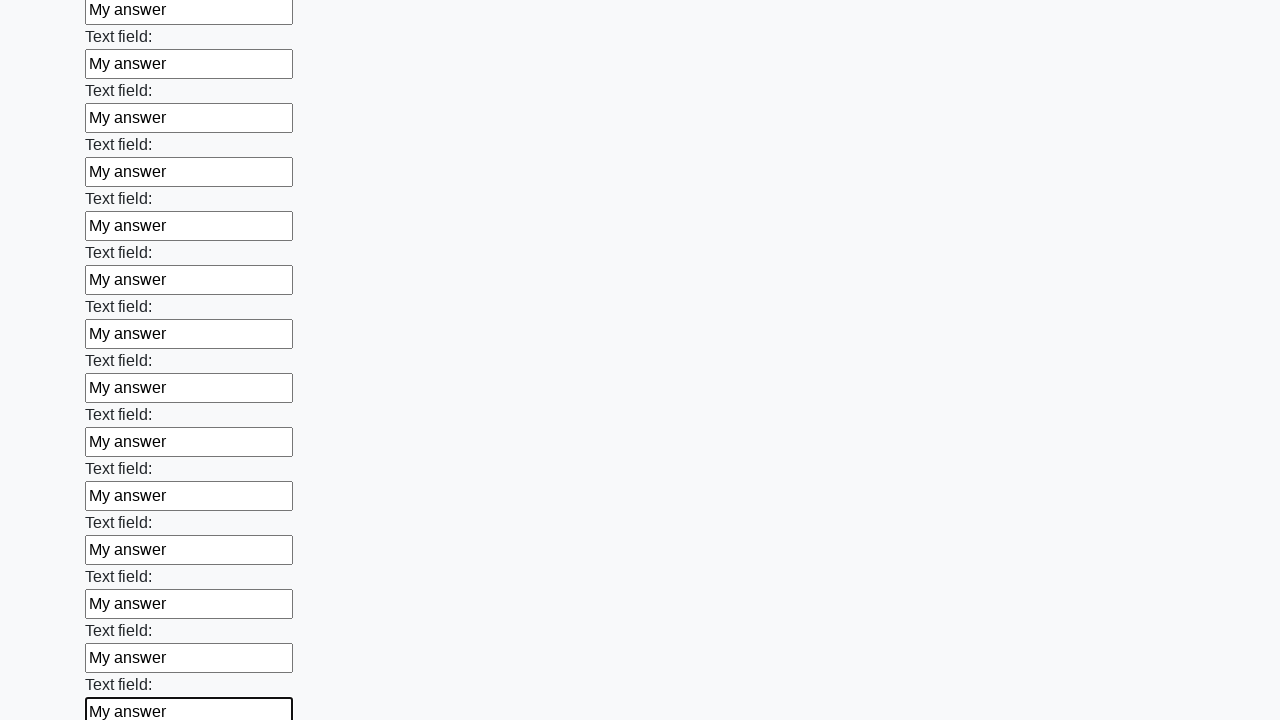

Filled an input field with 'My answer' on input >> nth=67
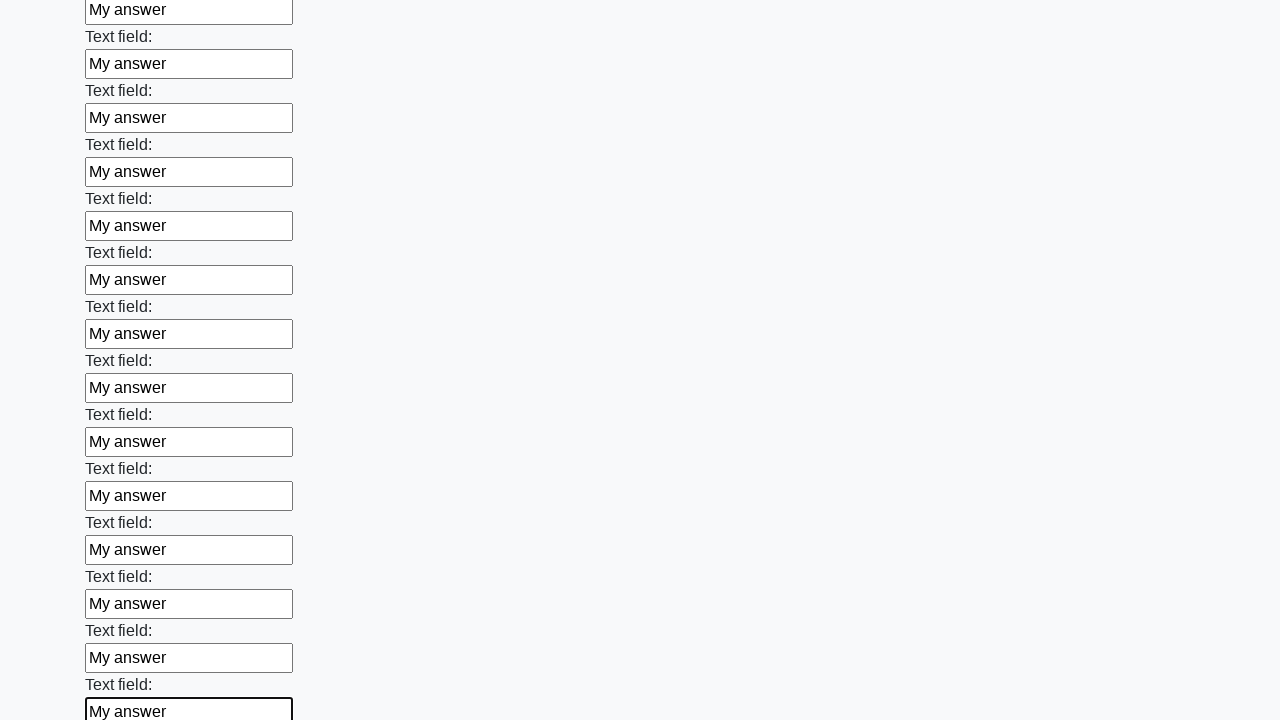

Filled an input field with 'My answer' on input >> nth=68
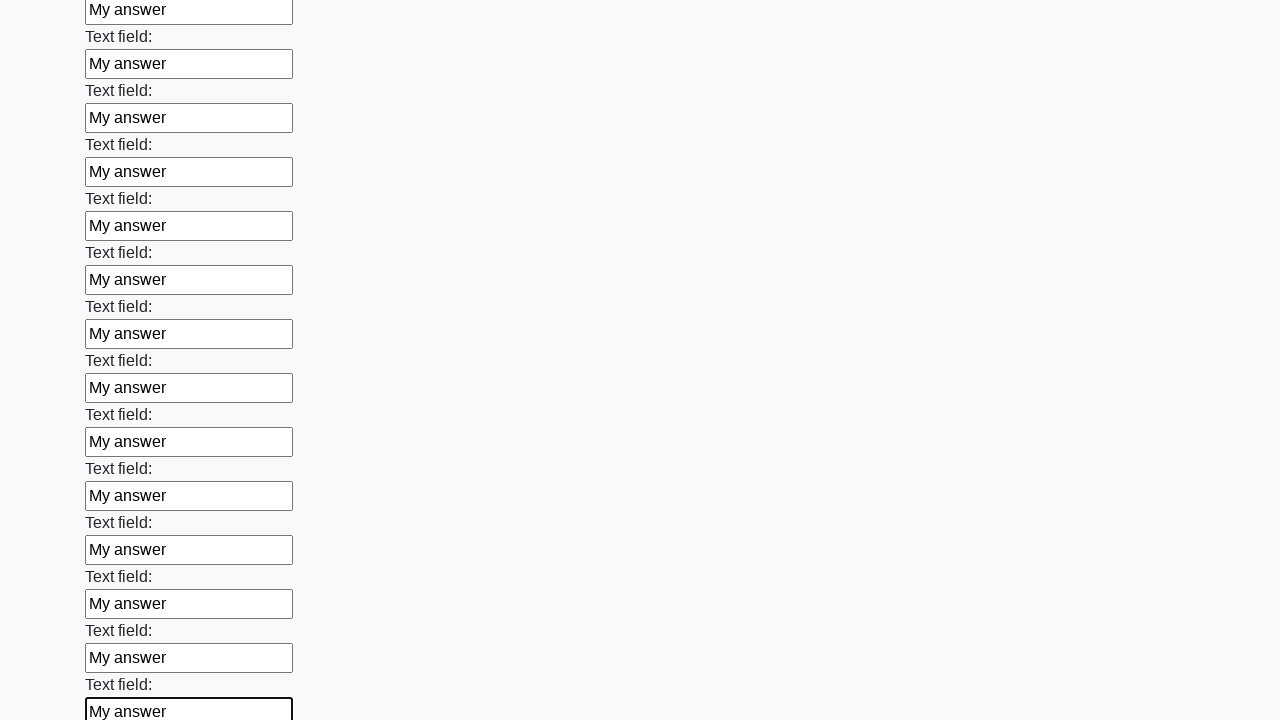

Filled an input field with 'My answer' on input >> nth=69
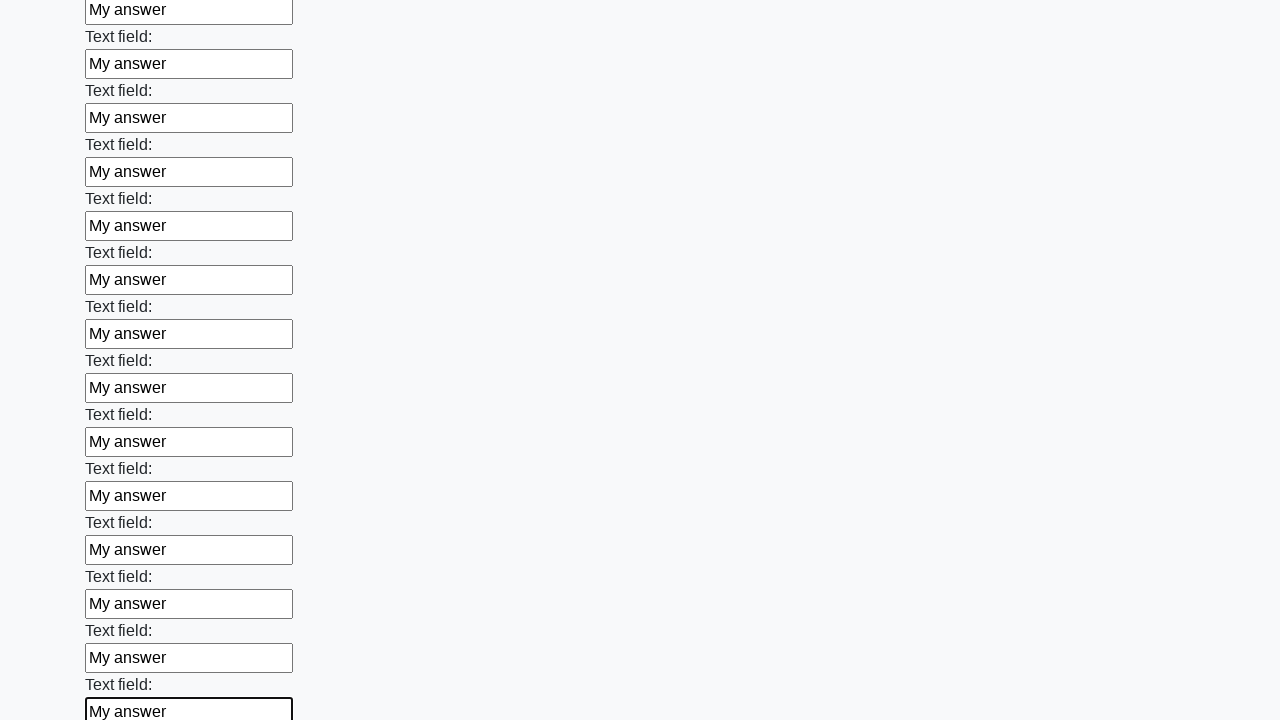

Filled an input field with 'My answer' on input >> nth=70
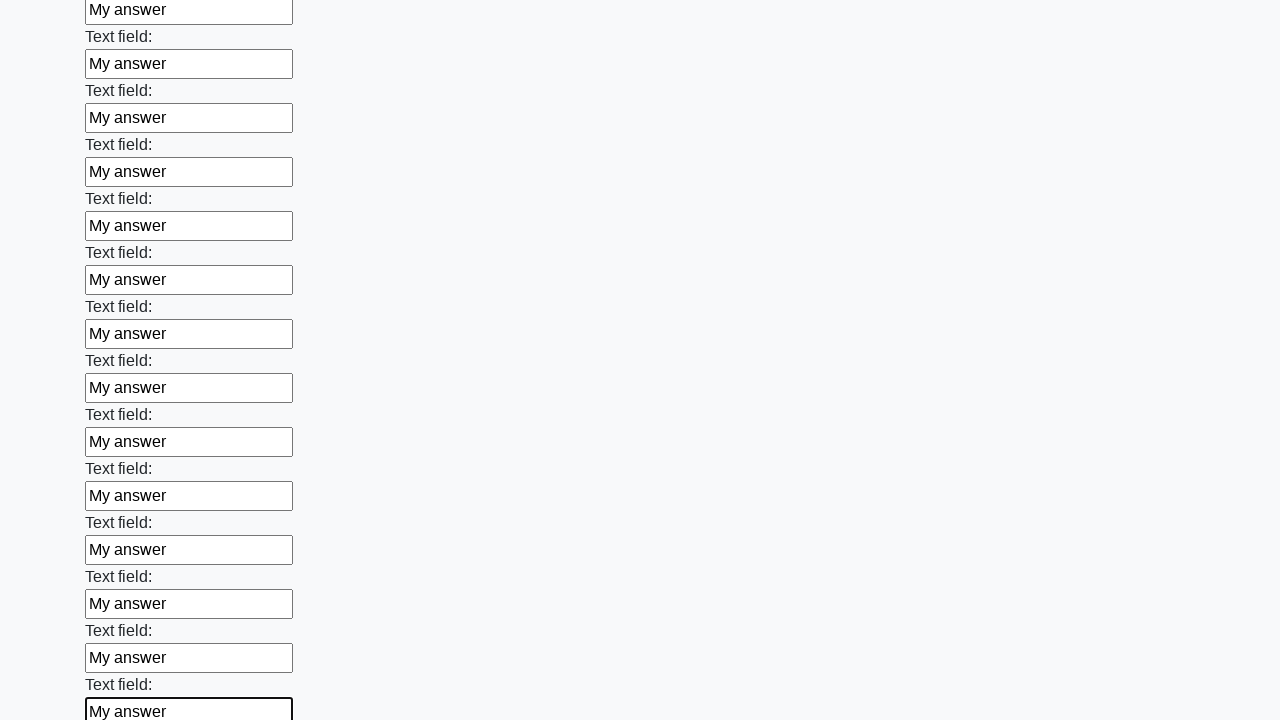

Filled an input field with 'My answer' on input >> nth=71
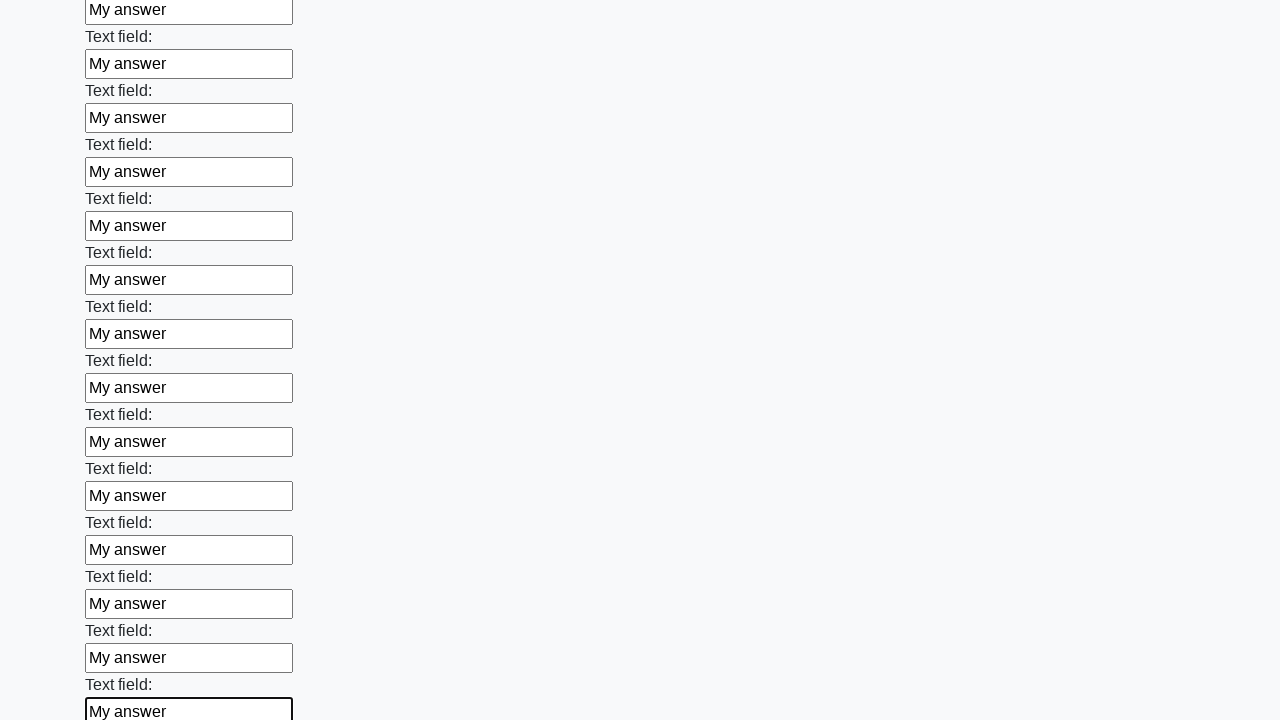

Filled an input field with 'My answer' on input >> nth=72
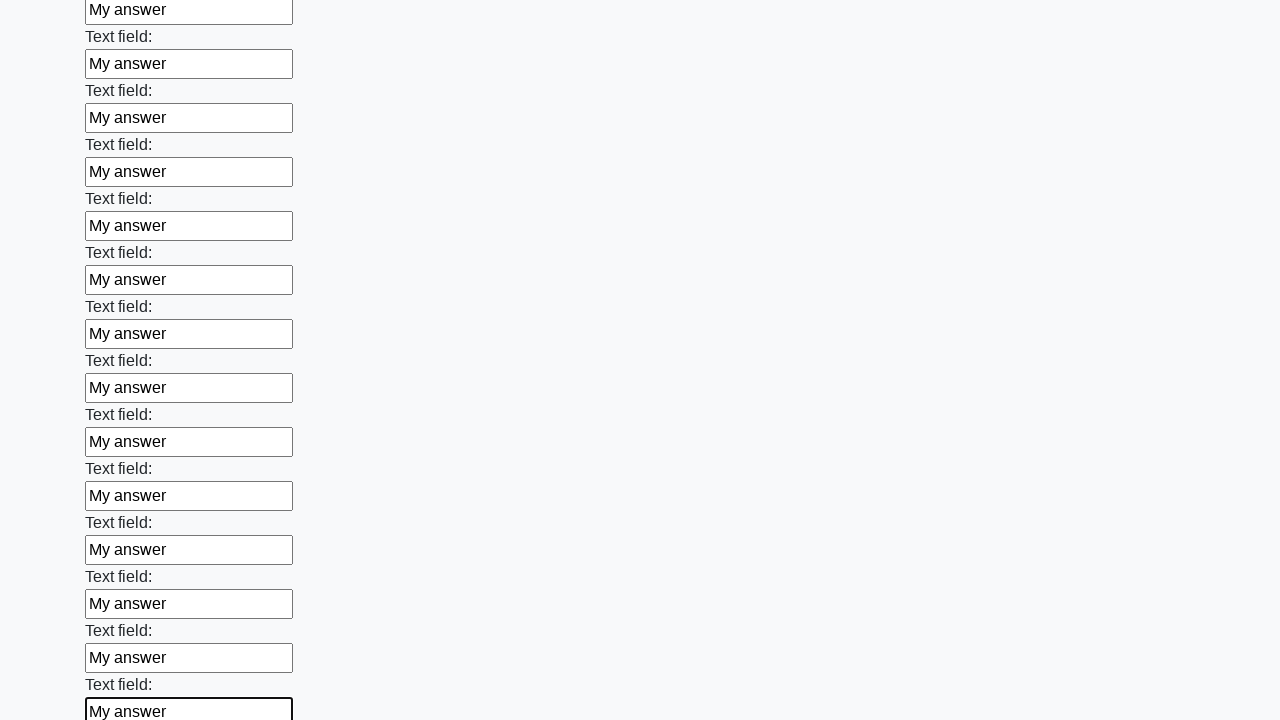

Filled an input field with 'My answer' on input >> nth=73
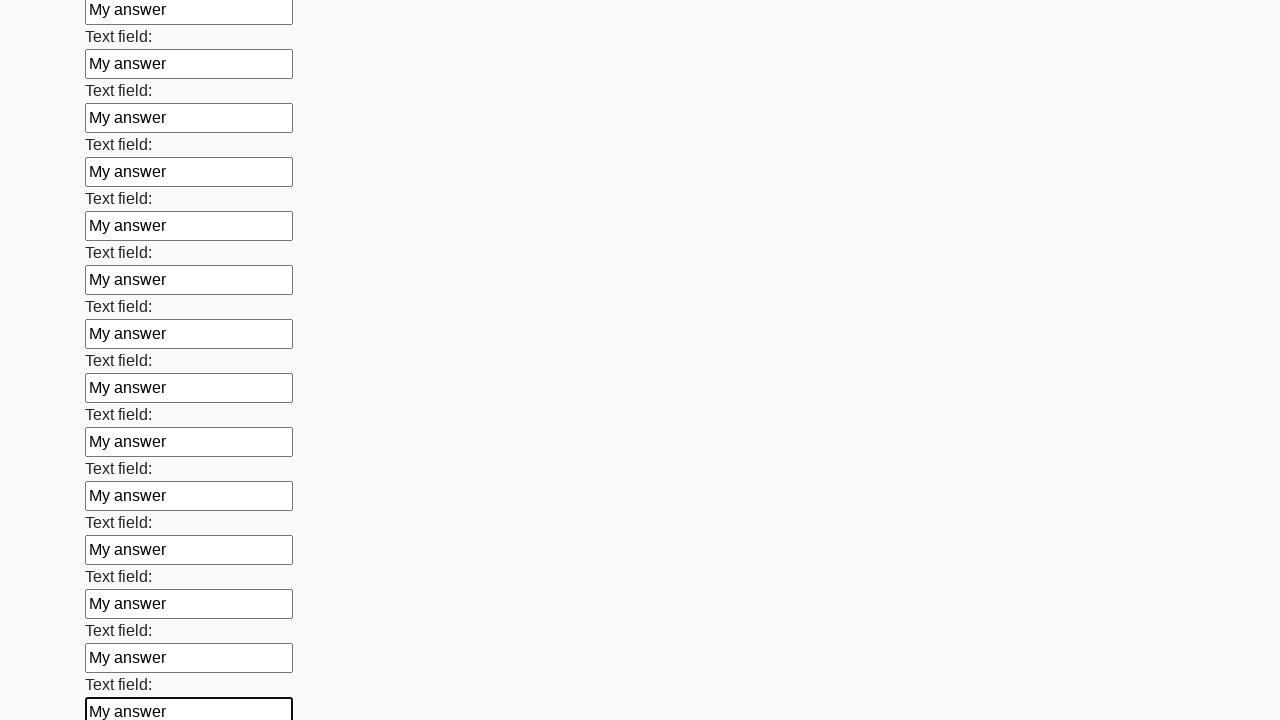

Filled an input field with 'My answer' on input >> nth=74
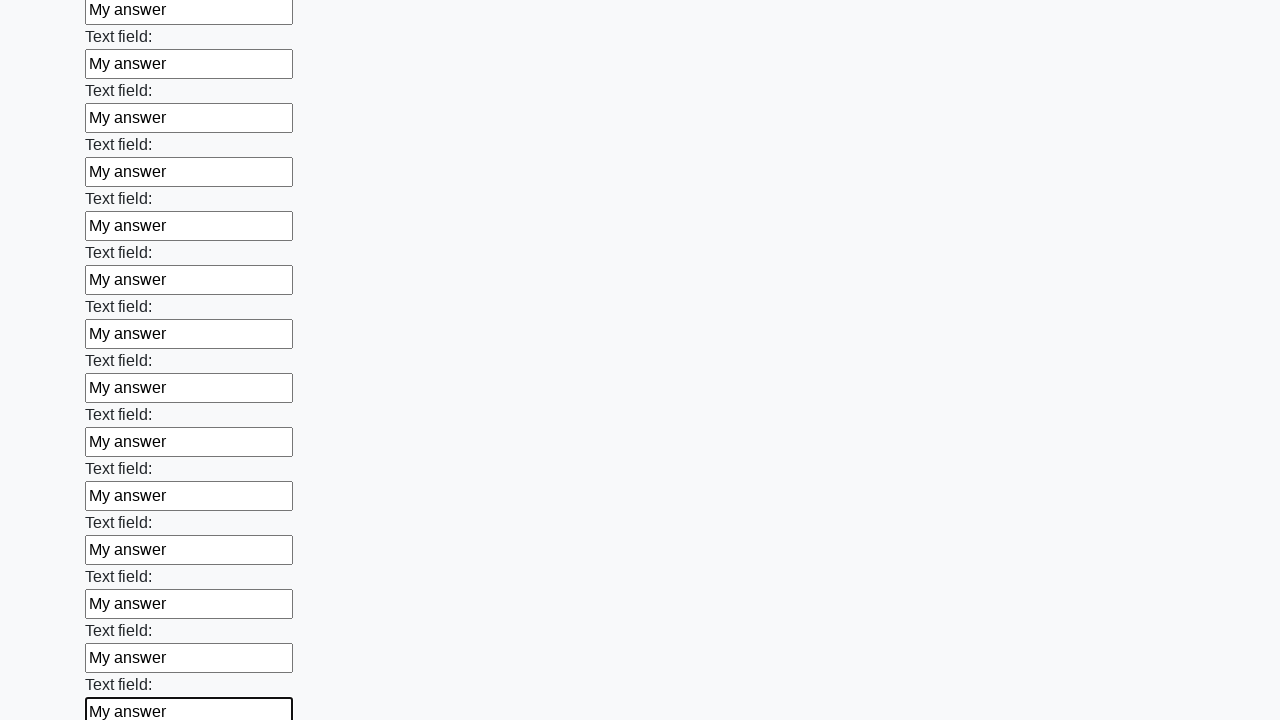

Filled an input field with 'My answer' on input >> nth=75
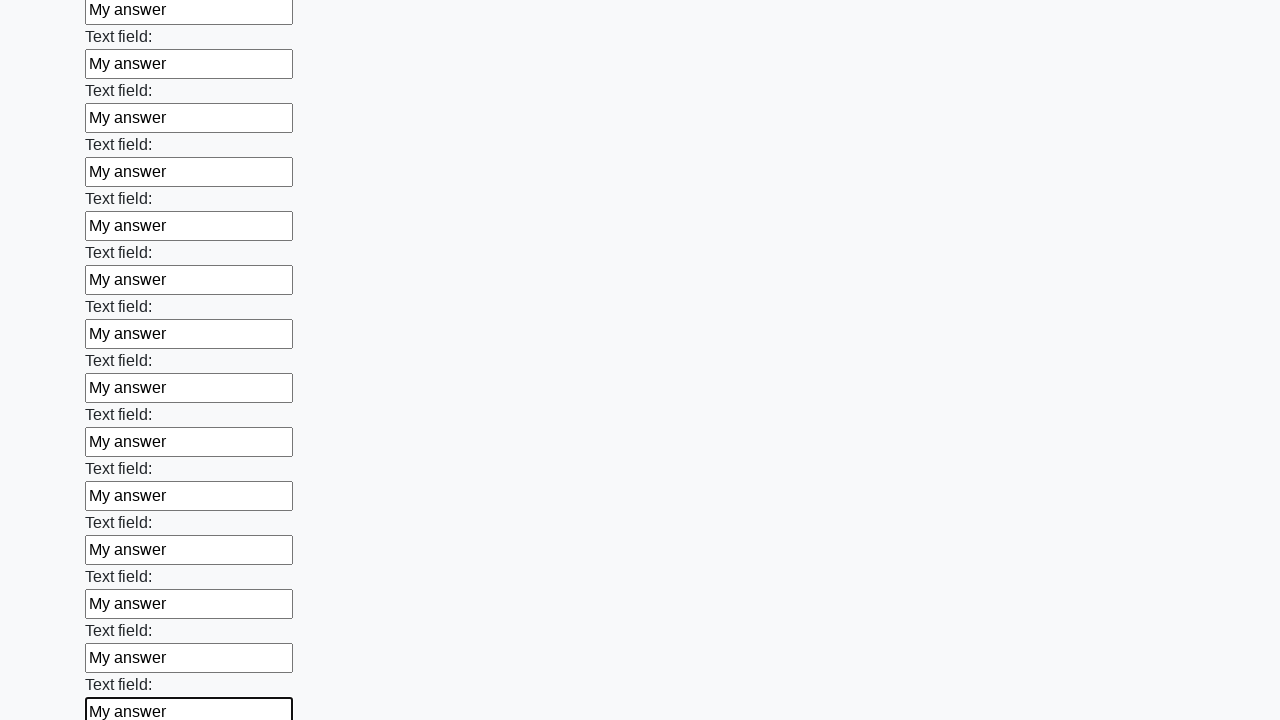

Filled an input field with 'My answer' on input >> nth=76
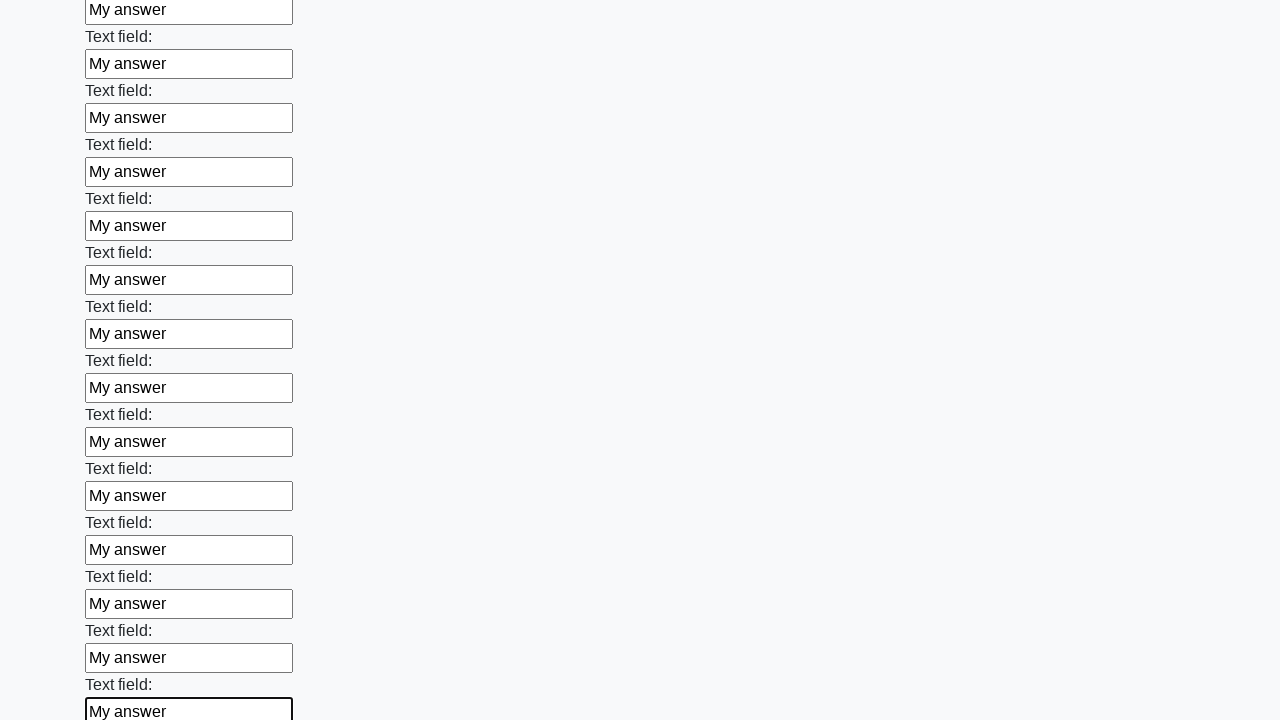

Filled an input field with 'My answer' on input >> nth=77
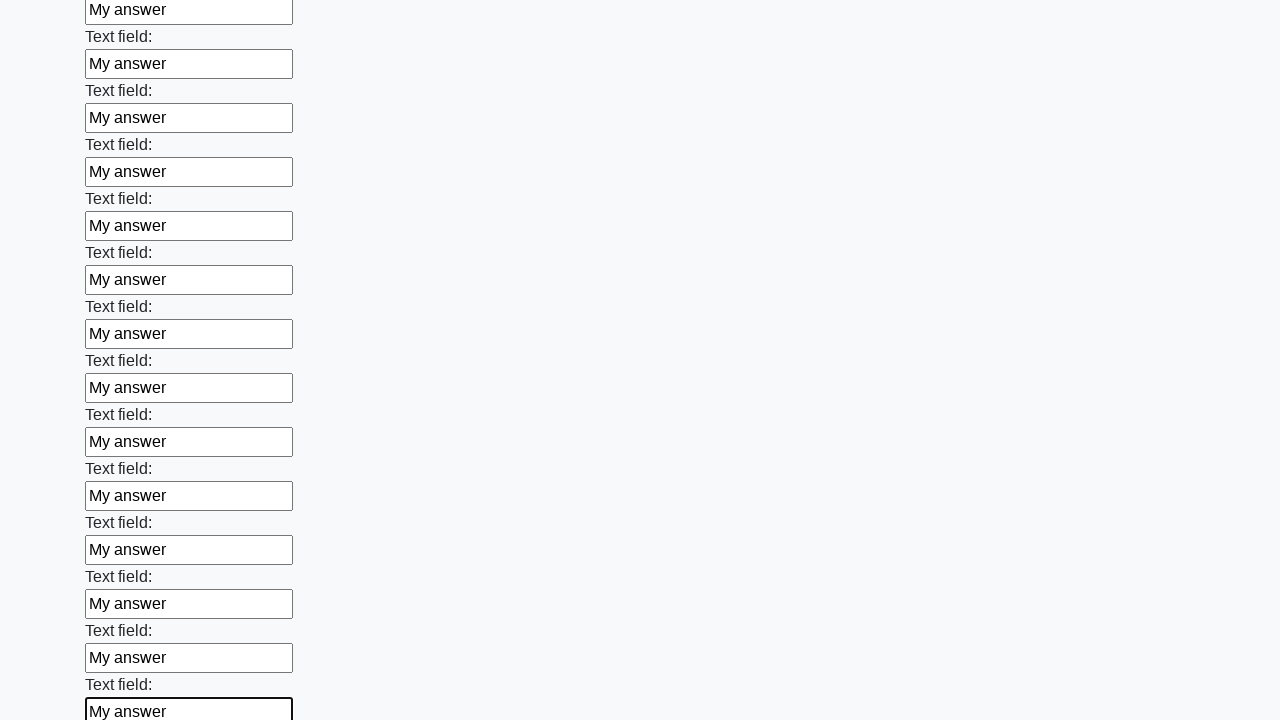

Filled an input field with 'My answer' on input >> nth=78
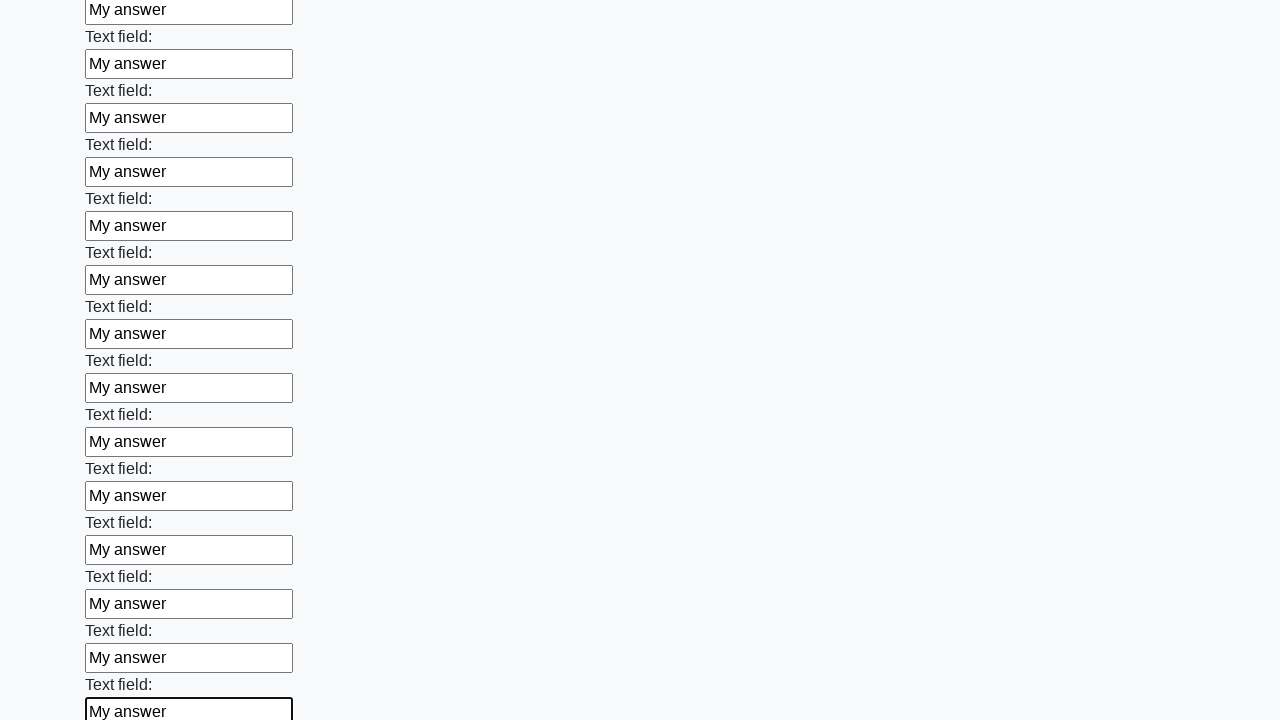

Filled an input field with 'My answer' on input >> nth=79
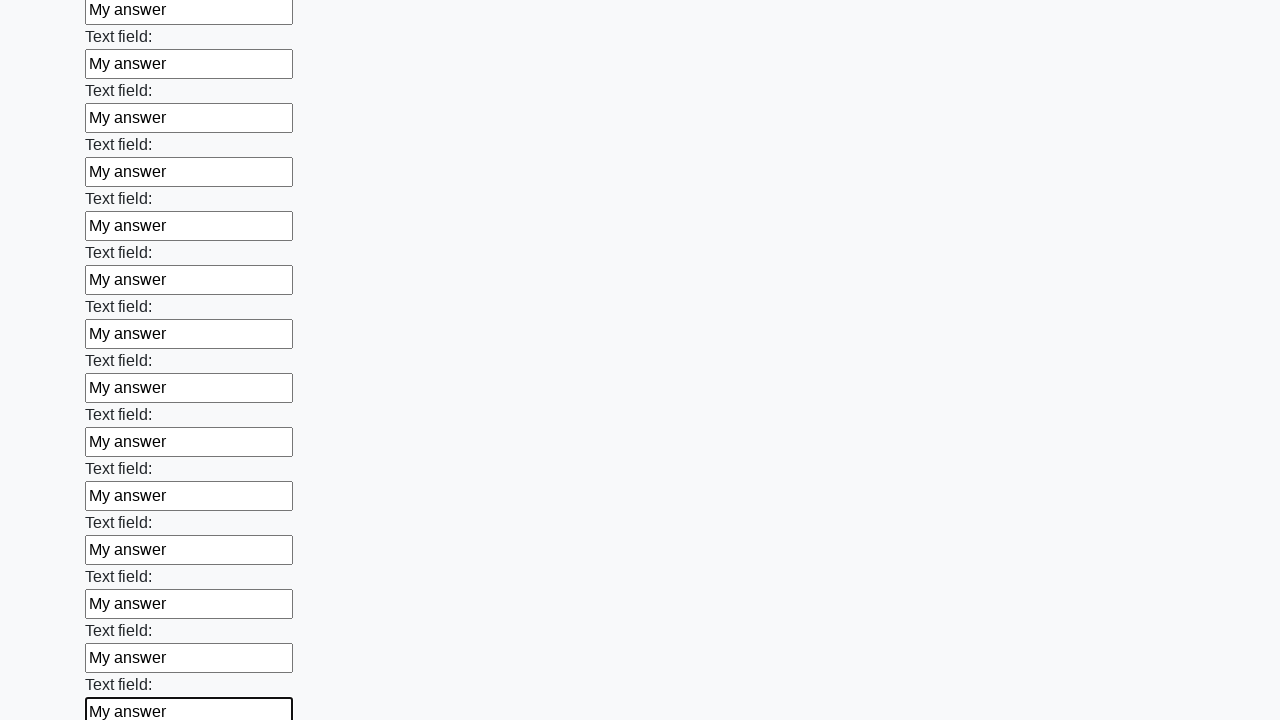

Filled an input field with 'My answer' on input >> nth=80
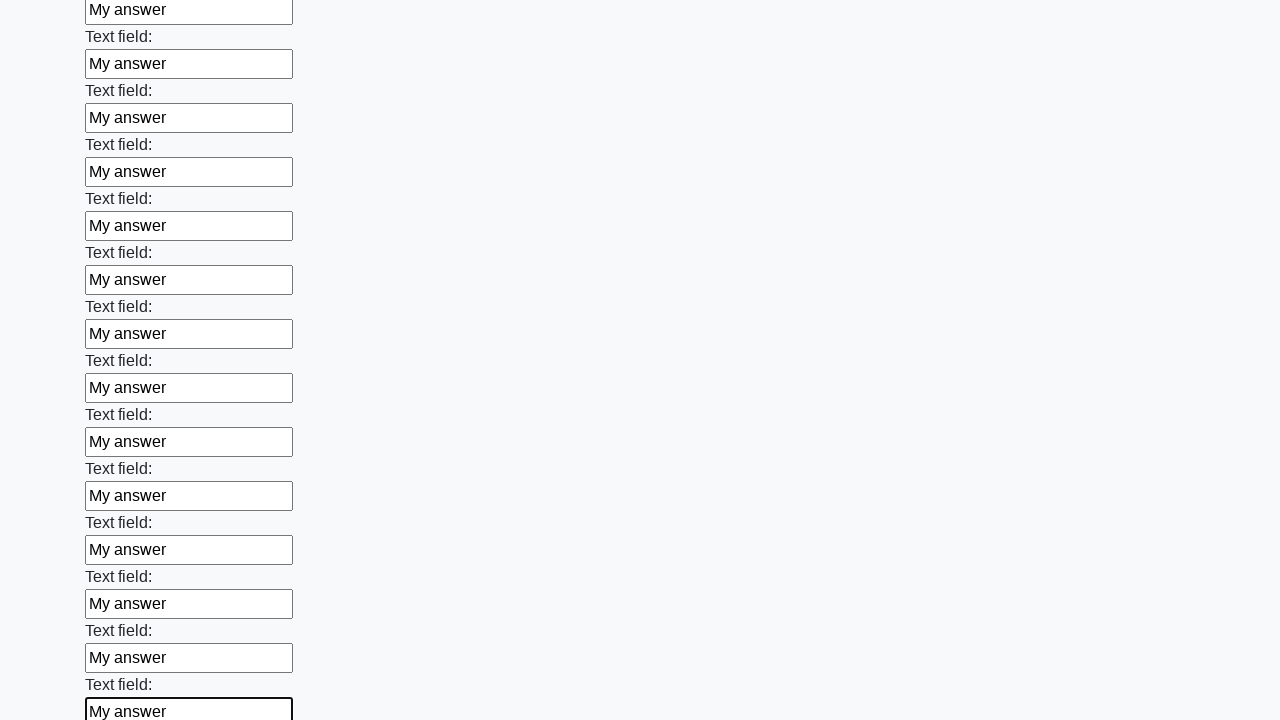

Filled an input field with 'My answer' on input >> nth=81
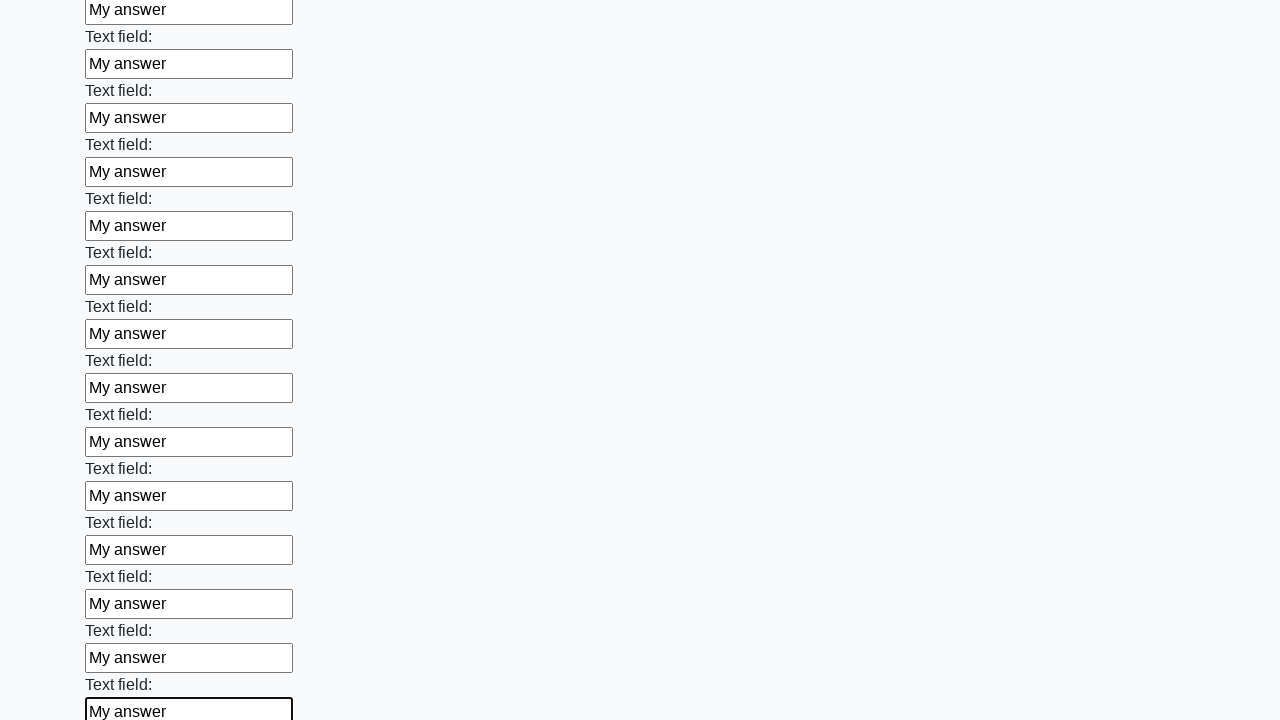

Filled an input field with 'My answer' on input >> nth=82
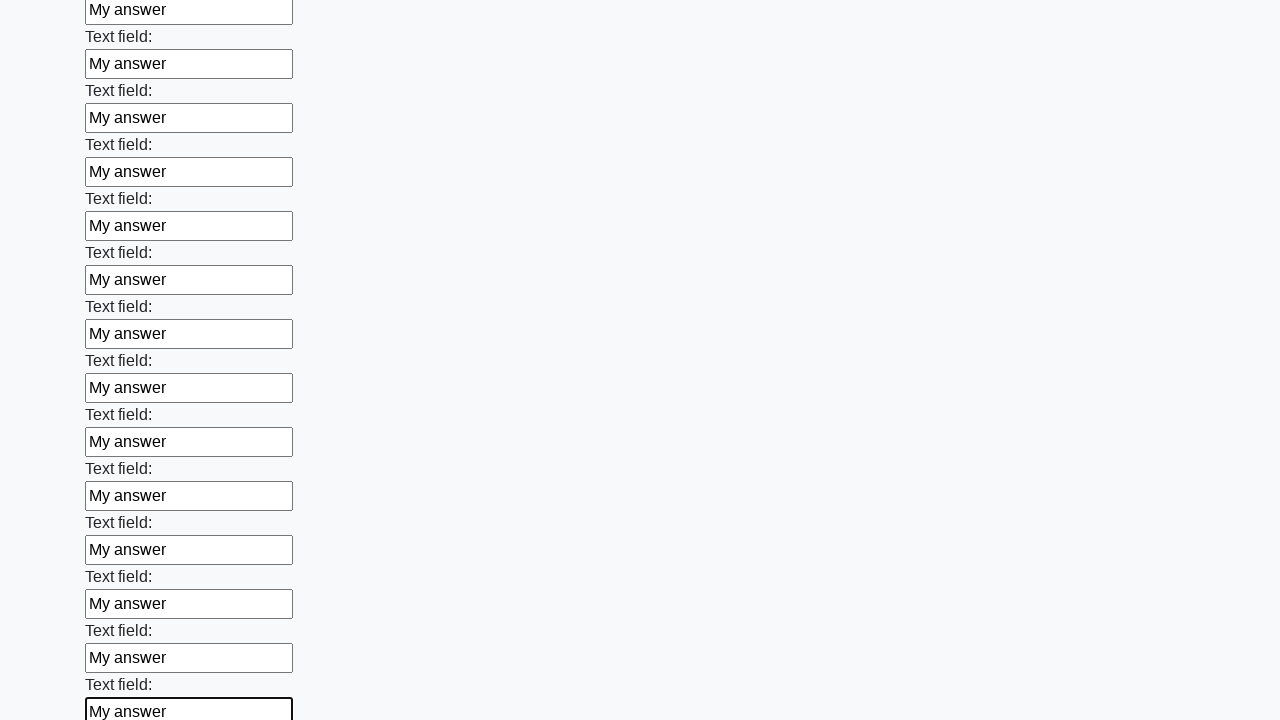

Filled an input field with 'My answer' on input >> nth=83
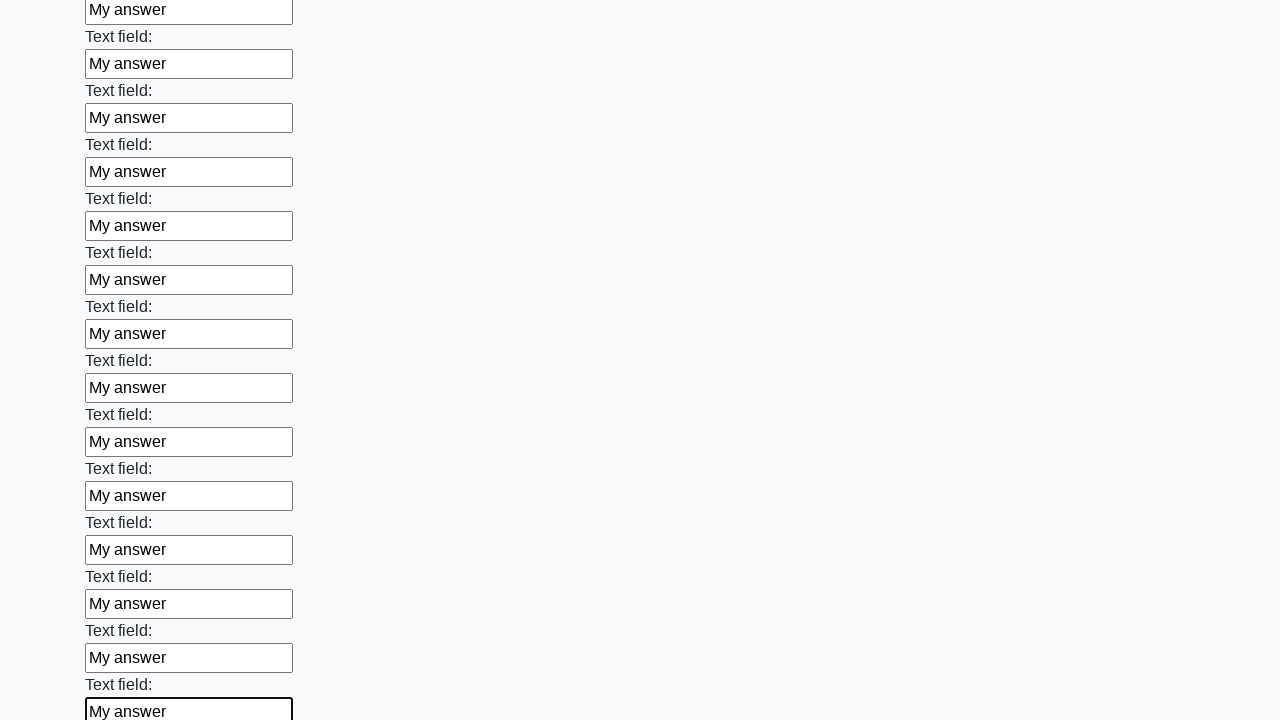

Filled an input field with 'My answer' on input >> nth=84
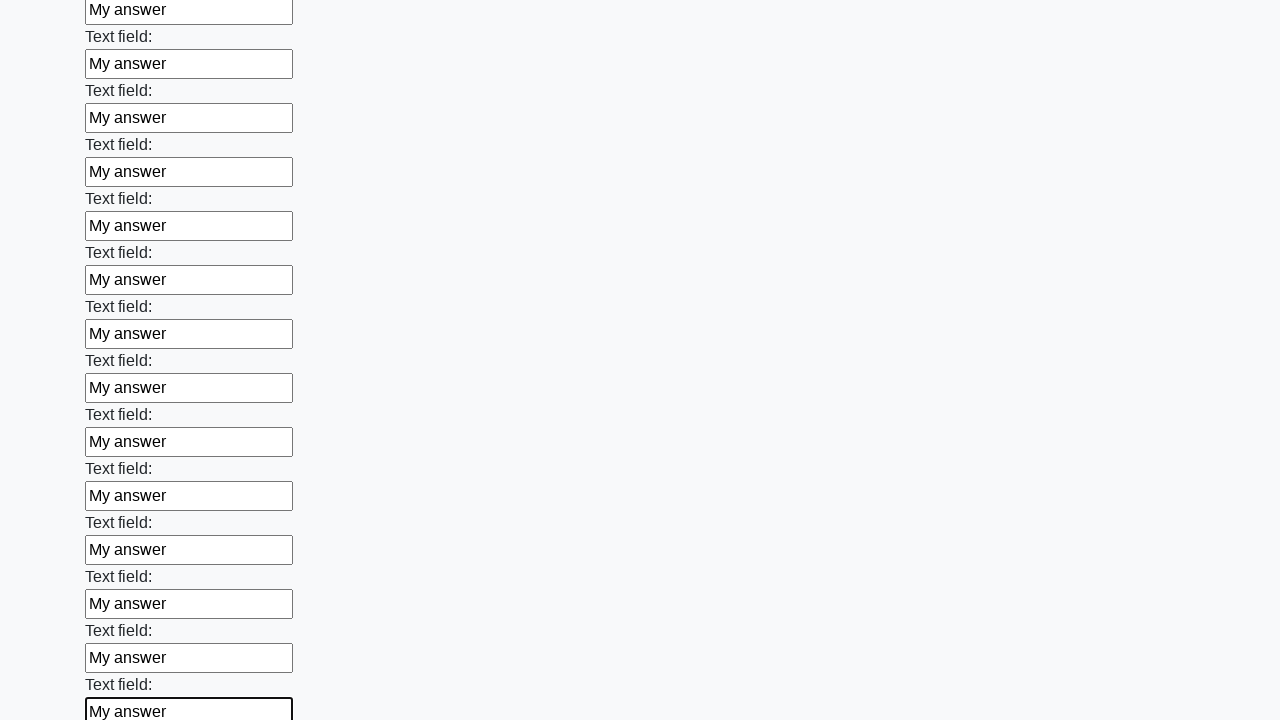

Filled an input field with 'My answer' on input >> nth=85
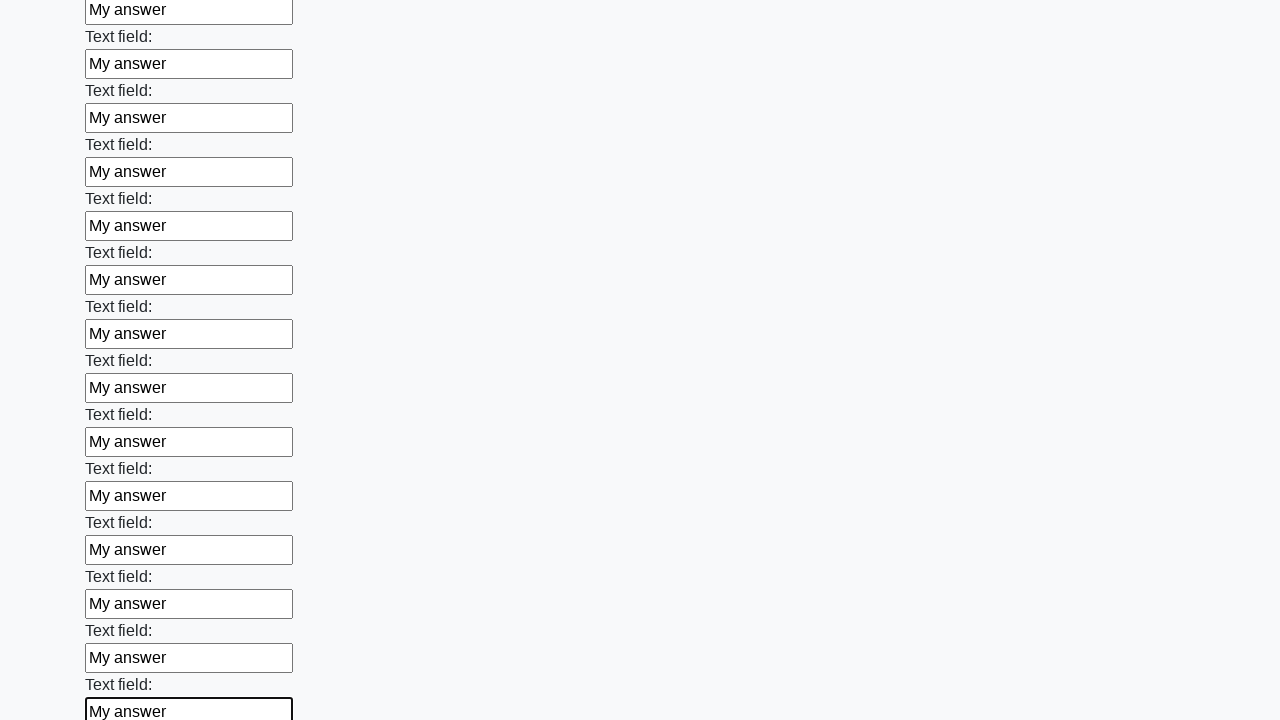

Filled an input field with 'My answer' on input >> nth=86
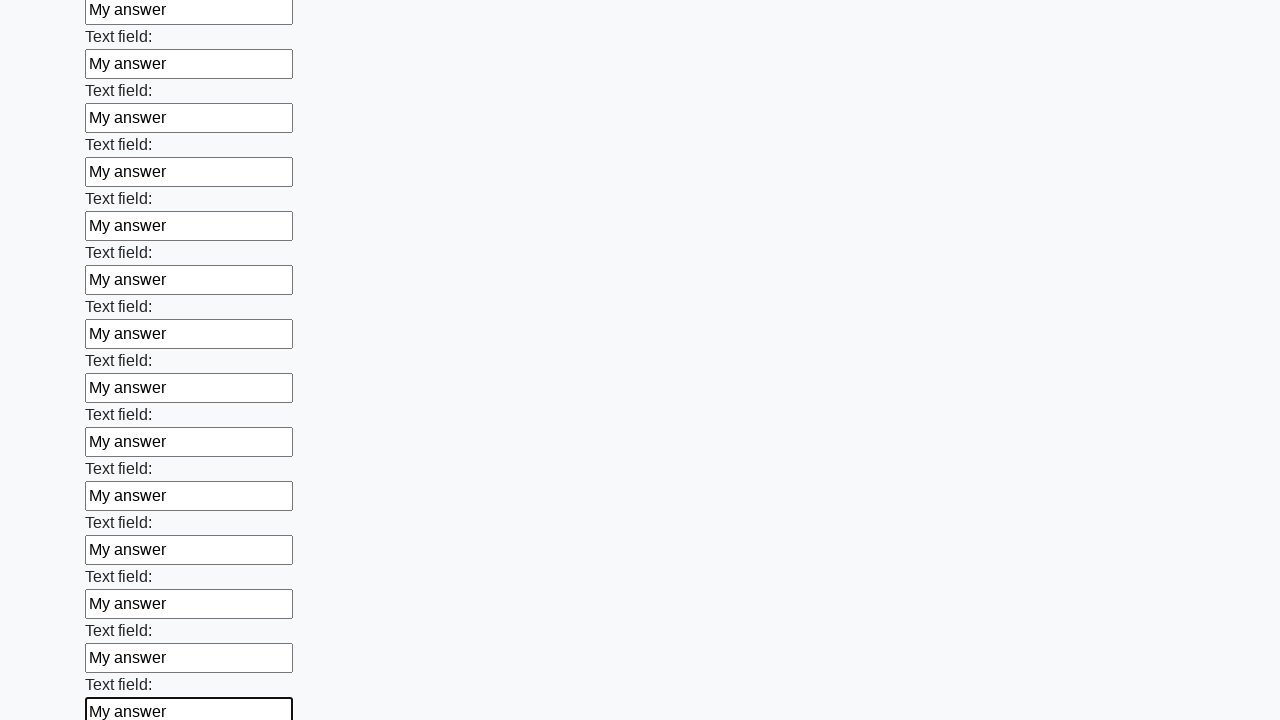

Filled an input field with 'My answer' on input >> nth=87
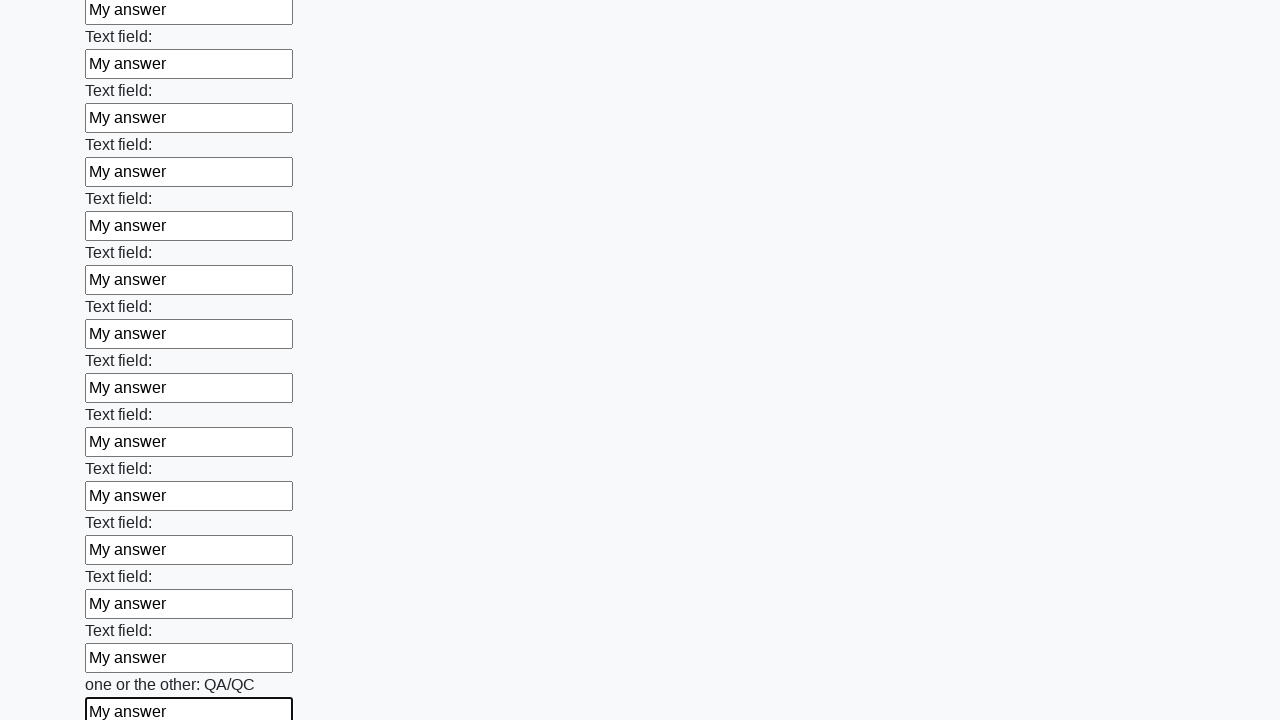

Filled an input field with 'My answer' on input >> nth=88
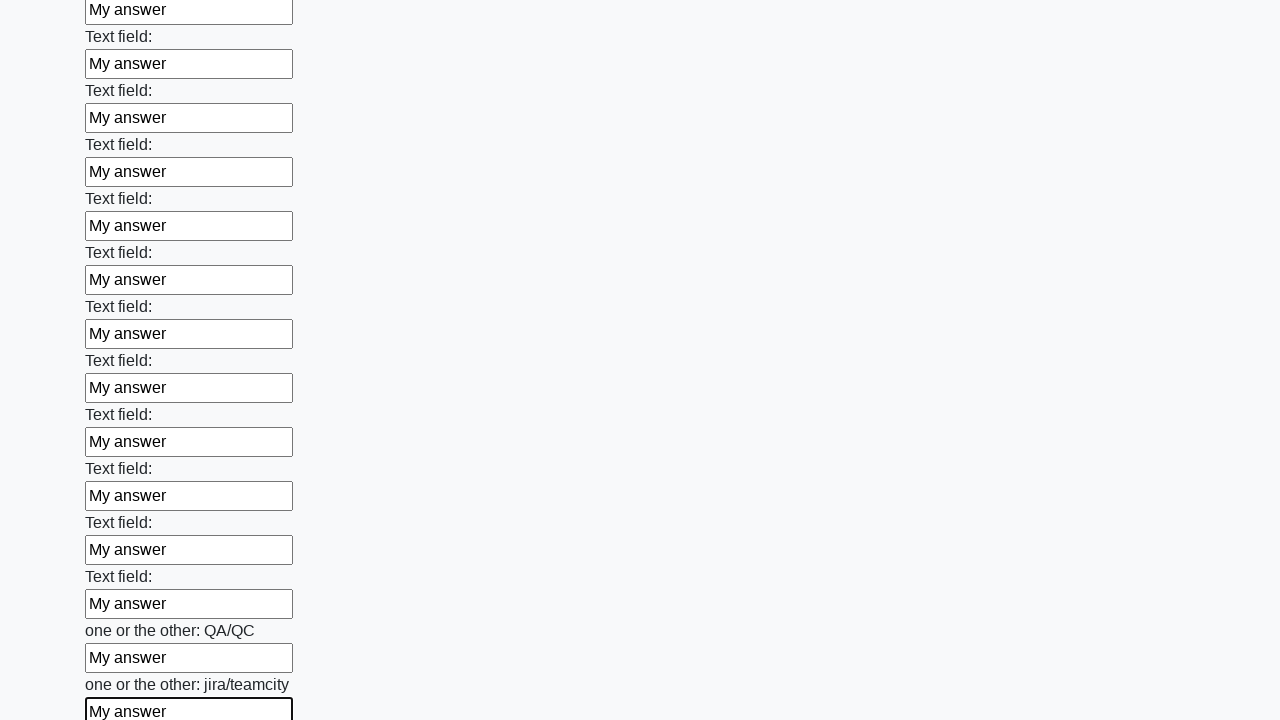

Filled an input field with 'My answer' on input >> nth=89
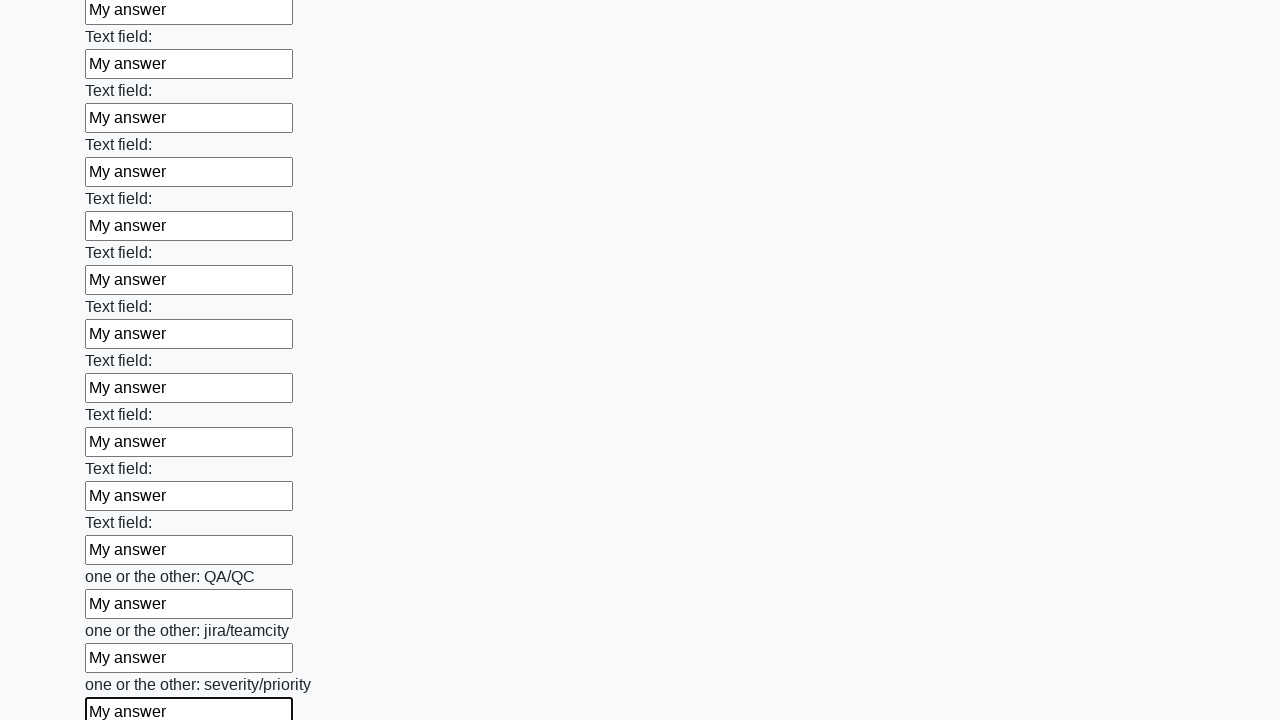

Filled an input field with 'My answer' on input >> nth=90
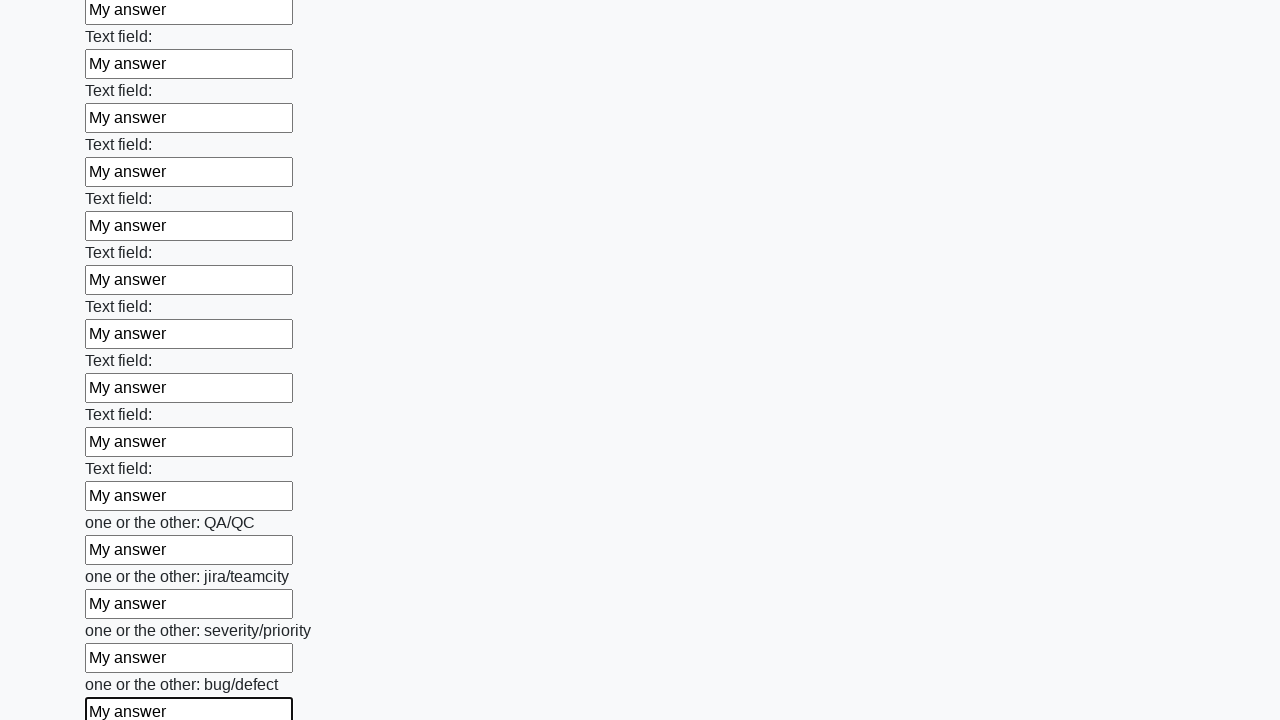

Filled an input field with 'My answer' on input >> nth=91
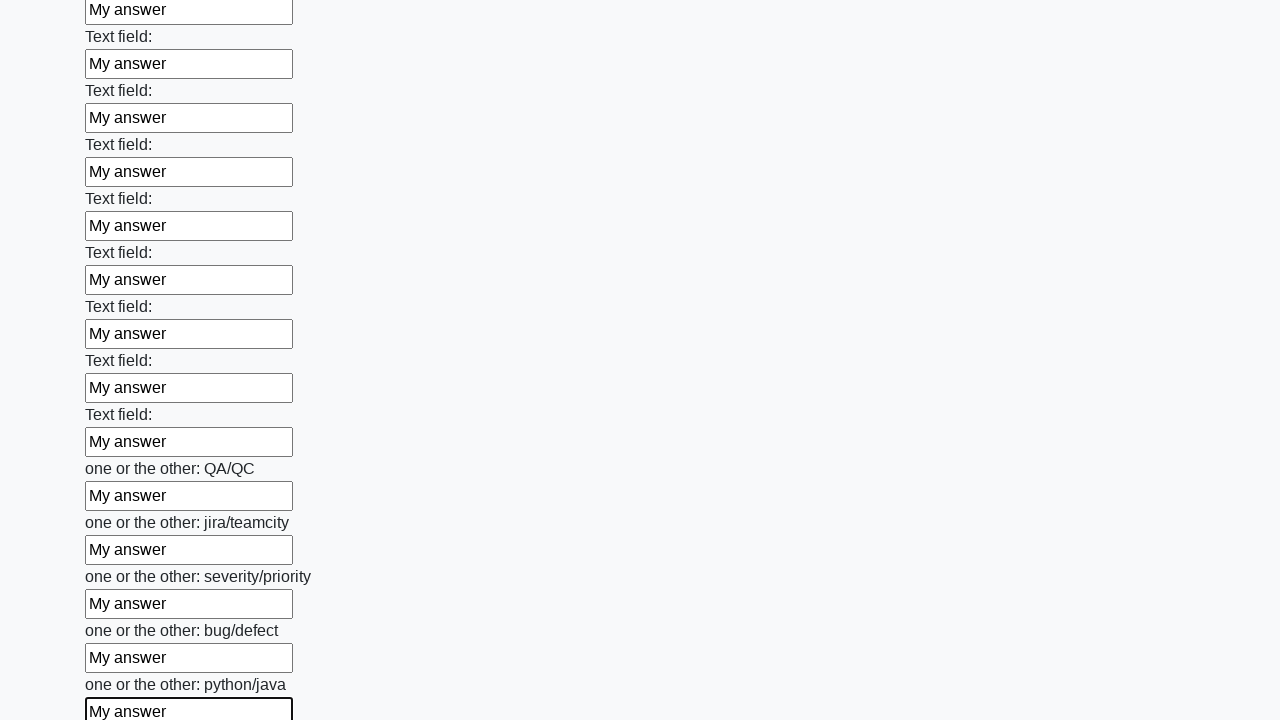

Filled an input field with 'My answer' on input >> nth=92
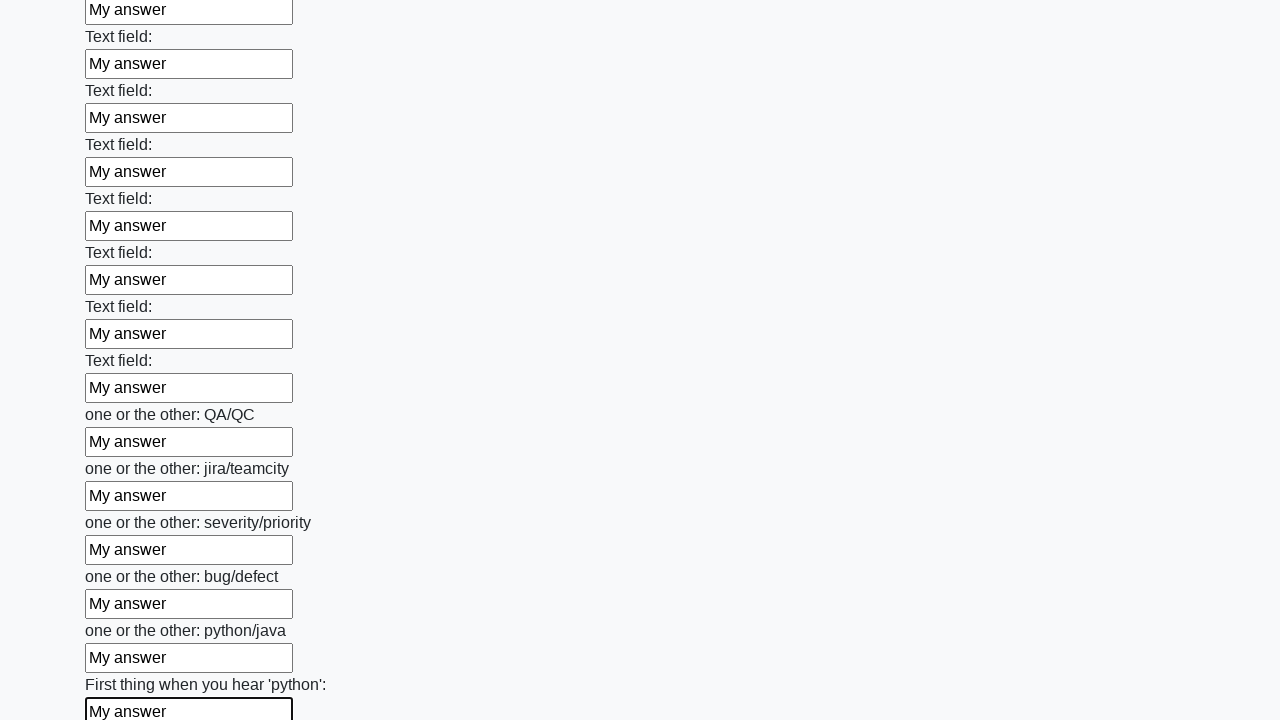

Filled an input field with 'My answer' on input >> nth=93
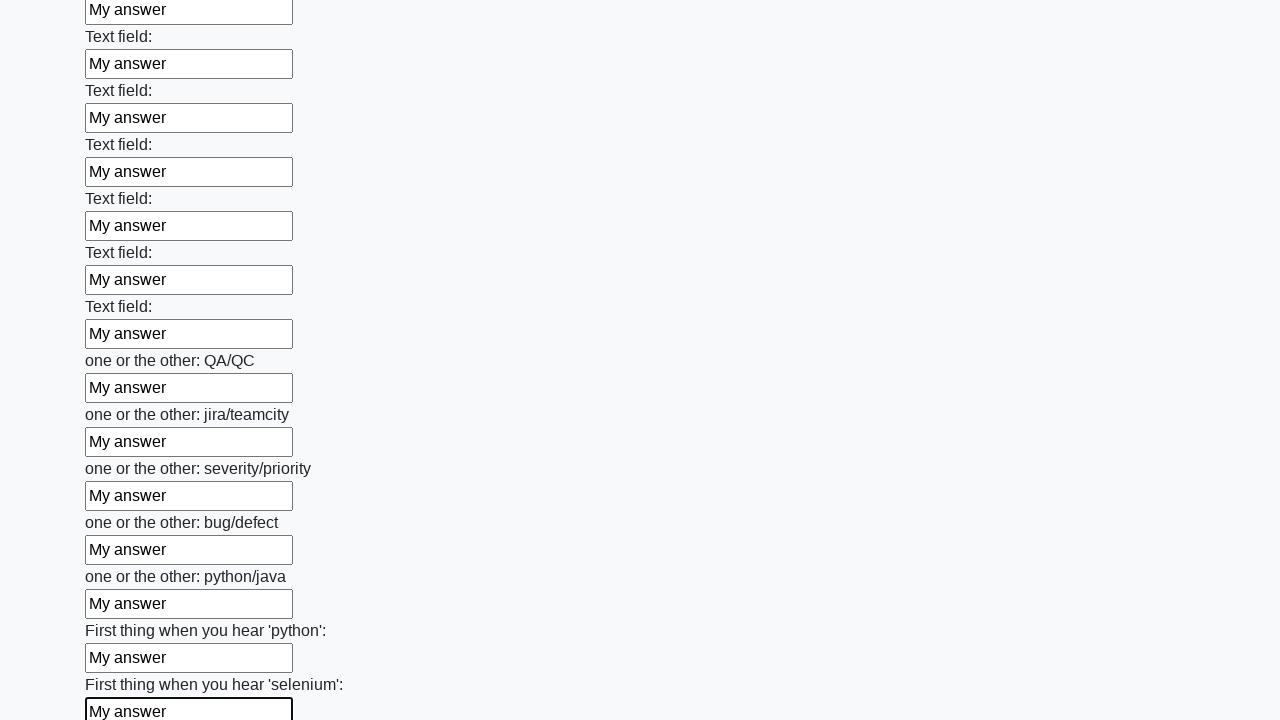

Filled an input field with 'My answer' on input >> nth=94
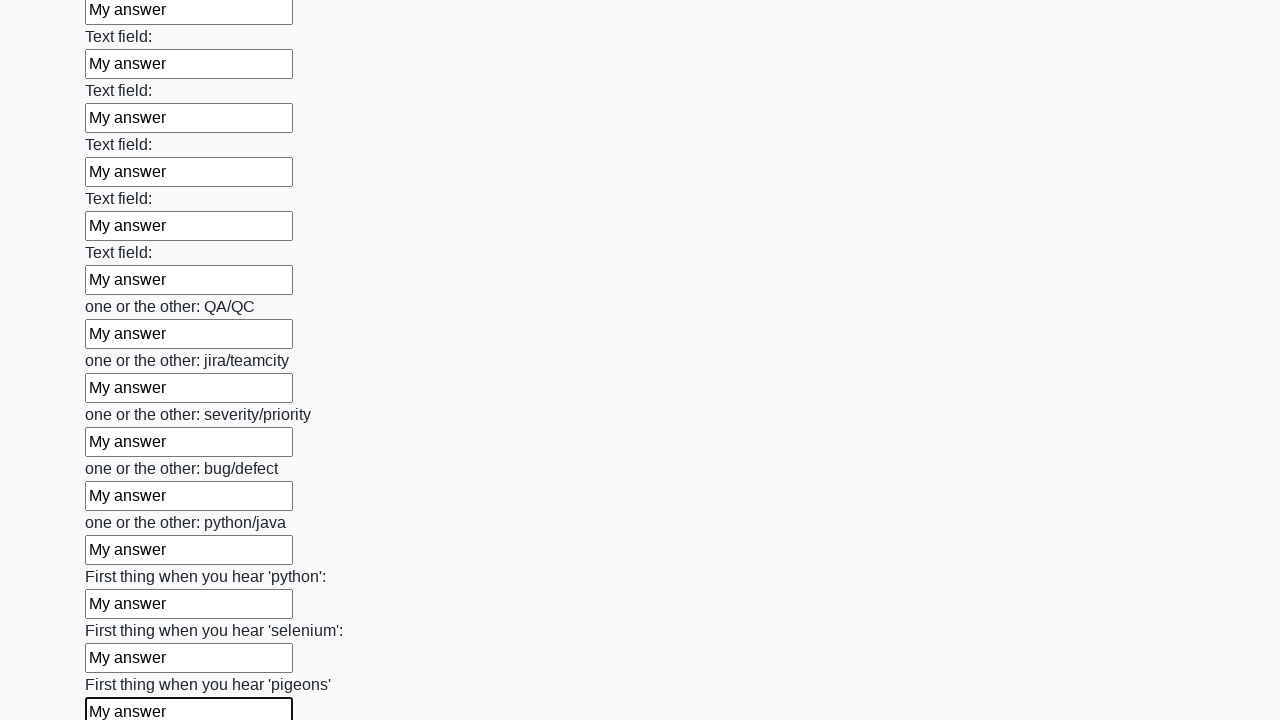

Filled an input field with 'My answer' on input >> nth=95
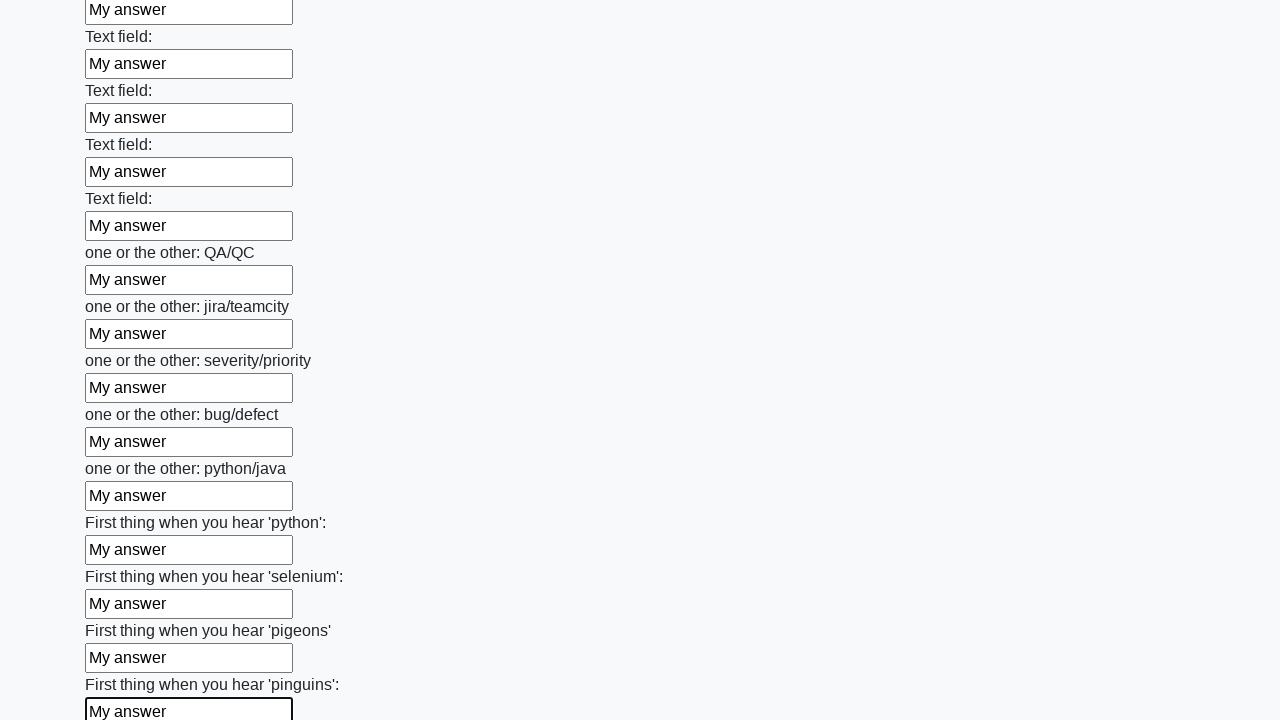

Filled an input field with 'My answer' on input >> nth=96
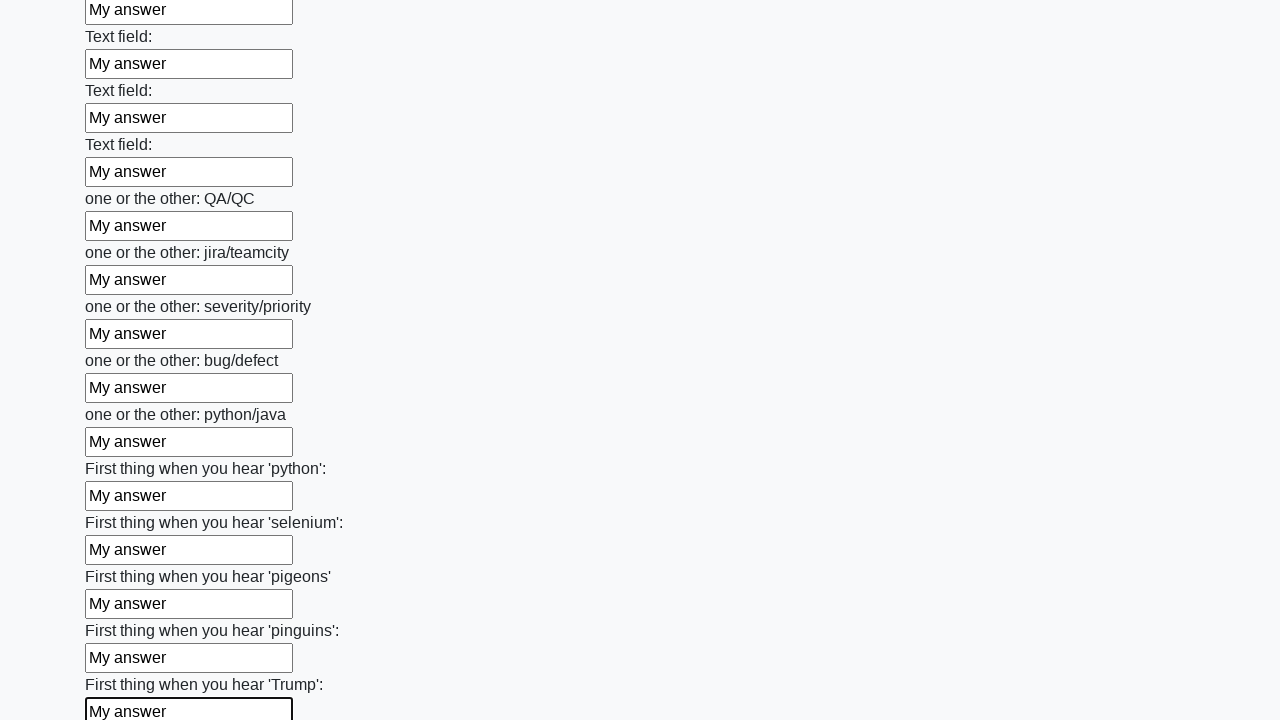

Filled an input field with 'My answer' on input >> nth=97
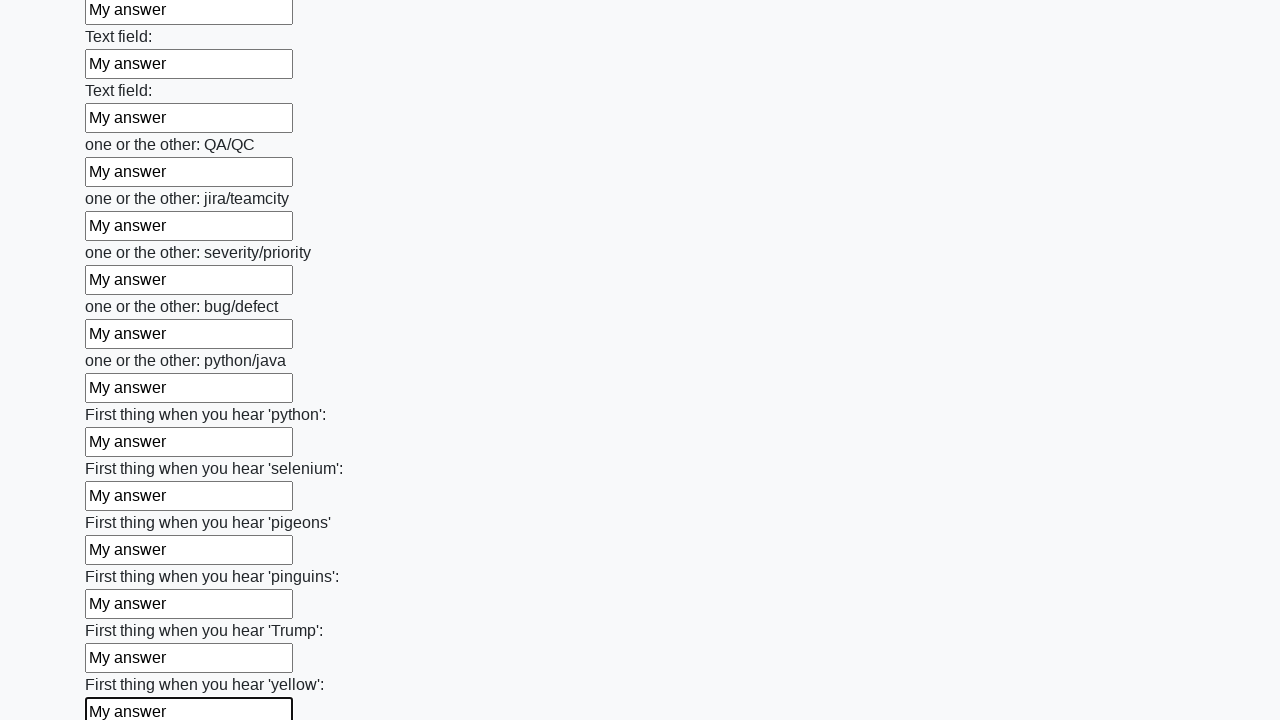

Filled an input field with 'My answer' on input >> nth=98
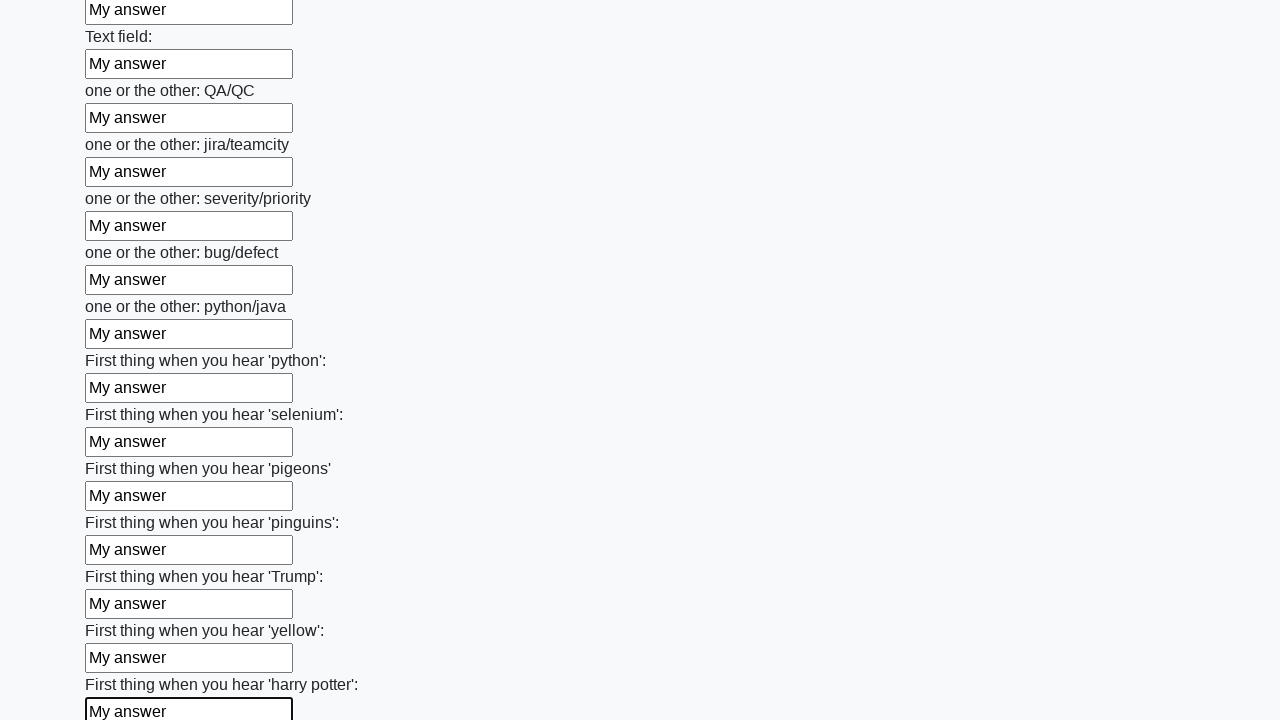

Filled an input field with 'My answer' on input >> nth=99
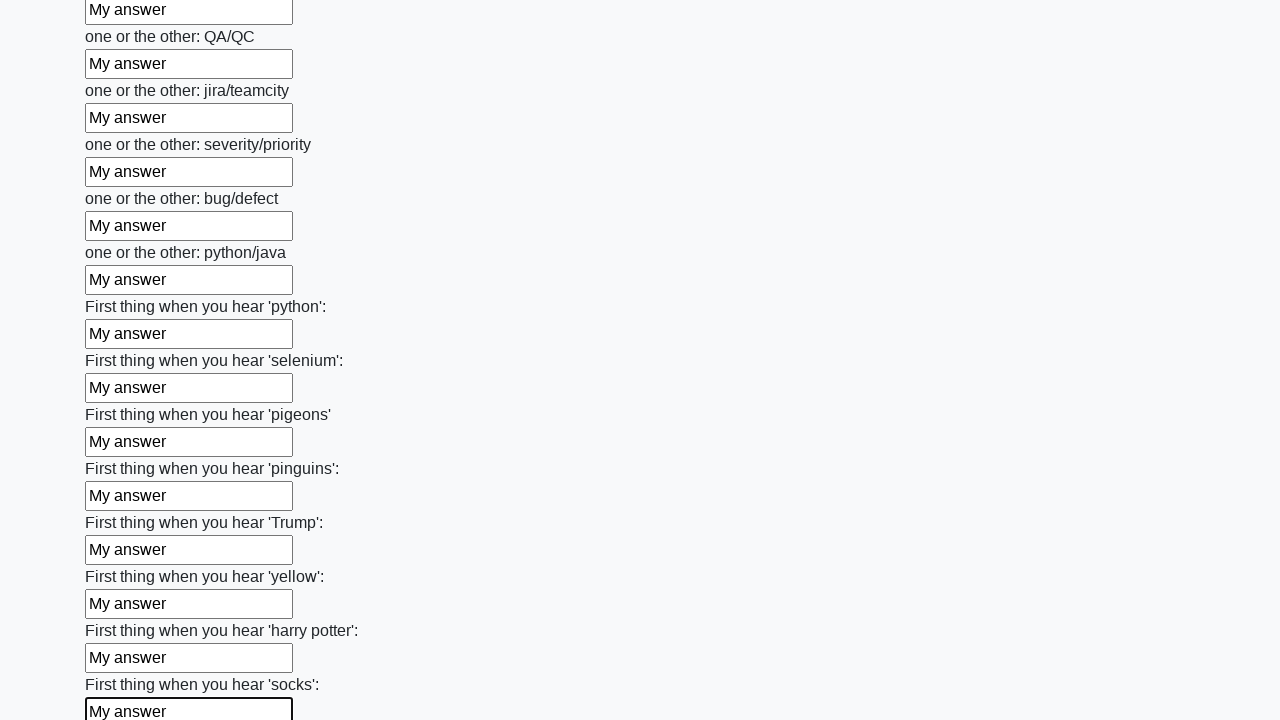

Clicked the submit button to submit the form at (123, 611) on button.btn
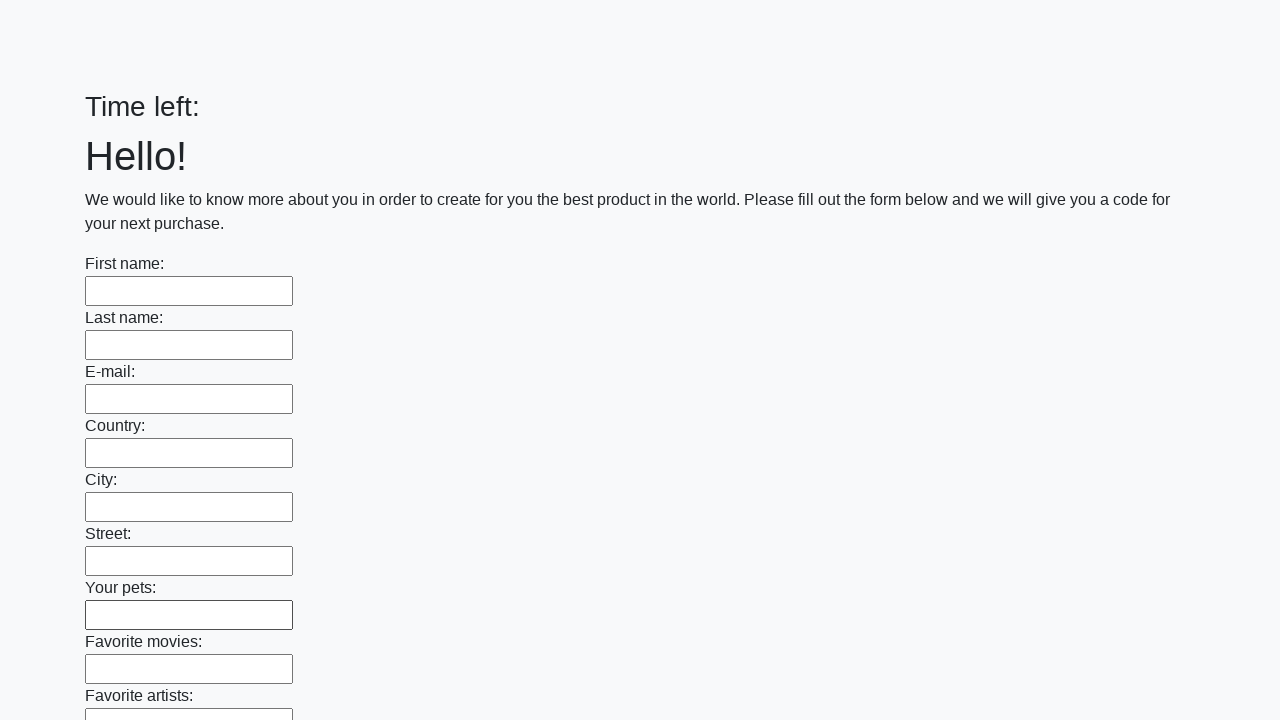

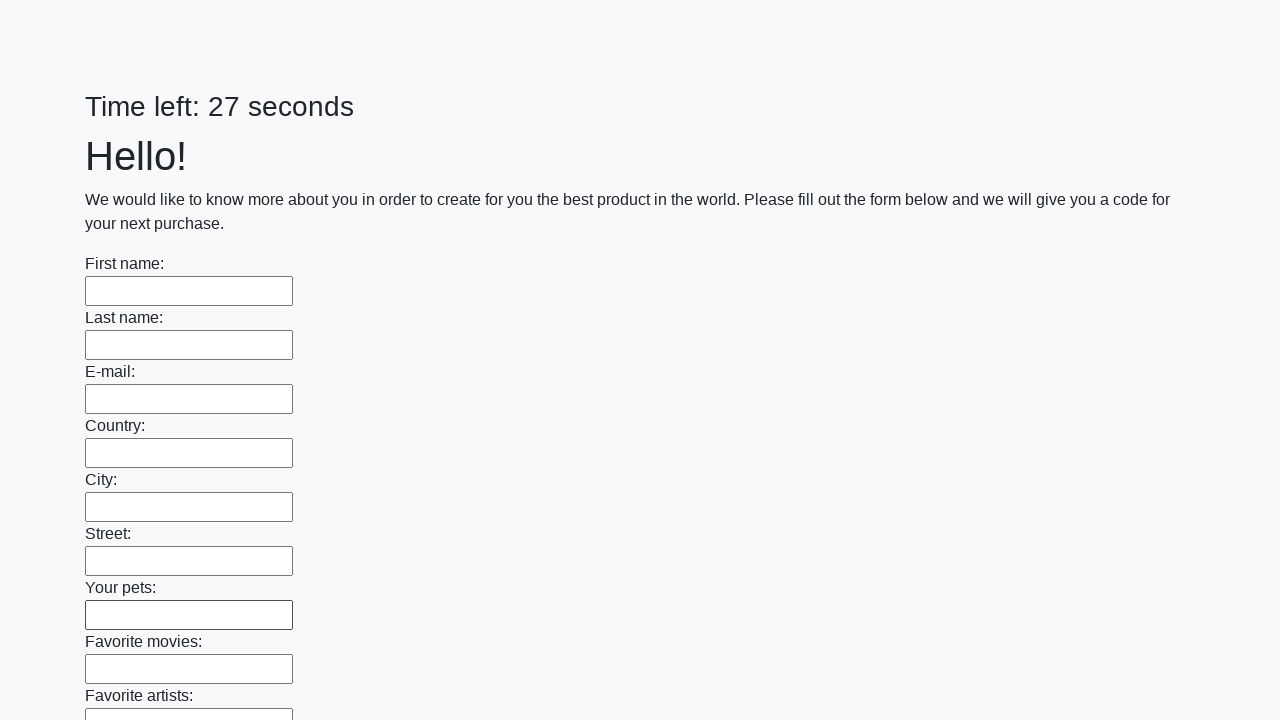